Tests filling out a large form by entering text into all input fields and submitting the form by clicking a button

Starting URL: http://suninjuly.github.io/huge_form.html

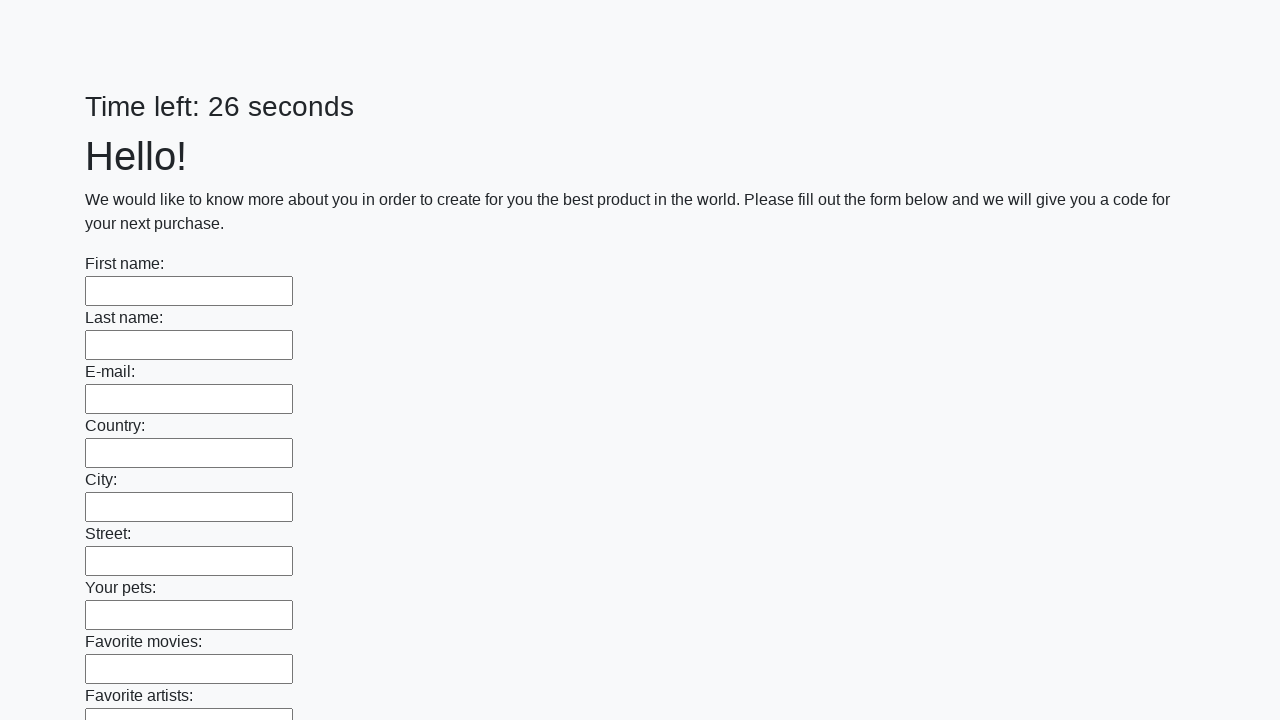

Navigated to huge form page
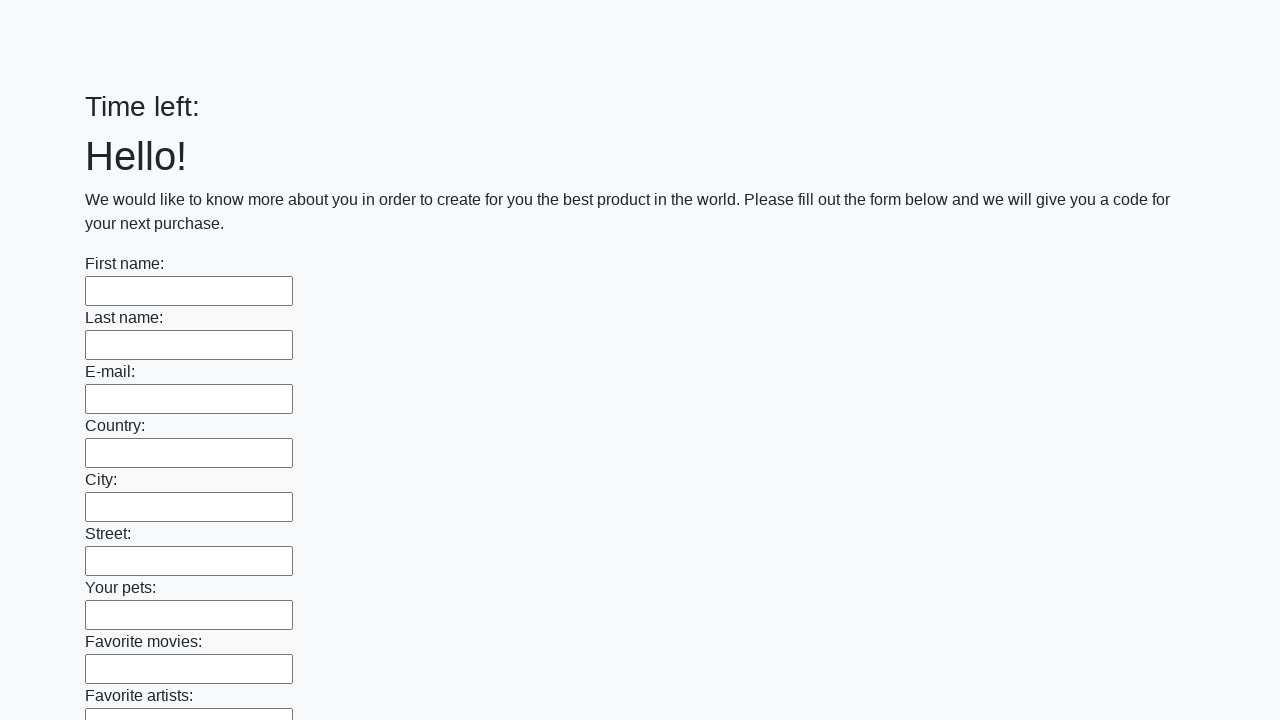

Filled input field with 'My answer' on input >> nth=0
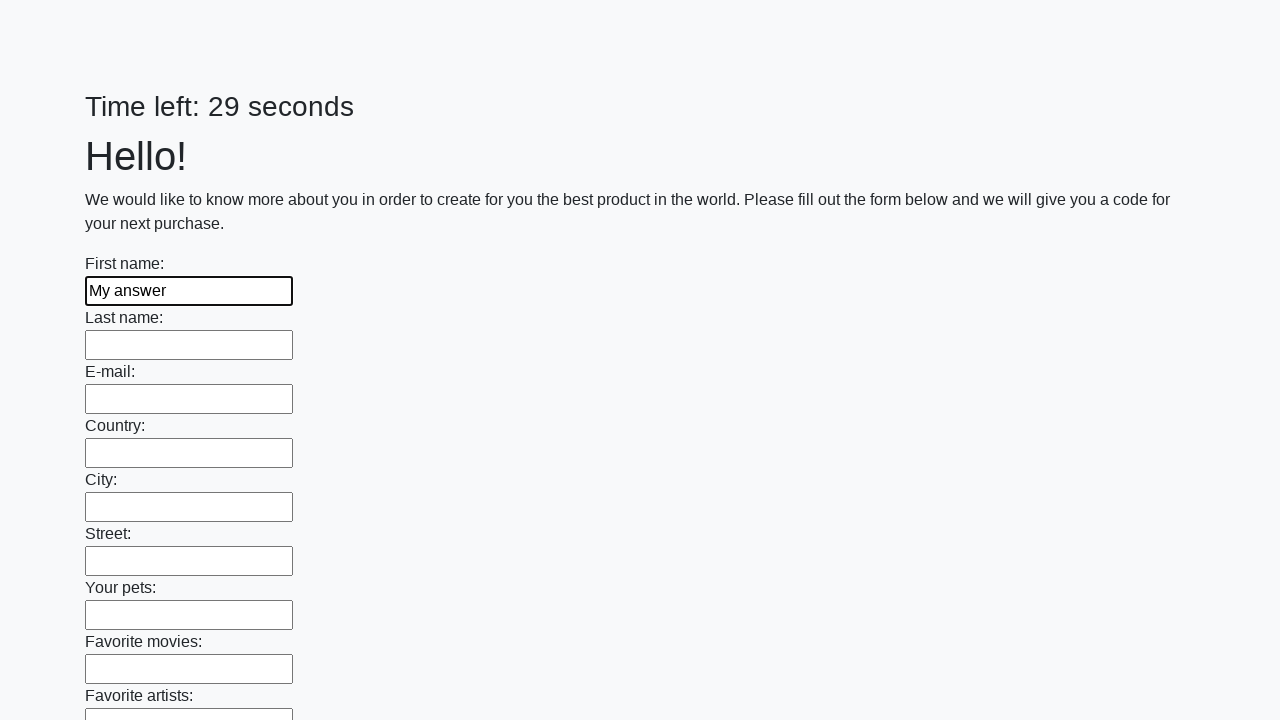

Filled input field with 'My answer' on input >> nth=1
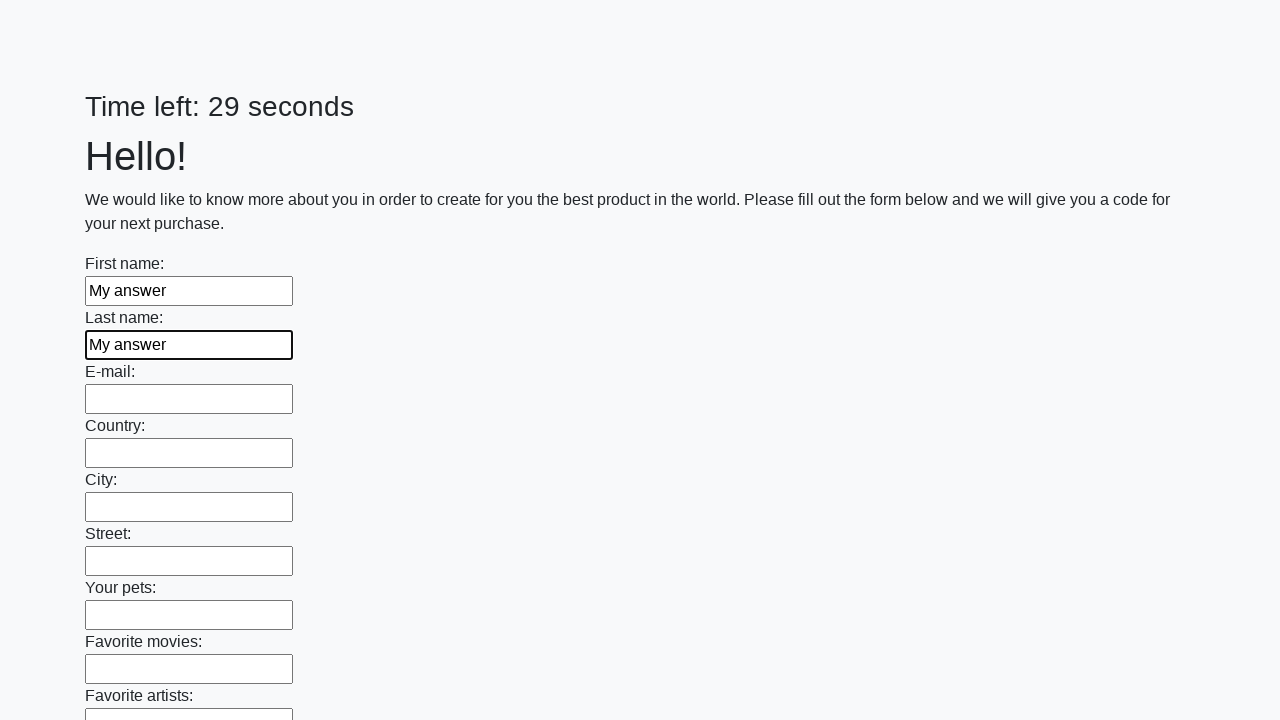

Filled input field with 'My answer' on input >> nth=2
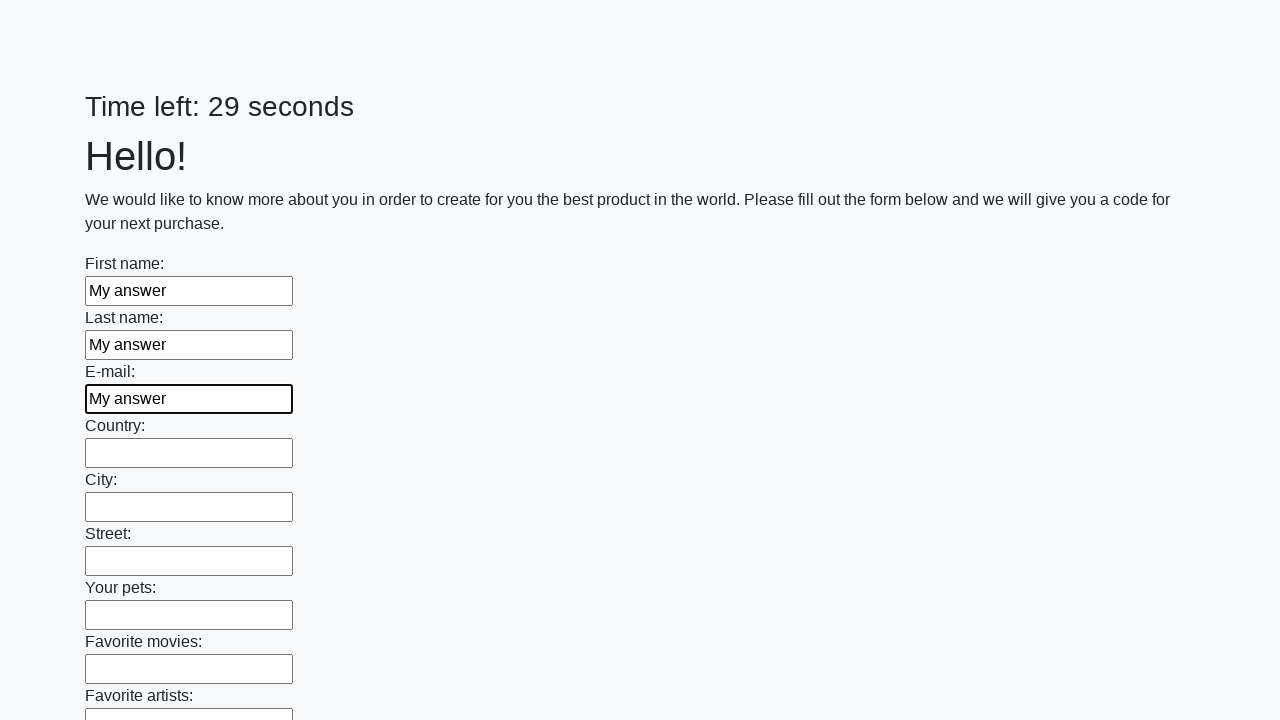

Filled input field with 'My answer' on input >> nth=3
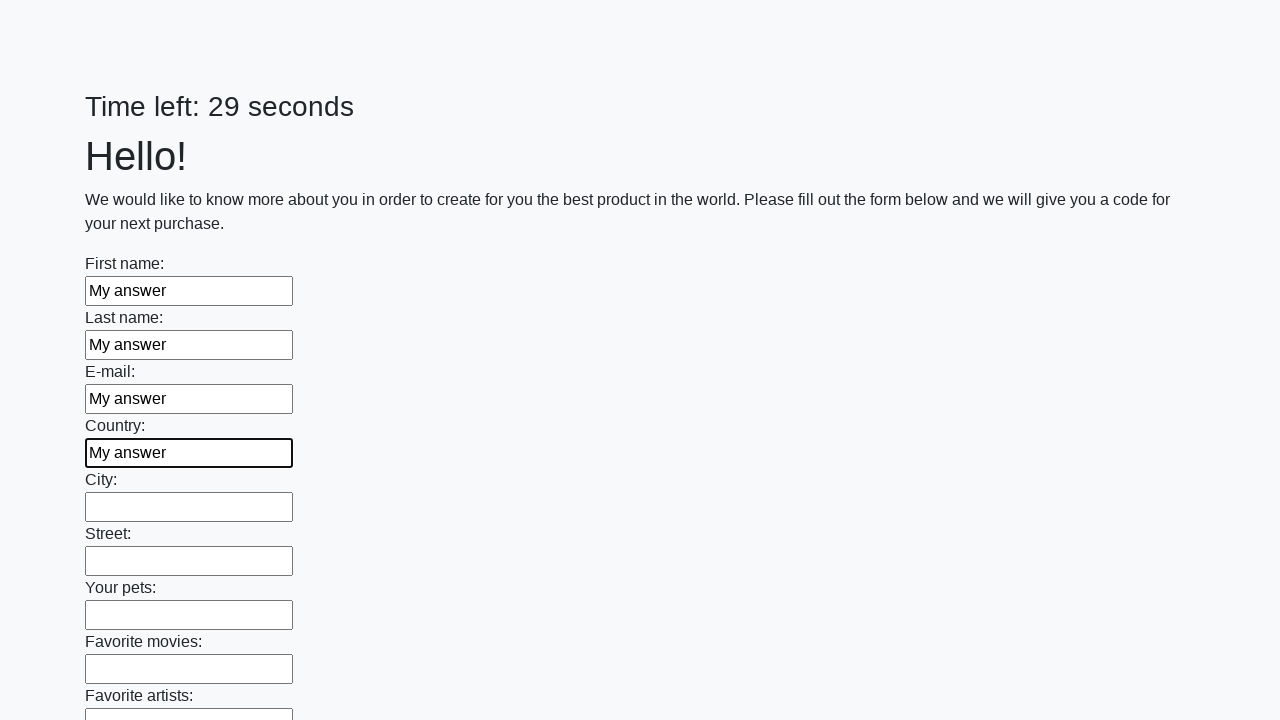

Filled input field with 'My answer' on input >> nth=4
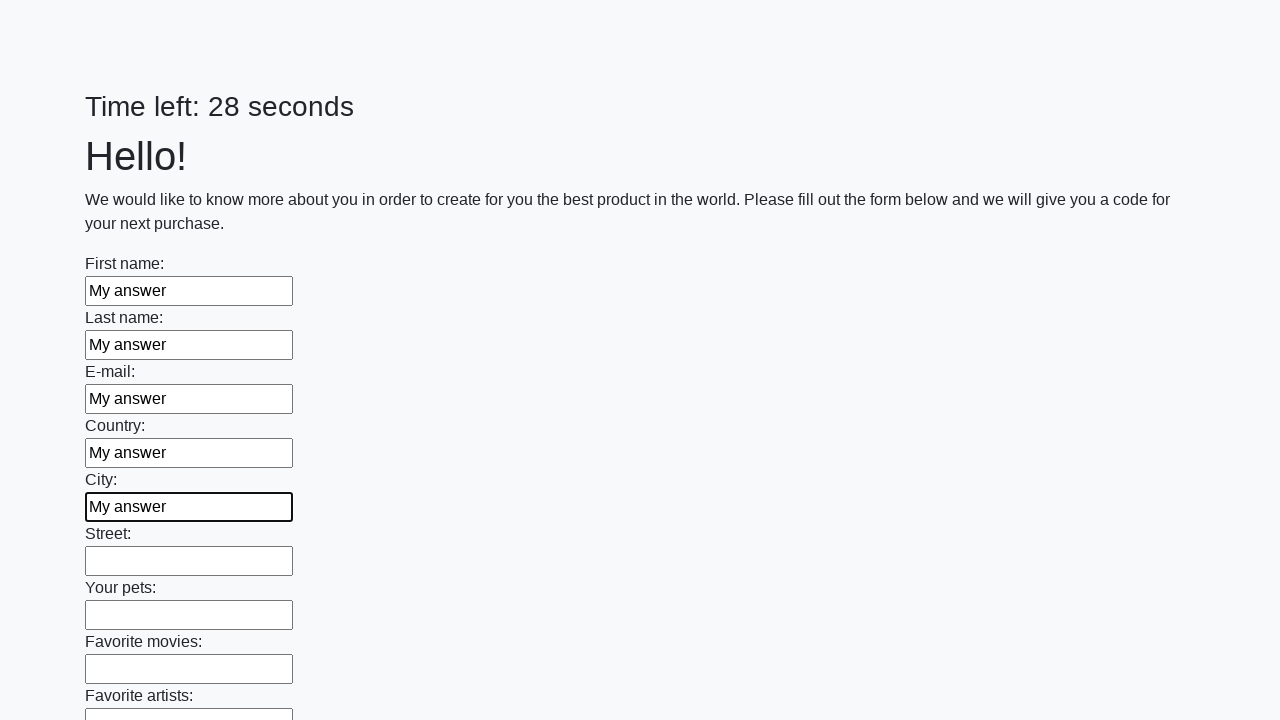

Filled input field with 'My answer' on input >> nth=5
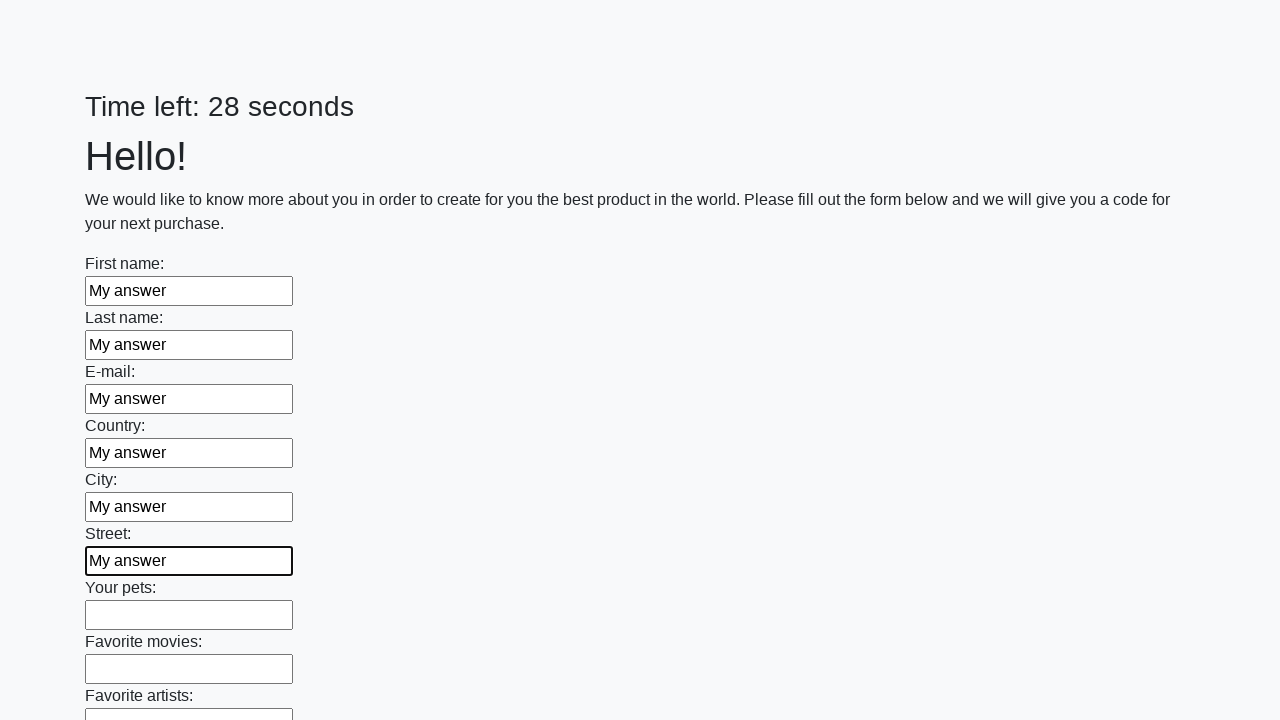

Filled input field with 'My answer' on input >> nth=6
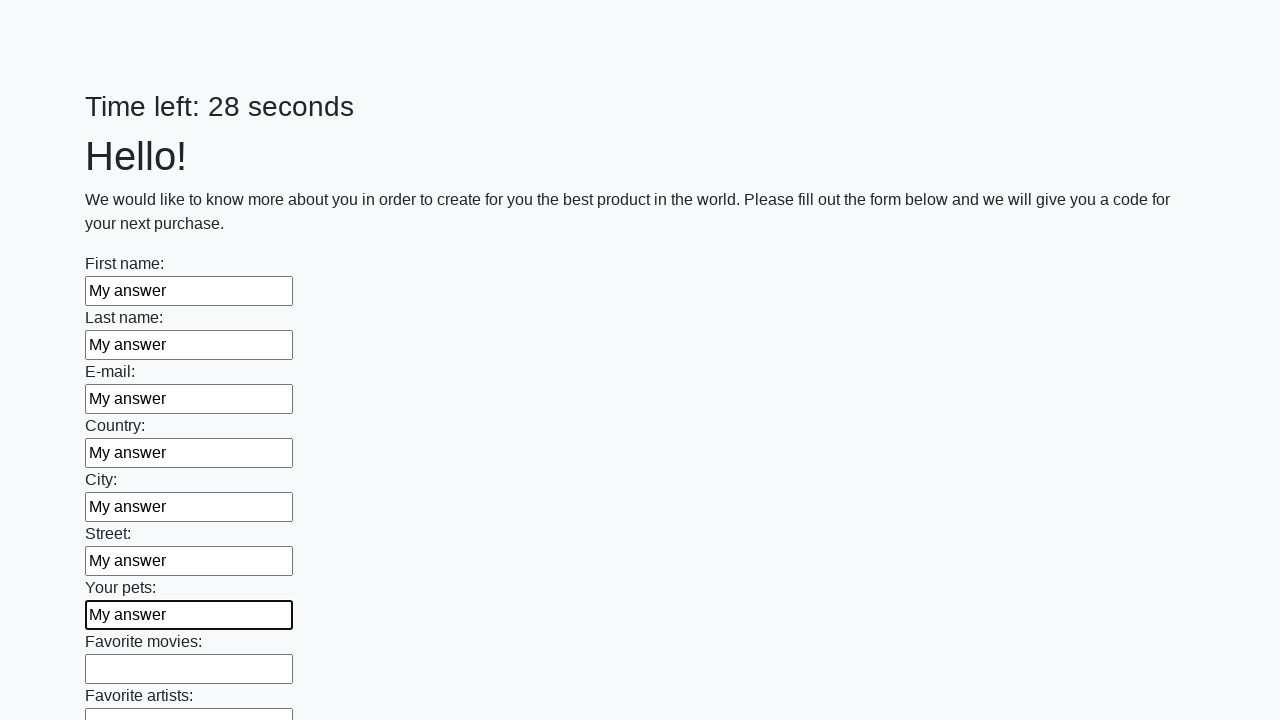

Filled input field with 'My answer' on input >> nth=7
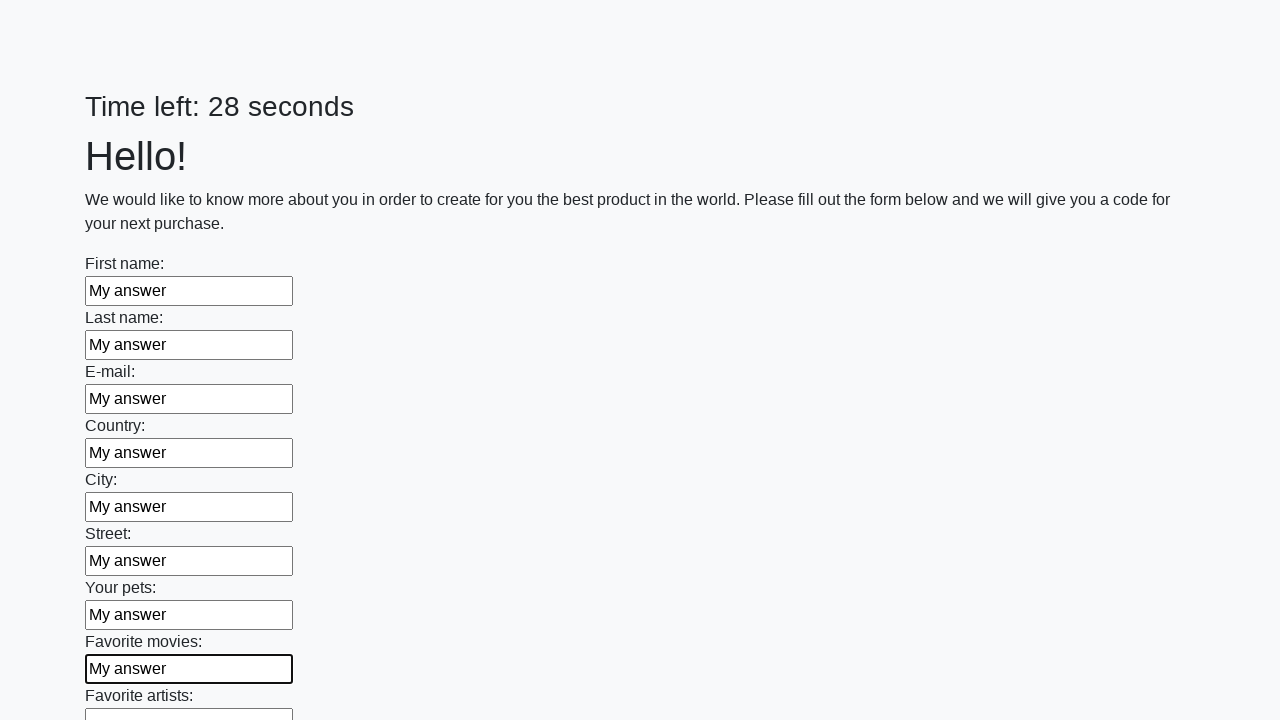

Filled input field with 'My answer' on input >> nth=8
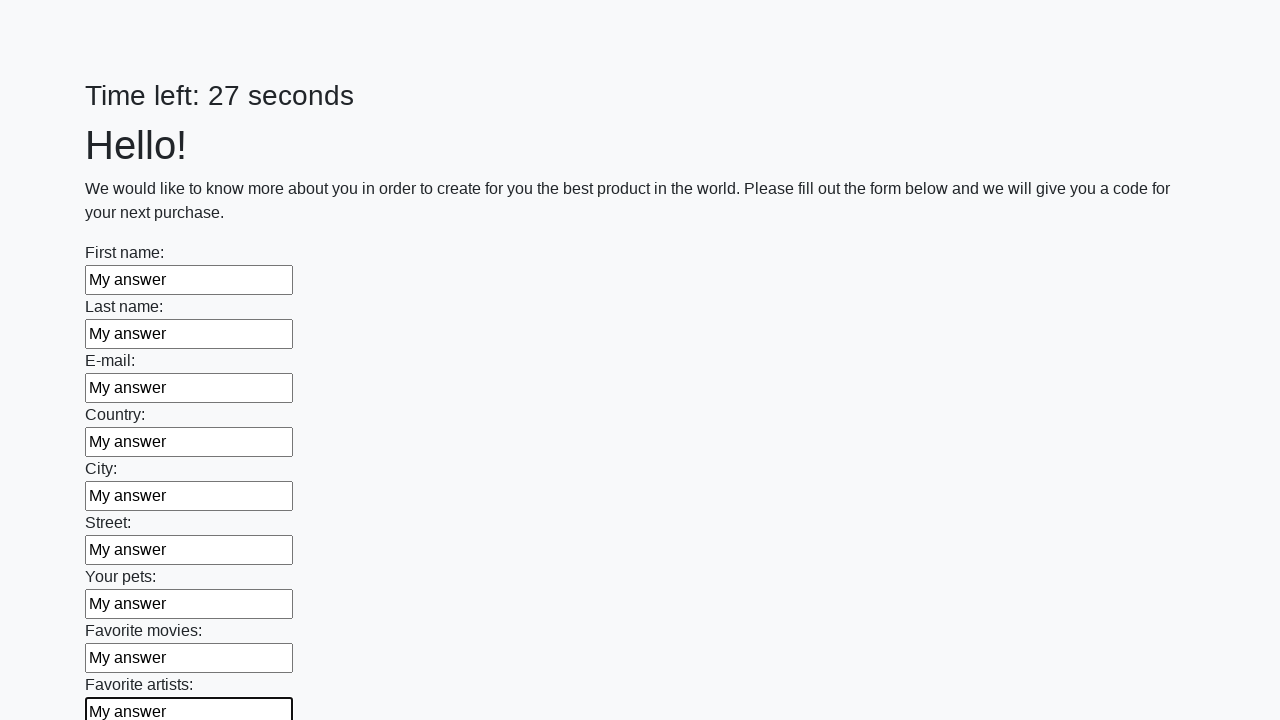

Filled input field with 'My answer' on input >> nth=9
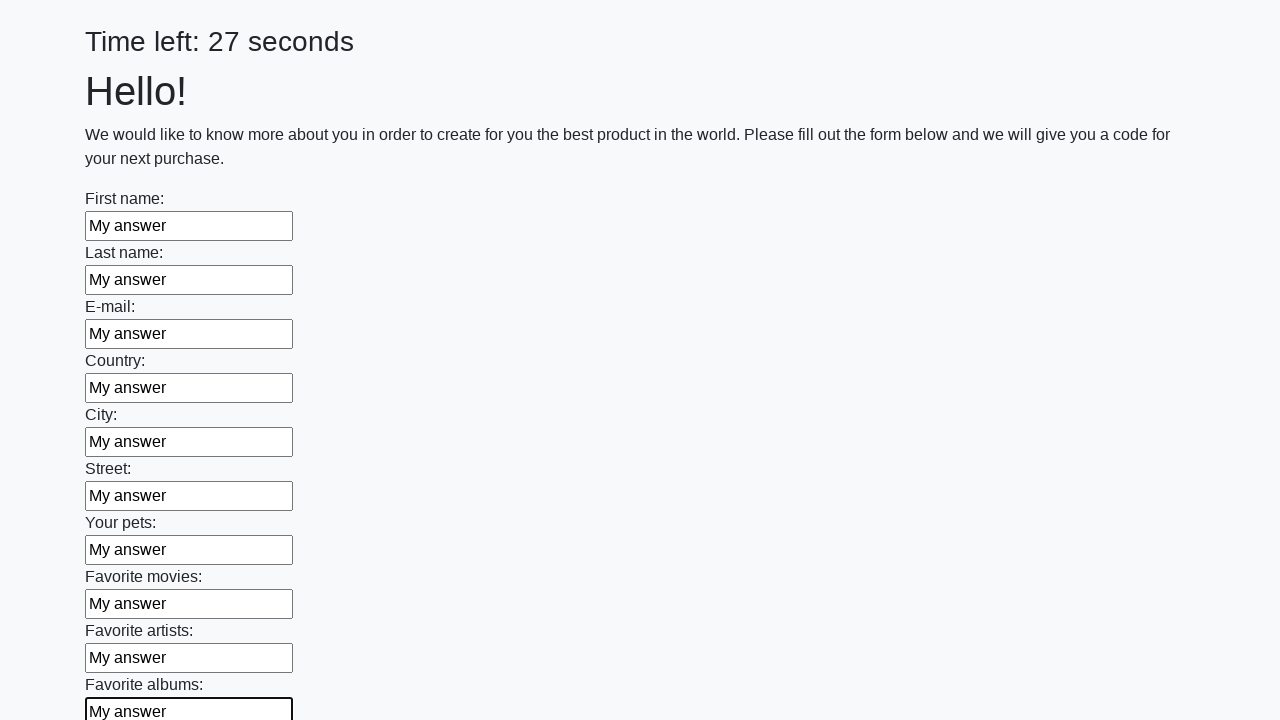

Filled input field with 'My answer' on input >> nth=10
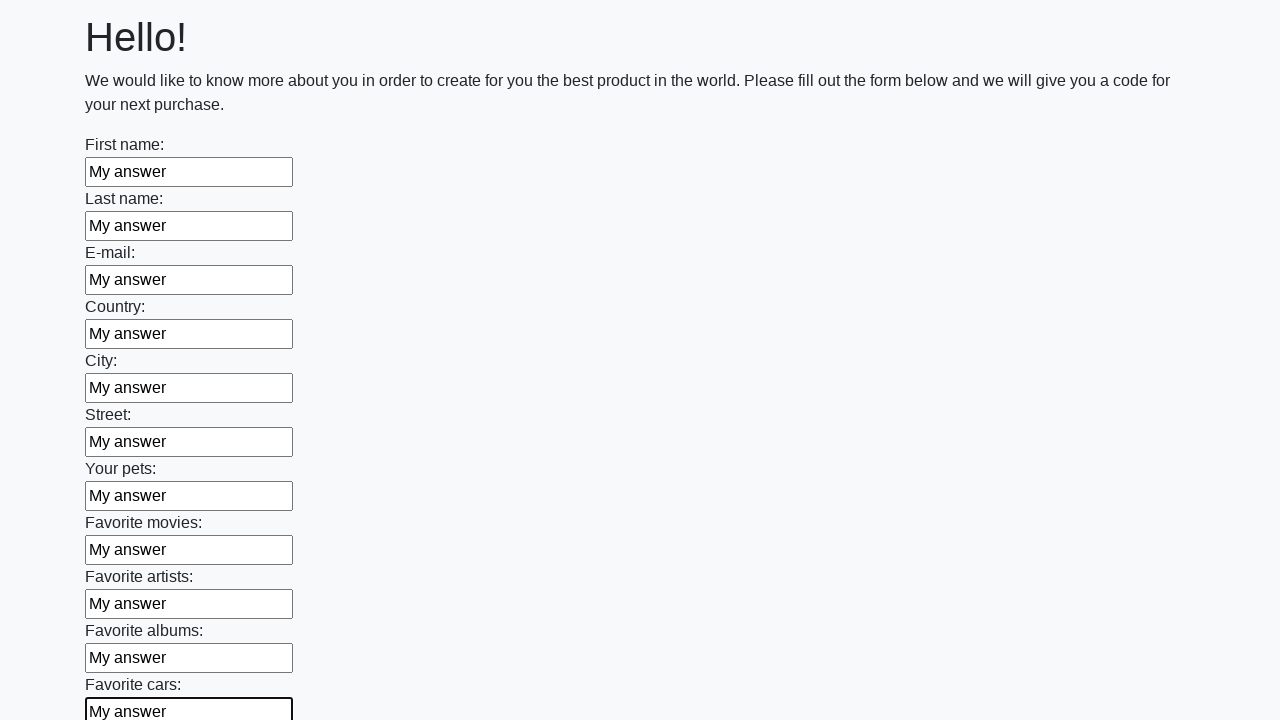

Filled input field with 'My answer' on input >> nth=11
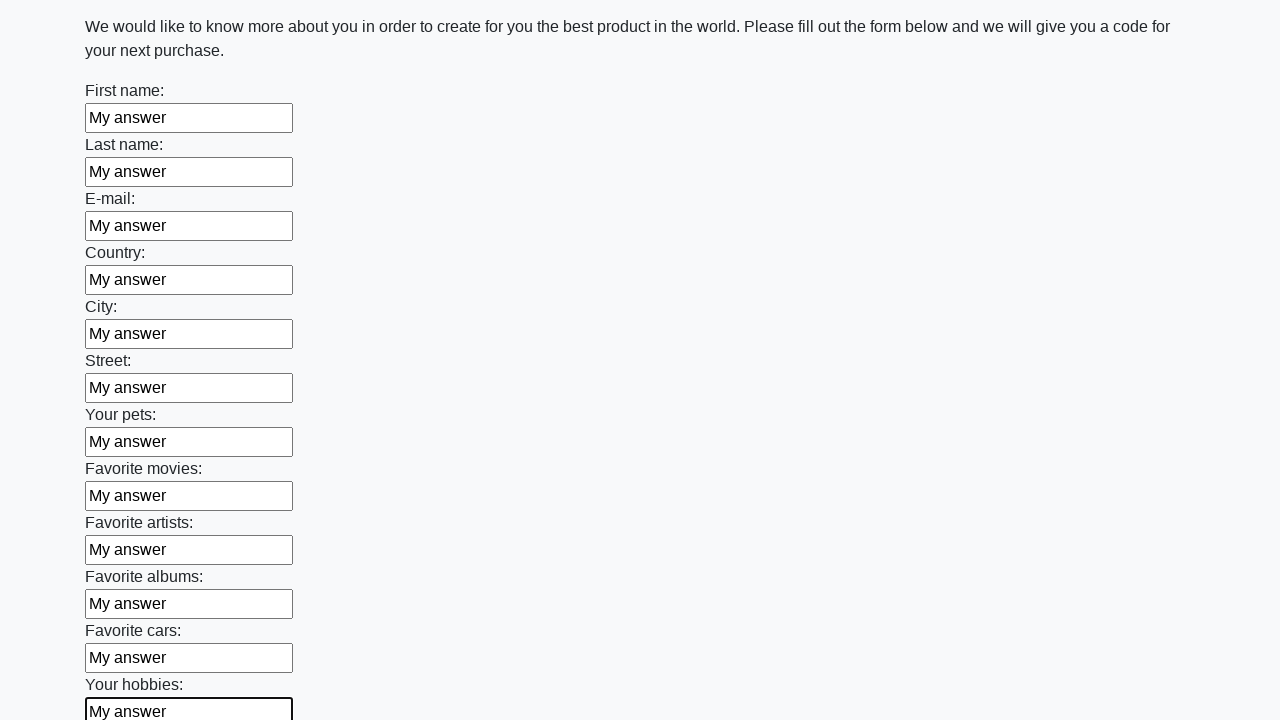

Filled input field with 'My answer' on input >> nth=12
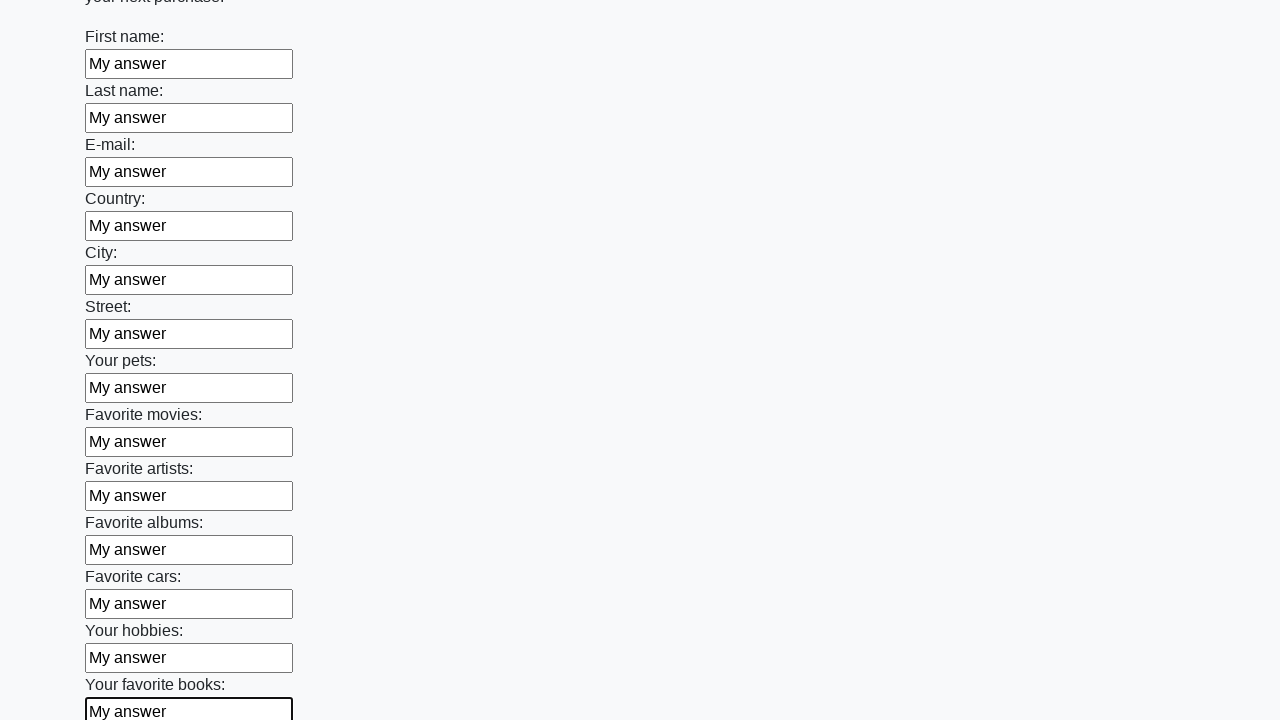

Filled input field with 'My answer' on input >> nth=13
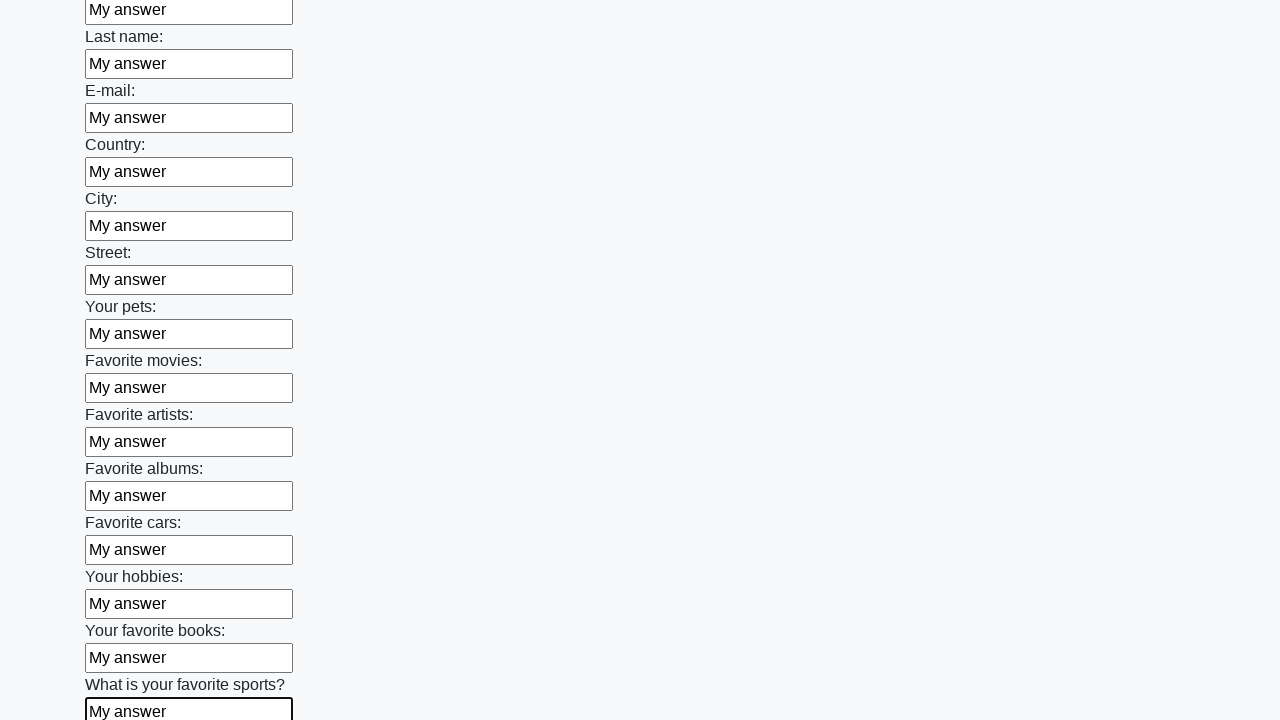

Filled input field with 'My answer' on input >> nth=14
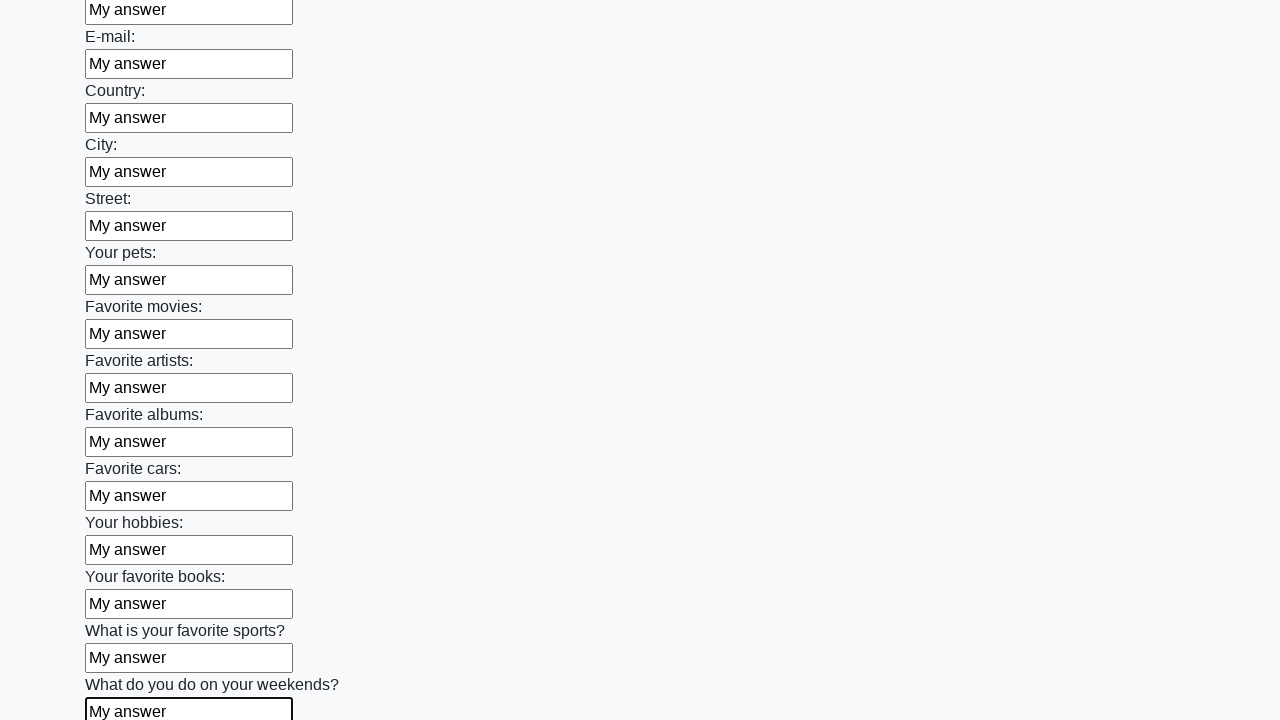

Filled input field with 'My answer' on input >> nth=15
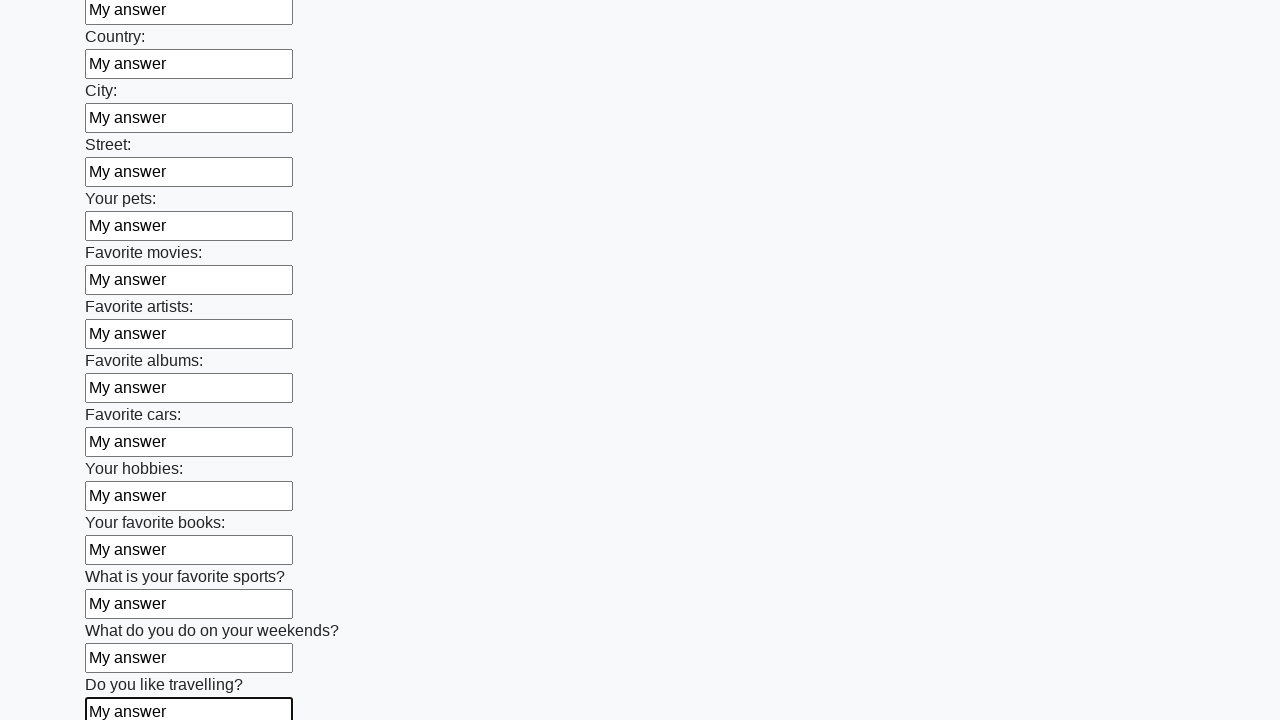

Filled input field with 'My answer' on input >> nth=16
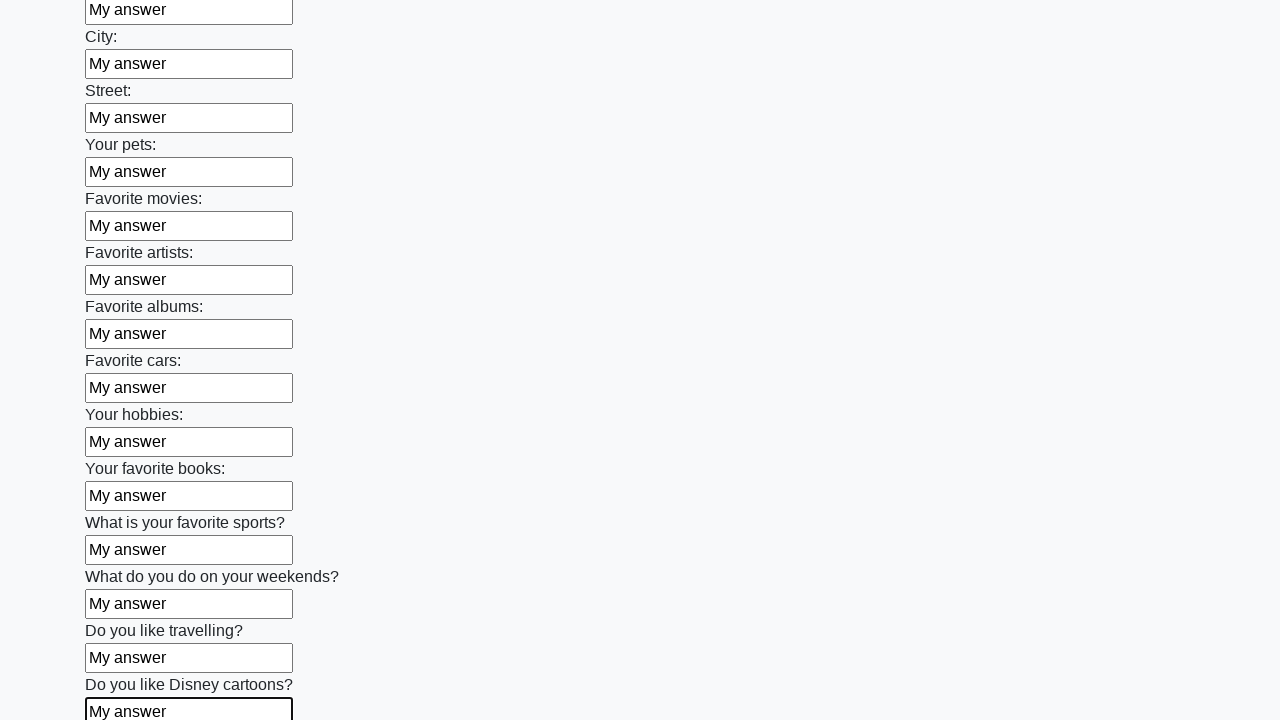

Filled input field with 'My answer' on input >> nth=17
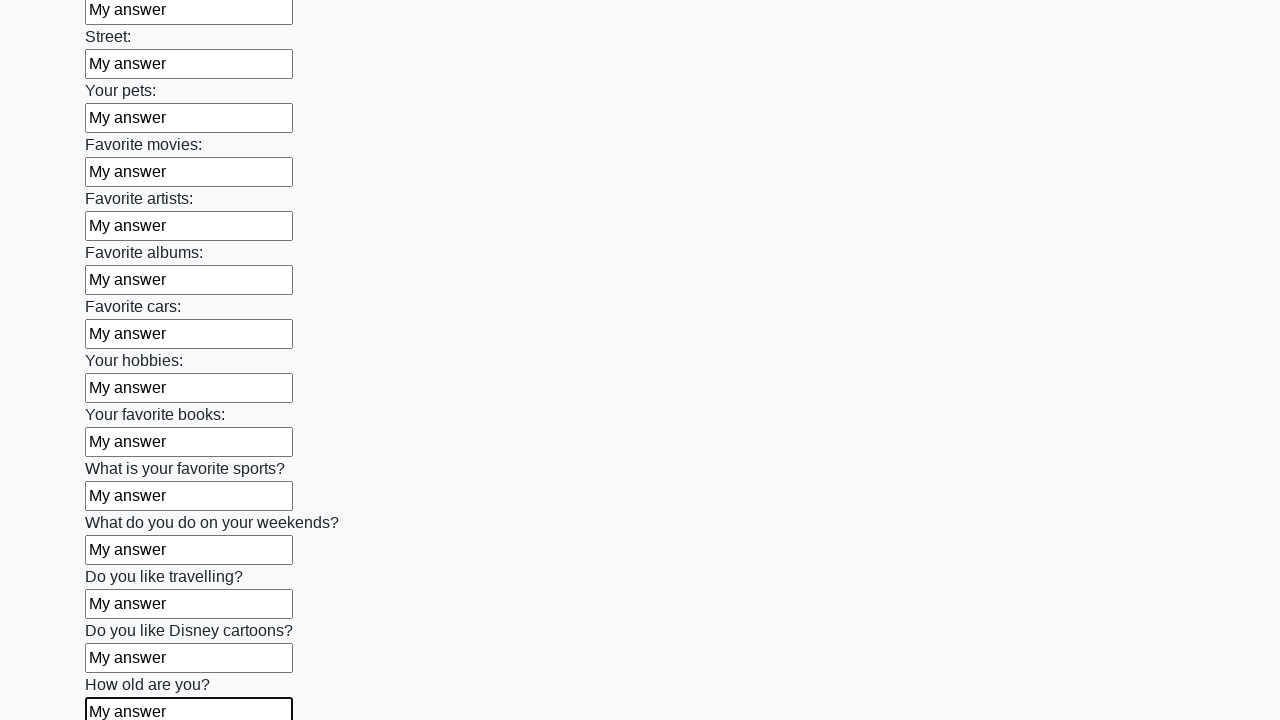

Filled input field with 'My answer' on input >> nth=18
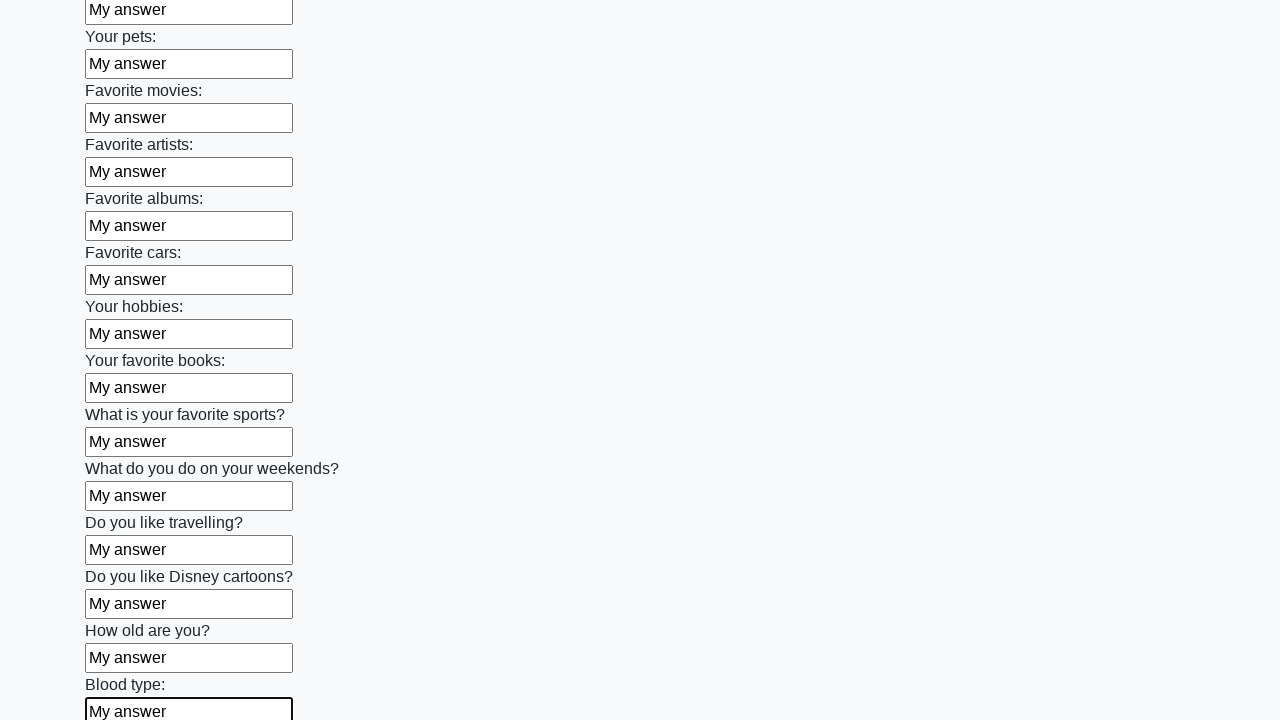

Filled input field with 'My answer' on input >> nth=19
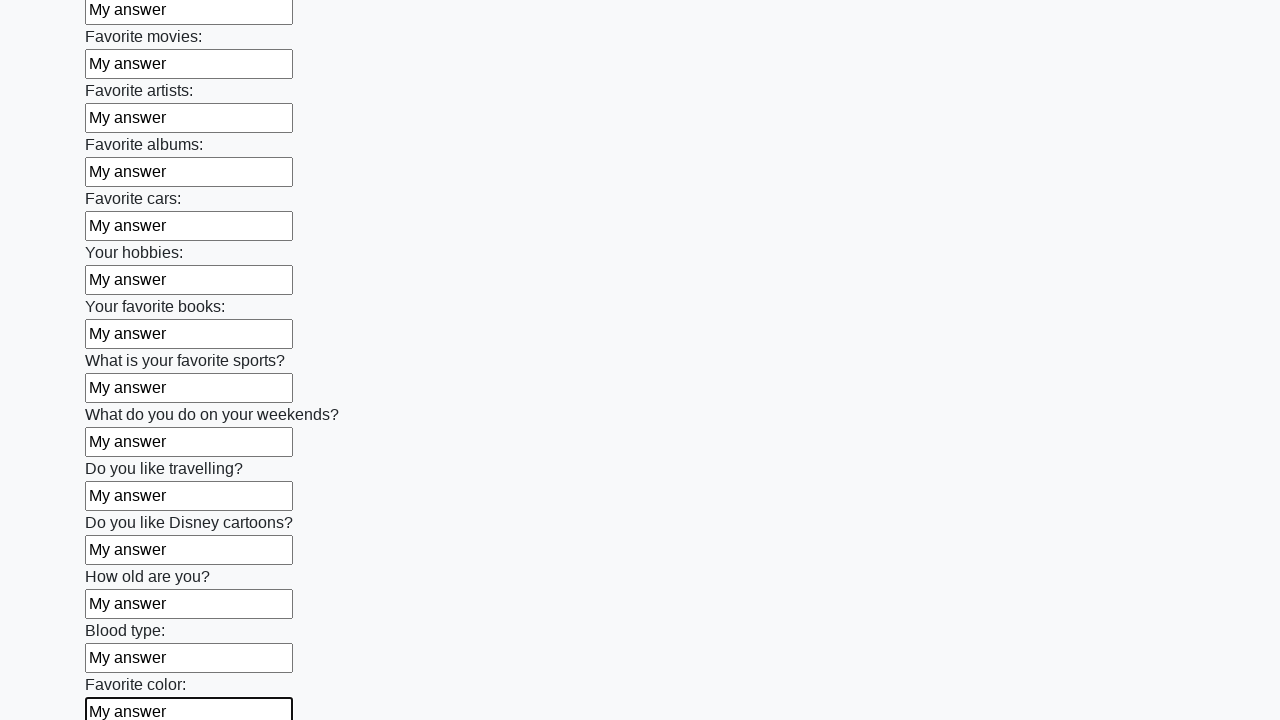

Filled input field with 'My answer' on input >> nth=20
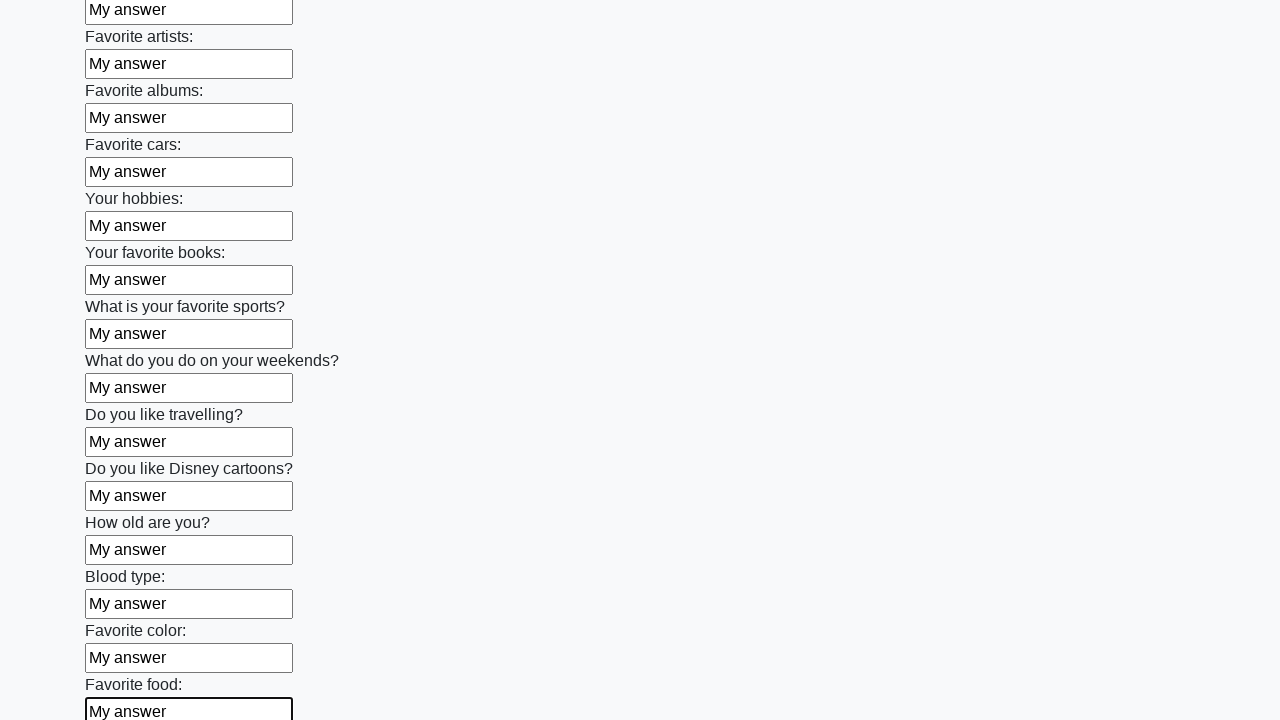

Filled input field with 'My answer' on input >> nth=21
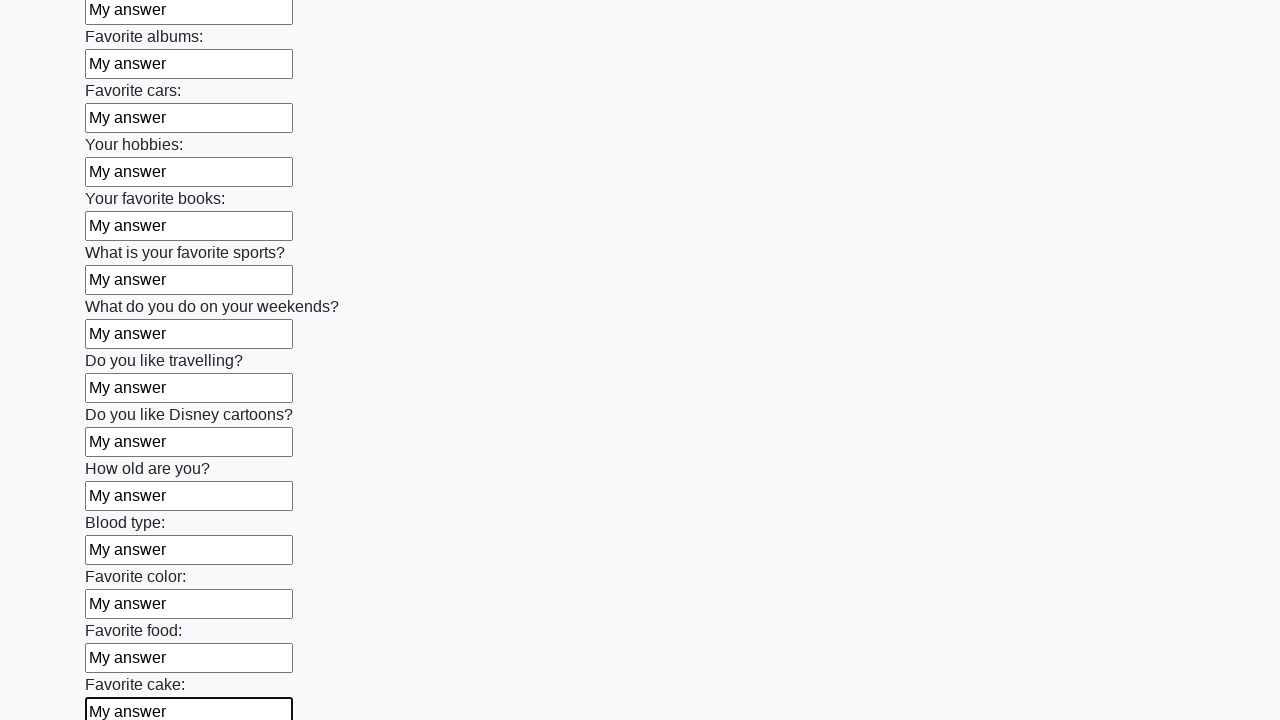

Filled input field with 'My answer' on input >> nth=22
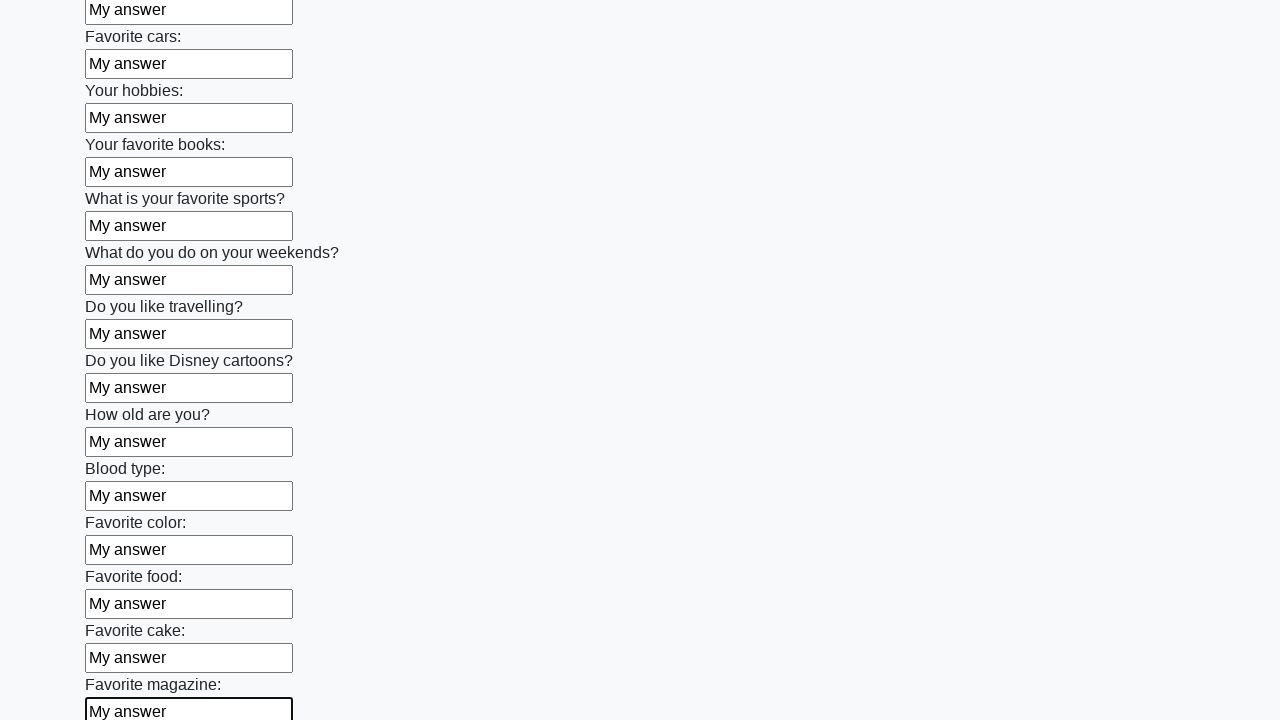

Filled input field with 'My answer' on input >> nth=23
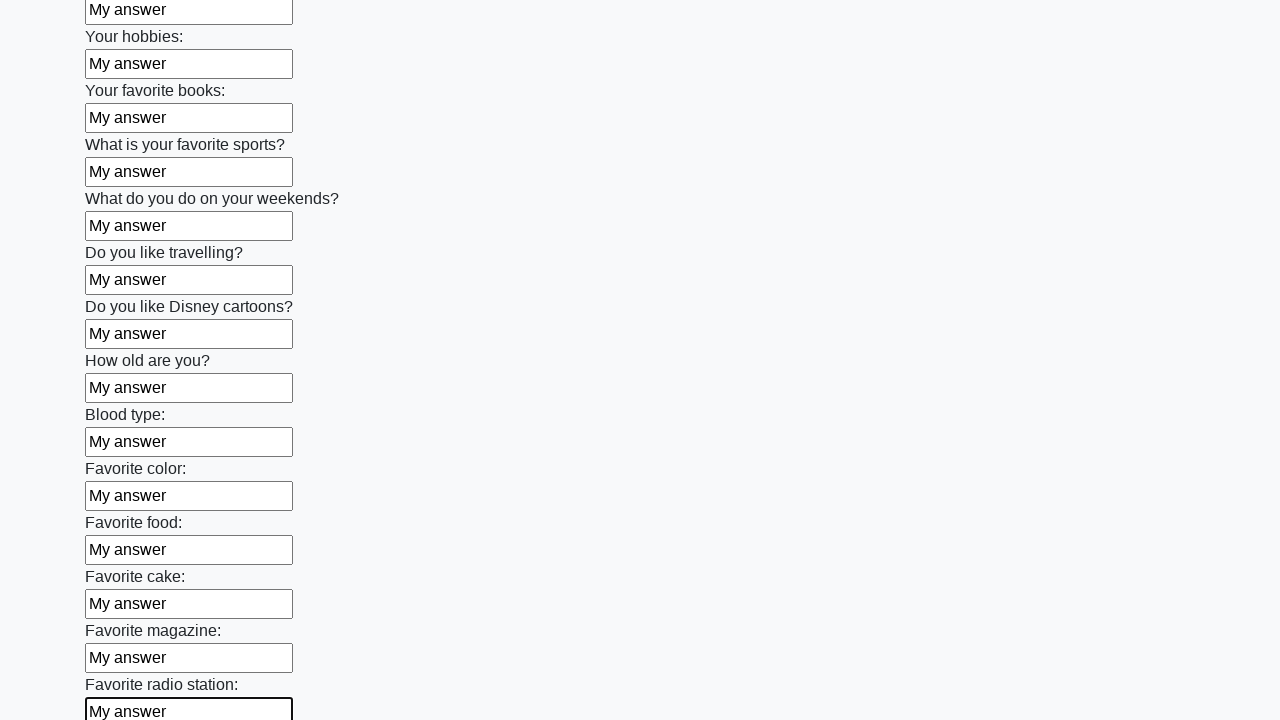

Filled input field with 'My answer' on input >> nth=24
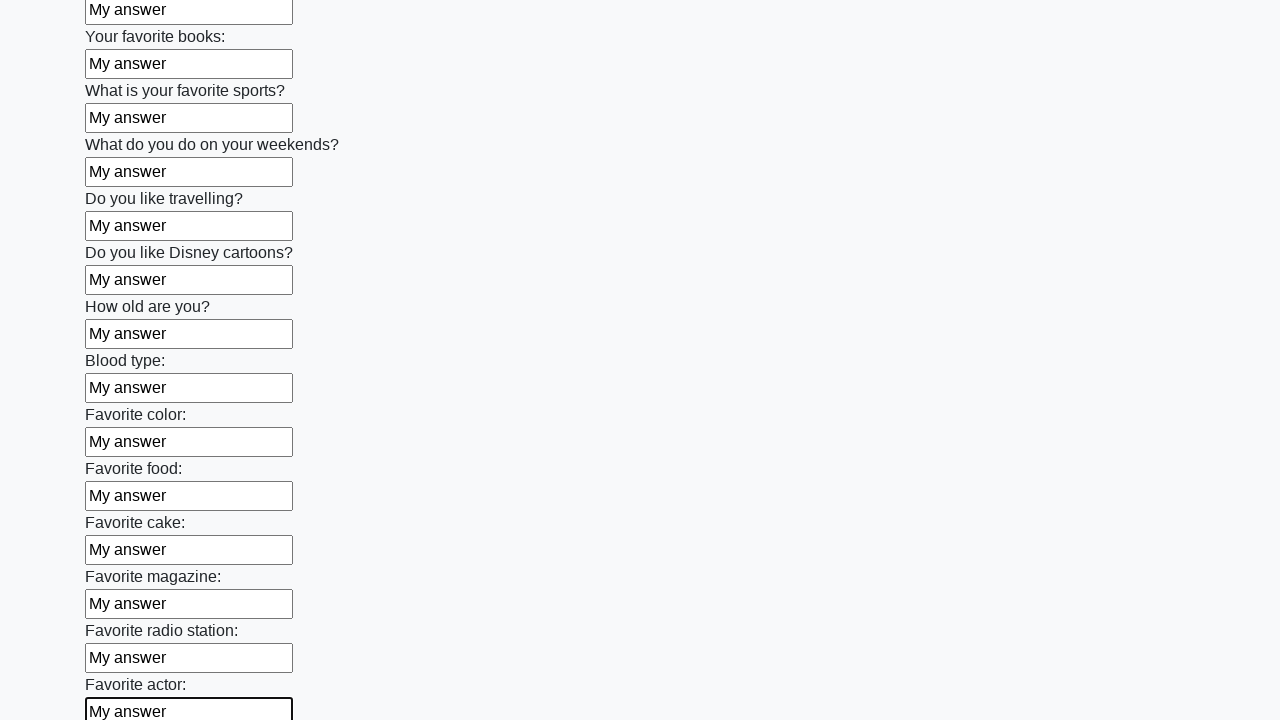

Filled input field with 'My answer' on input >> nth=25
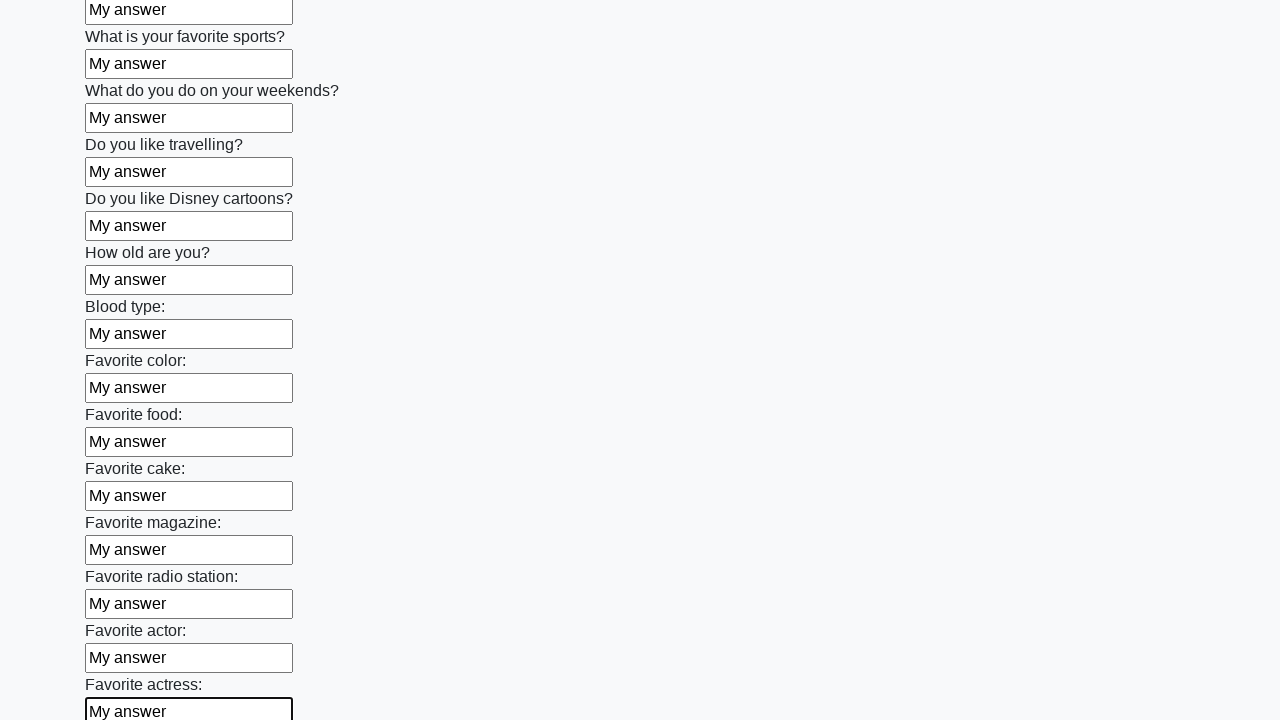

Filled input field with 'My answer' on input >> nth=26
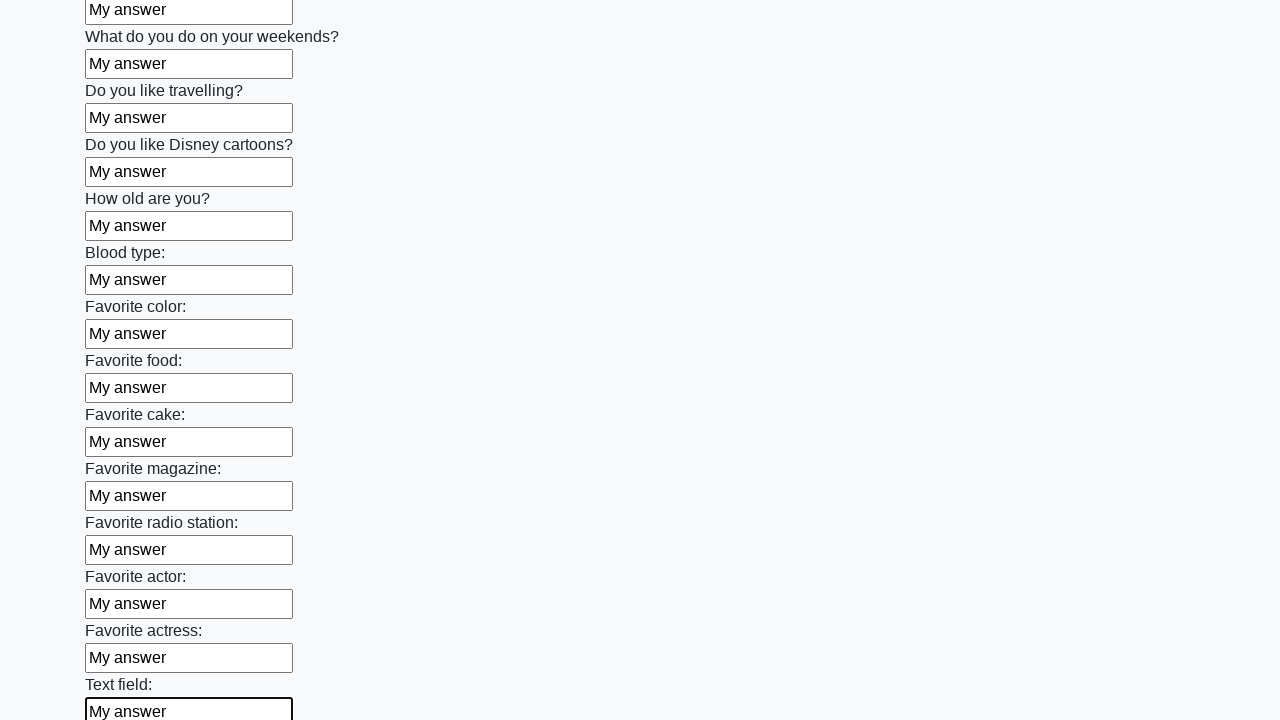

Filled input field with 'My answer' on input >> nth=27
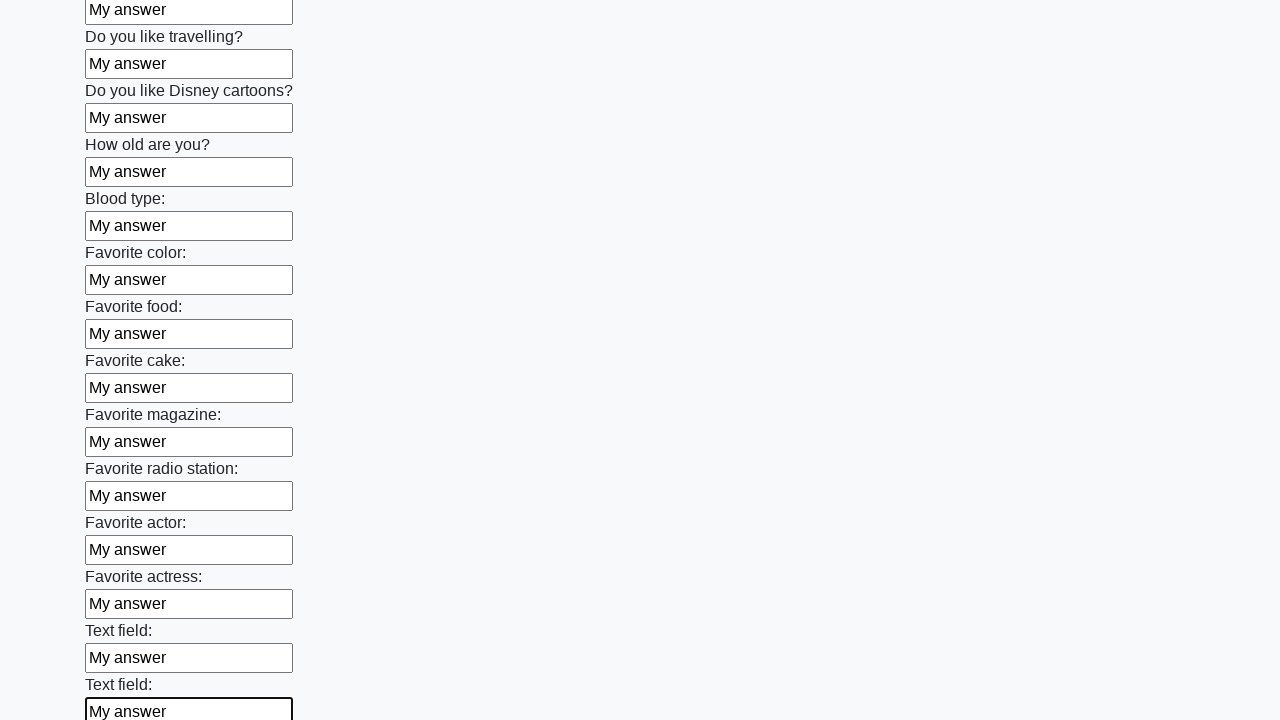

Filled input field with 'My answer' on input >> nth=28
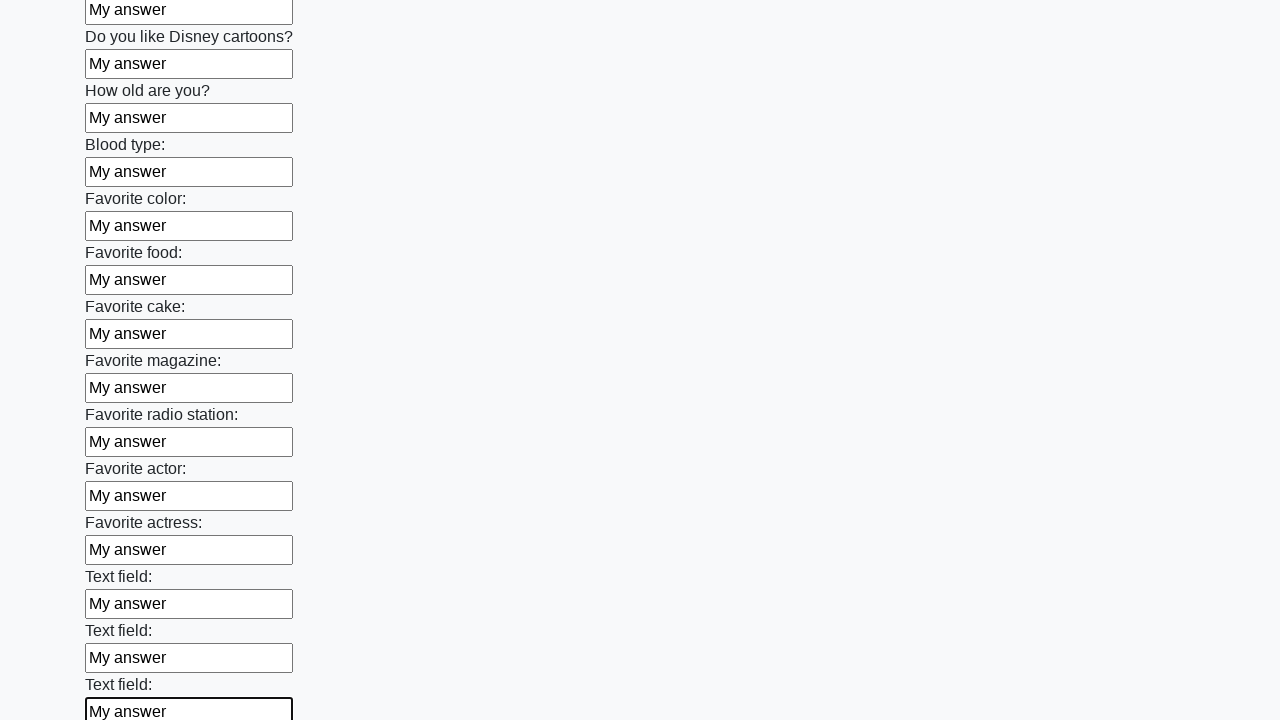

Filled input field with 'My answer' on input >> nth=29
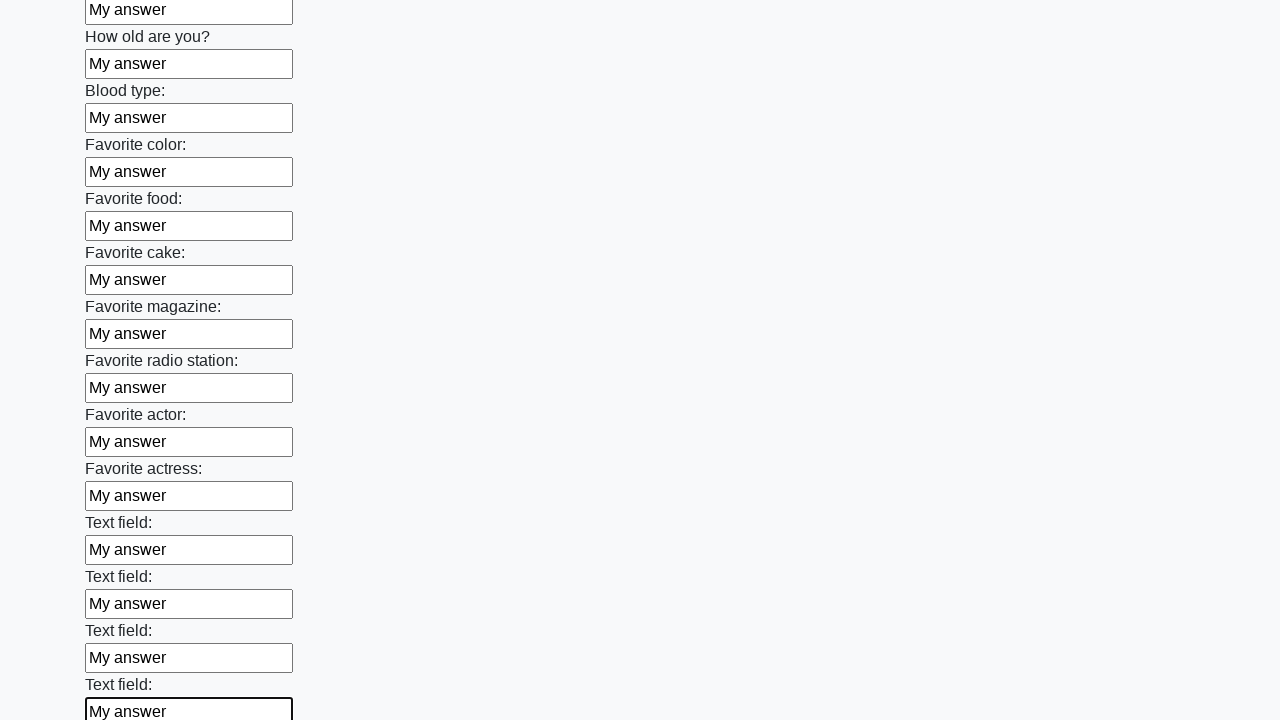

Filled input field with 'My answer' on input >> nth=30
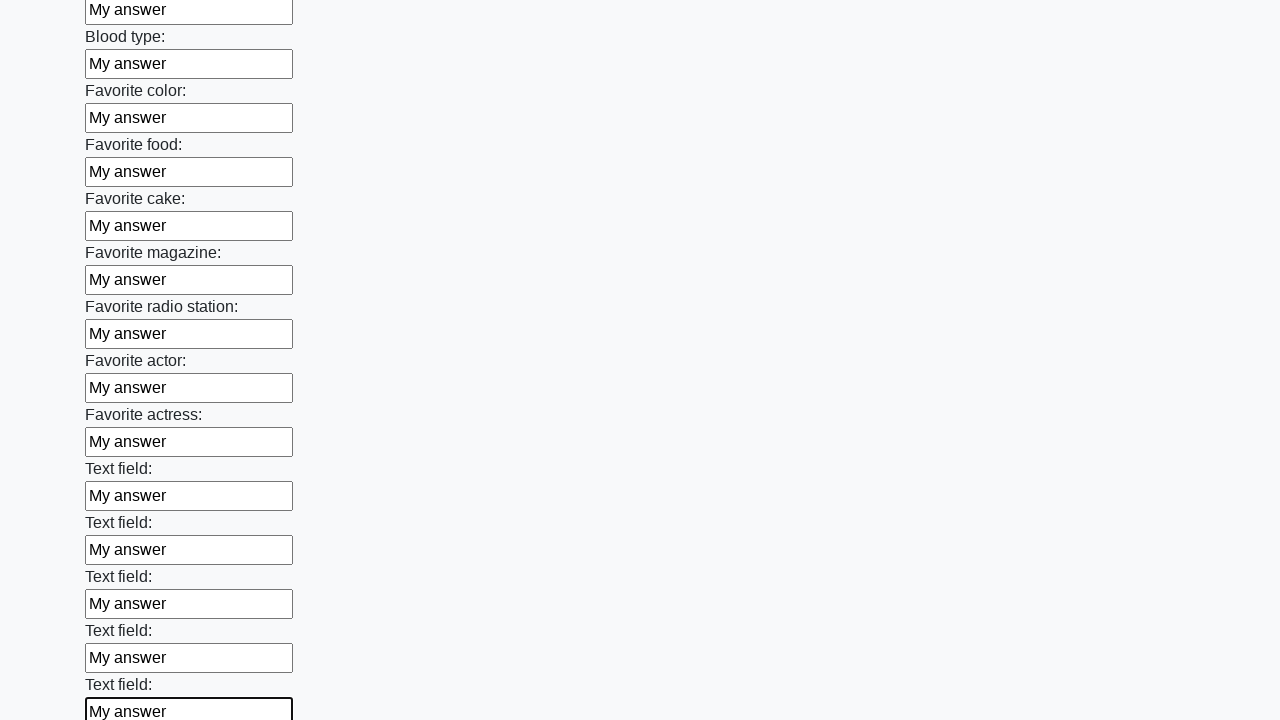

Filled input field with 'My answer' on input >> nth=31
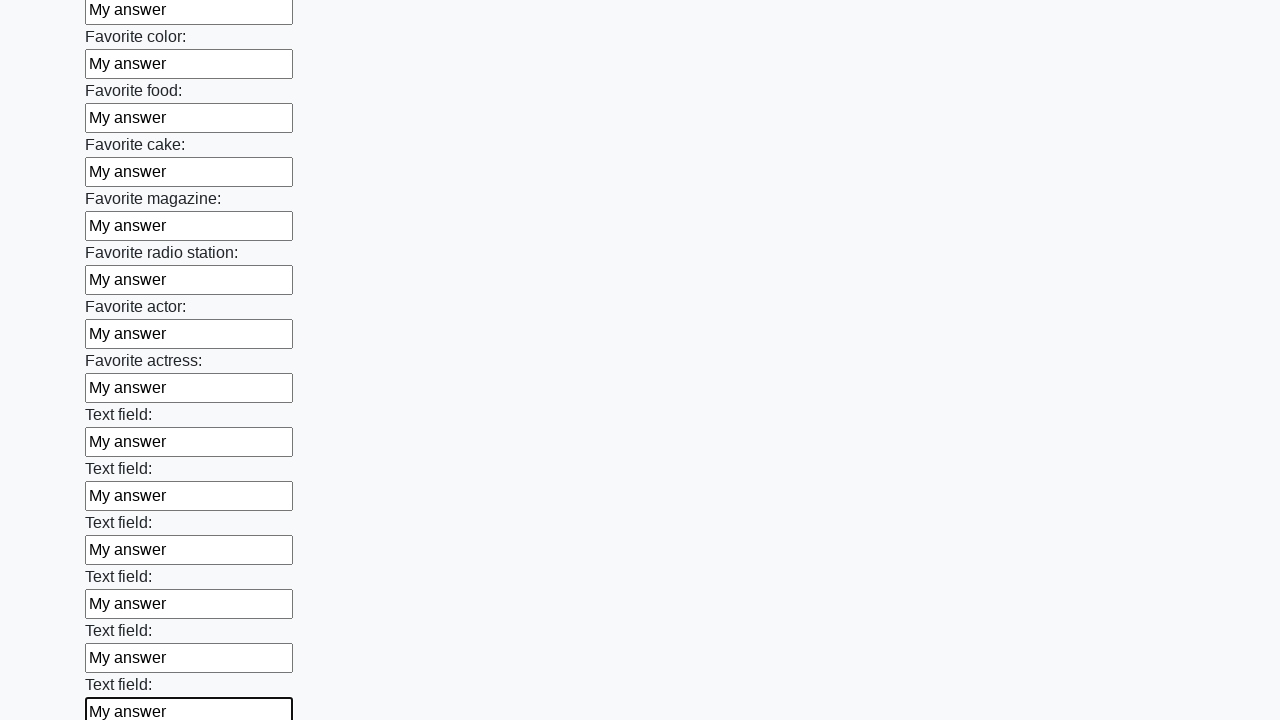

Filled input field with 'My answer' on input >> nth=32
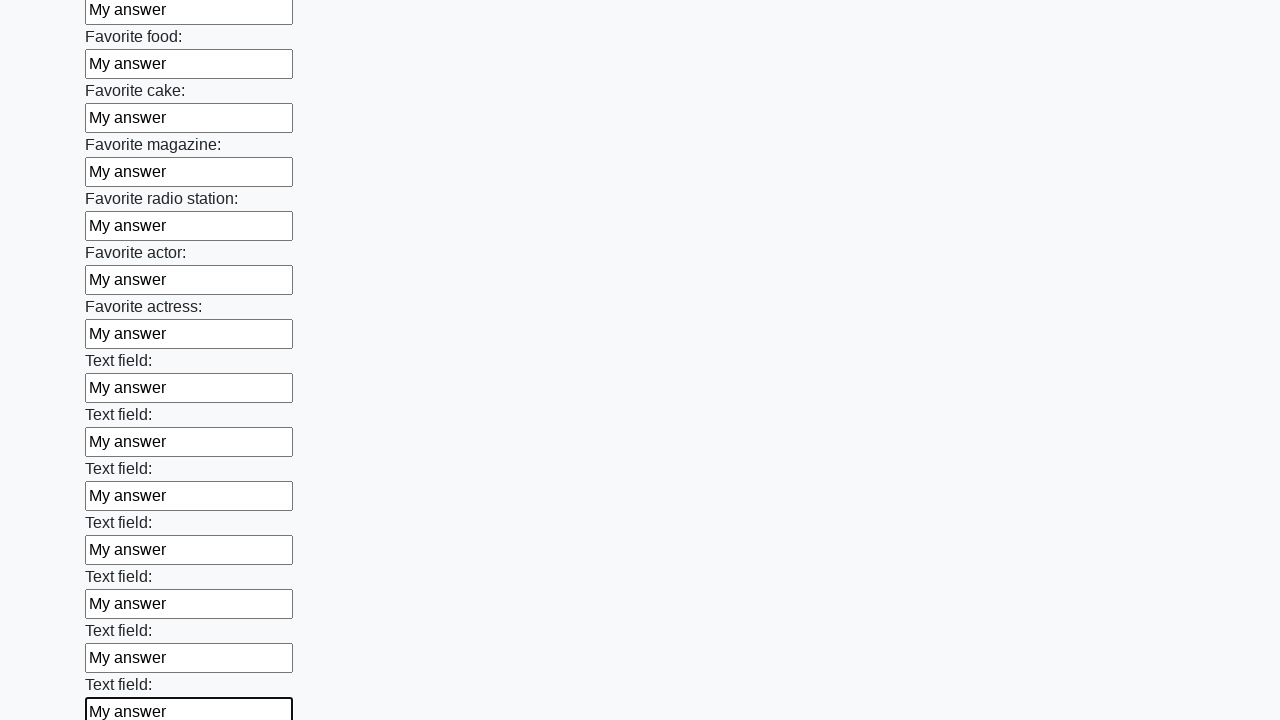

Filled input field with 'My answer' on input >> nth=33
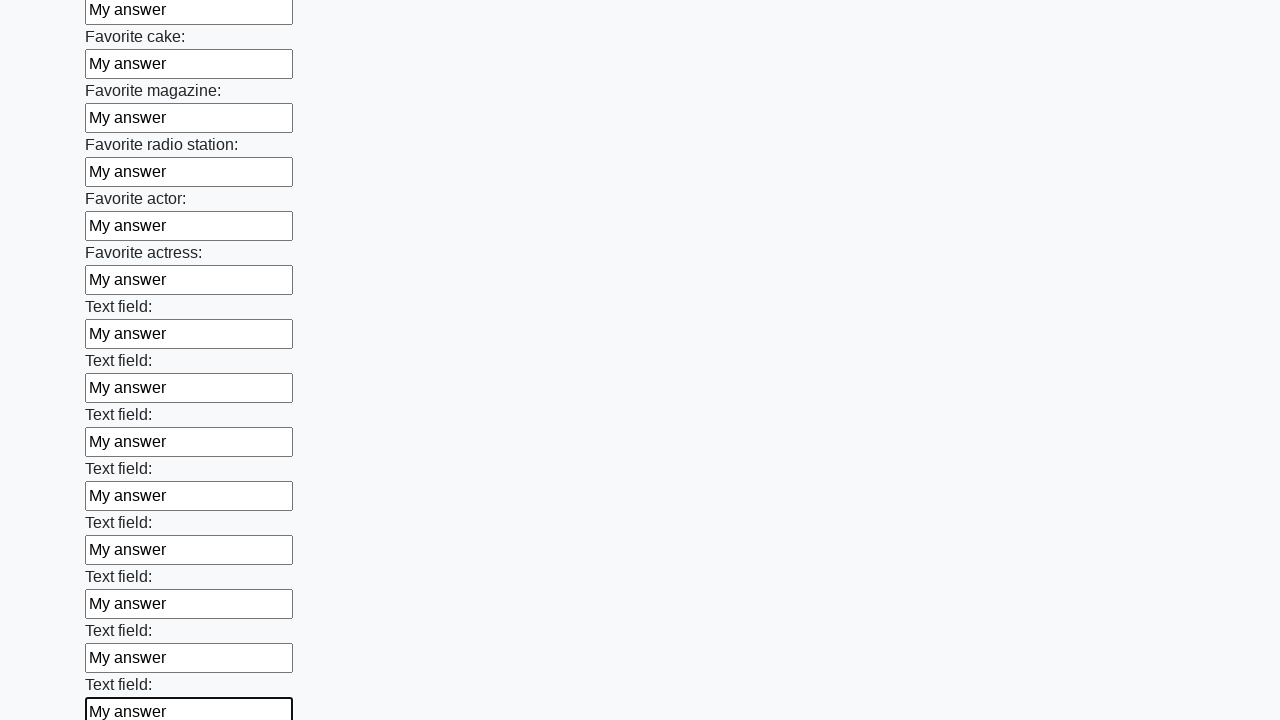

Filled input field with 'My answer' on input >> nth=34
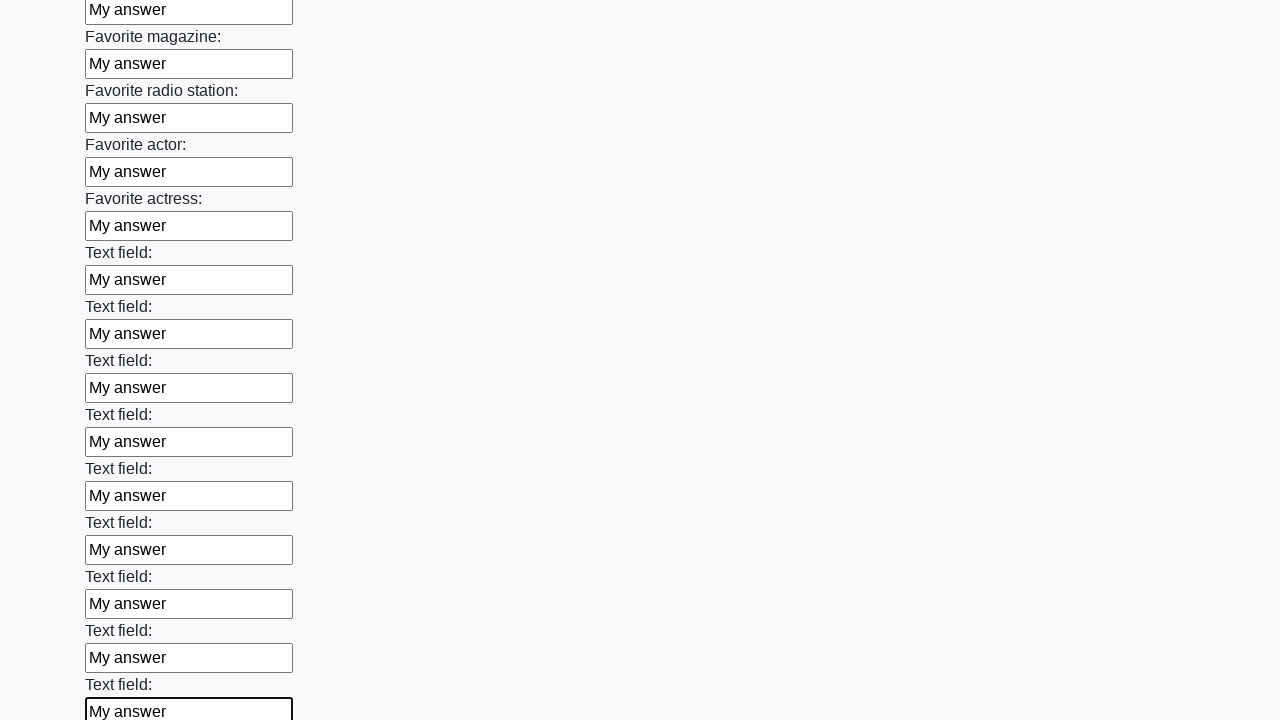

Filled input field with 'My answer' on input >> nth=35
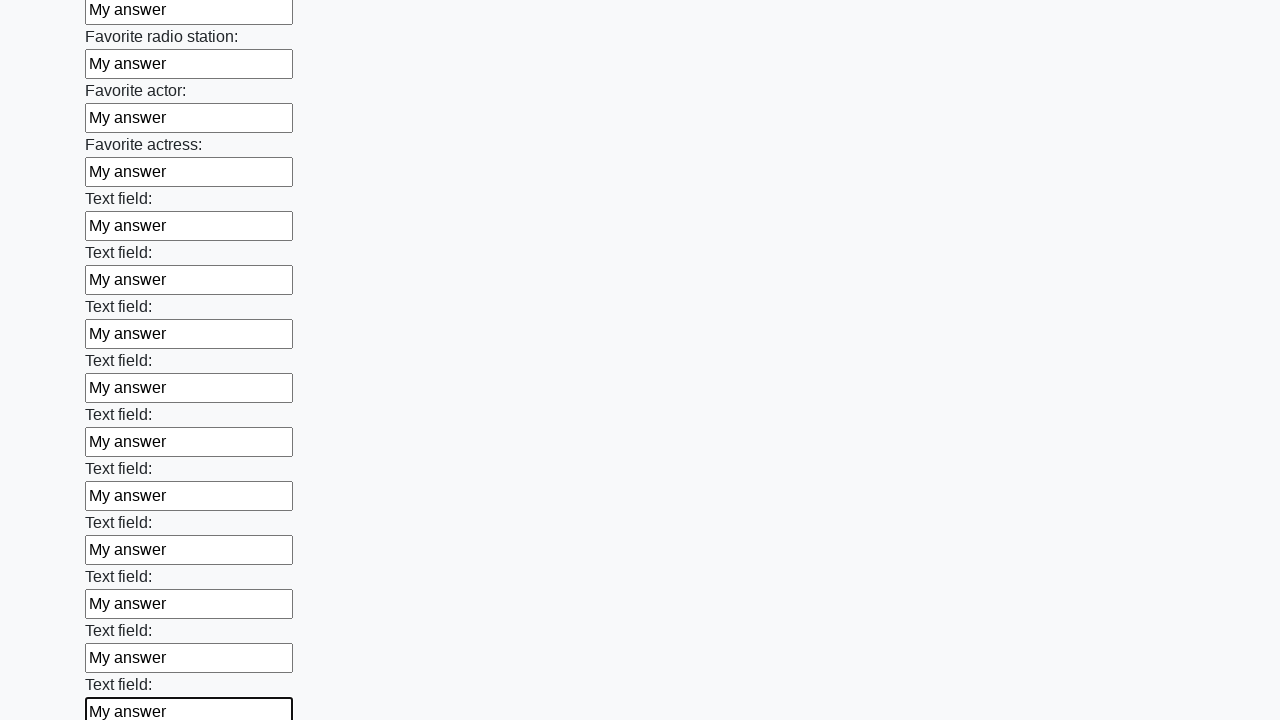

Filled input field with 'My answer' on input >> nth=36
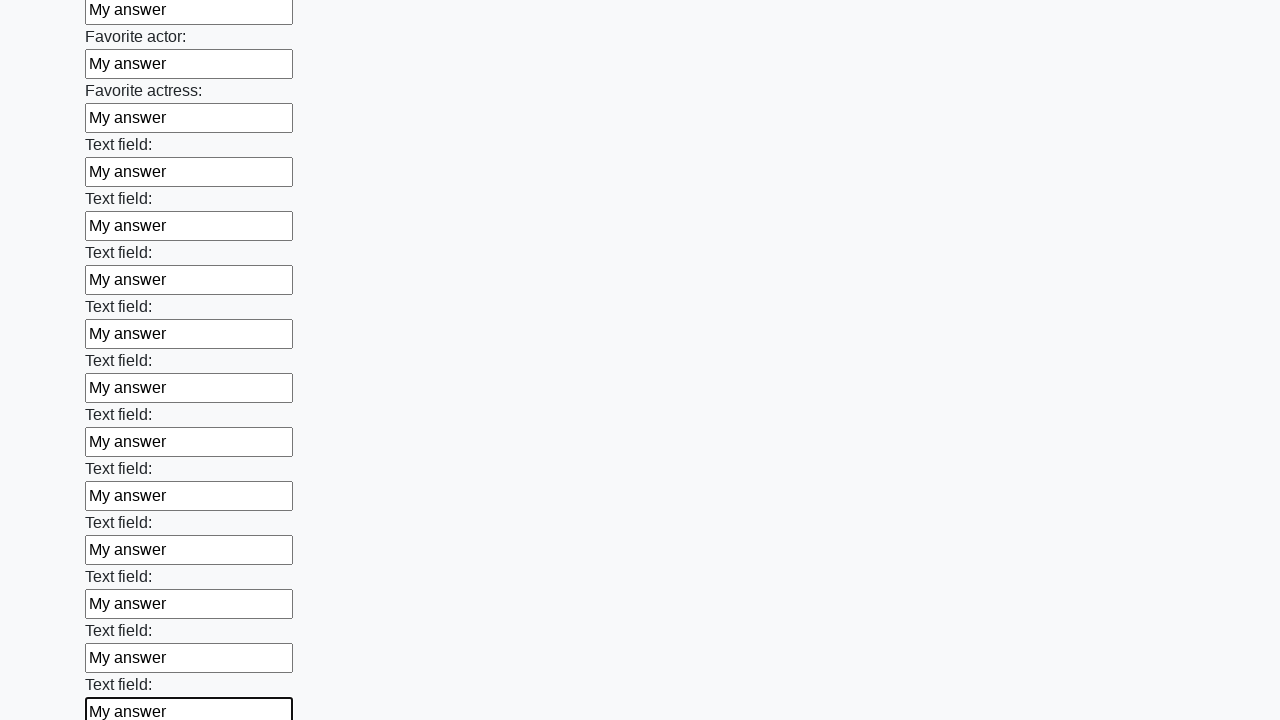

Filled input field with 'My answer' on input >> nth=37
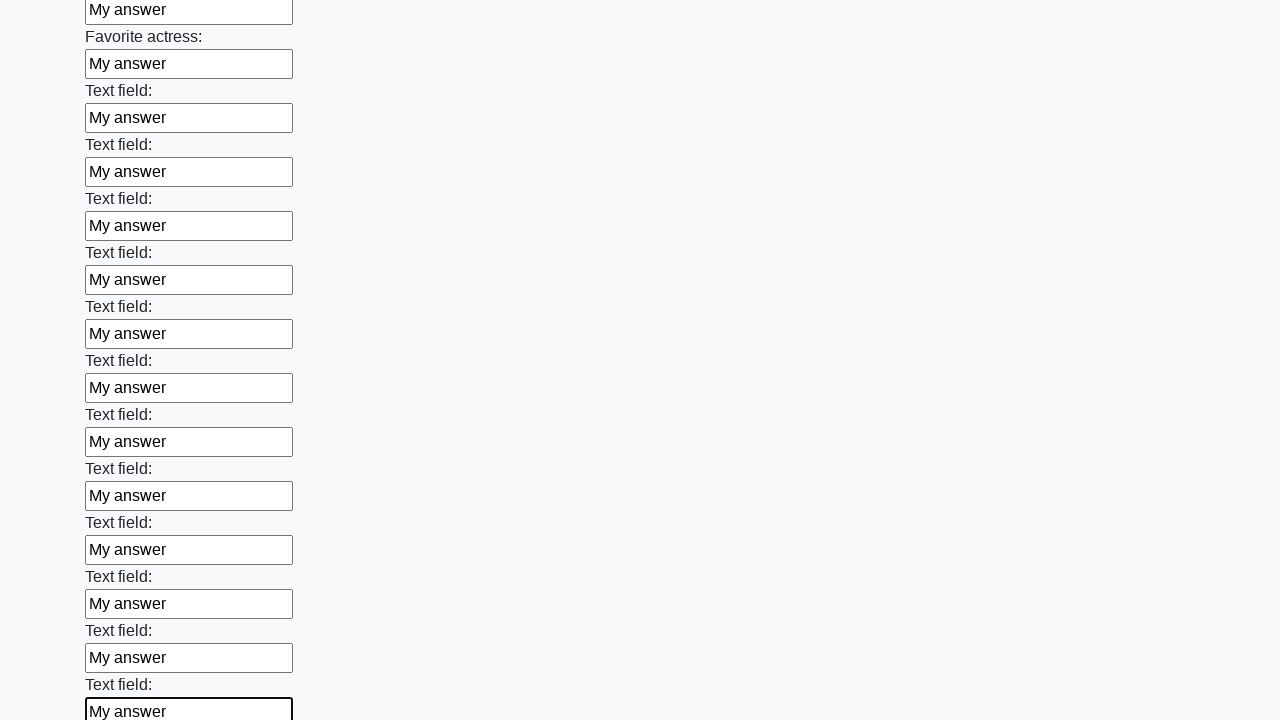

Filled input field with 'My answer' on input >> nth=38
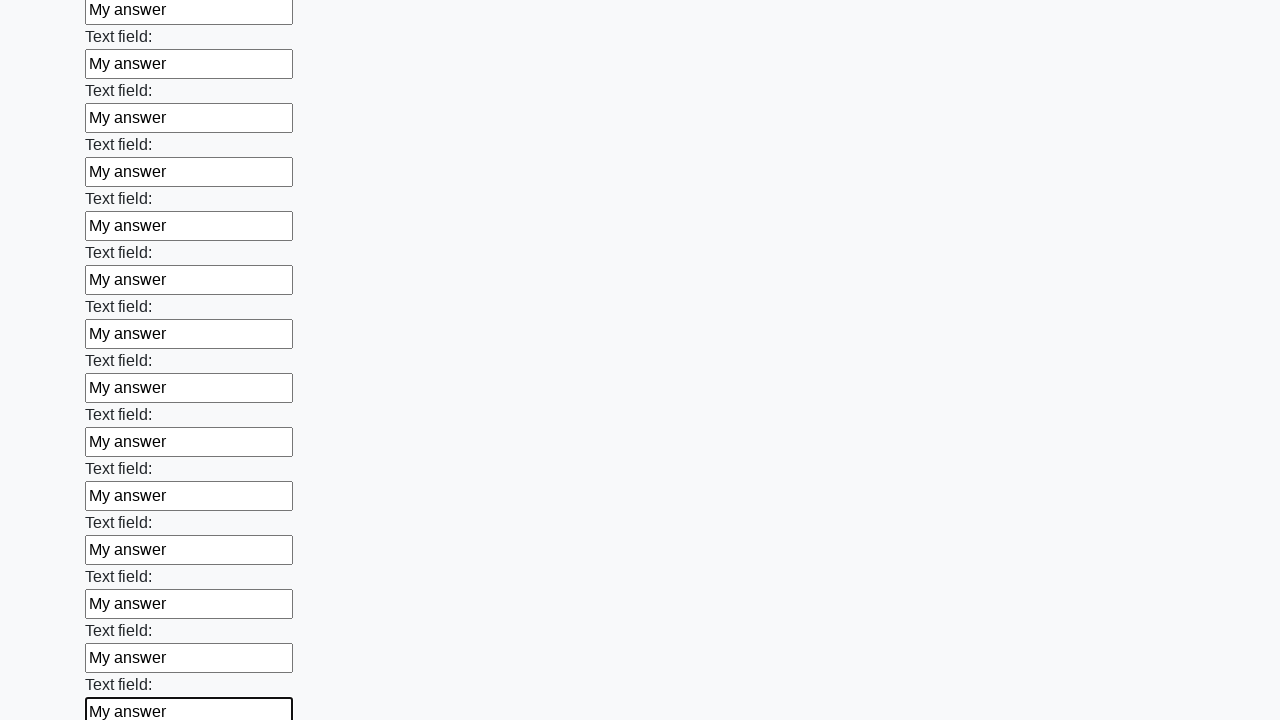

Filled input field with 'My answer' on input >> nth=39
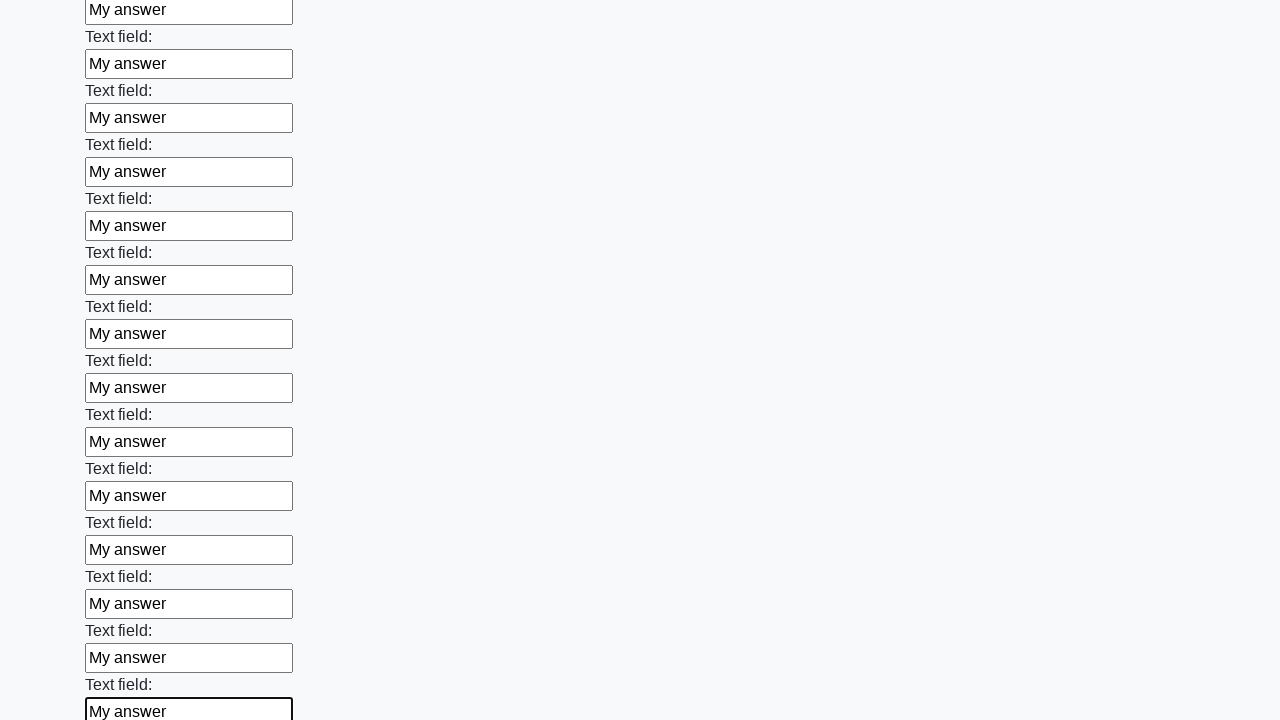

Filled input field with 'My answer' on input >> nth=40
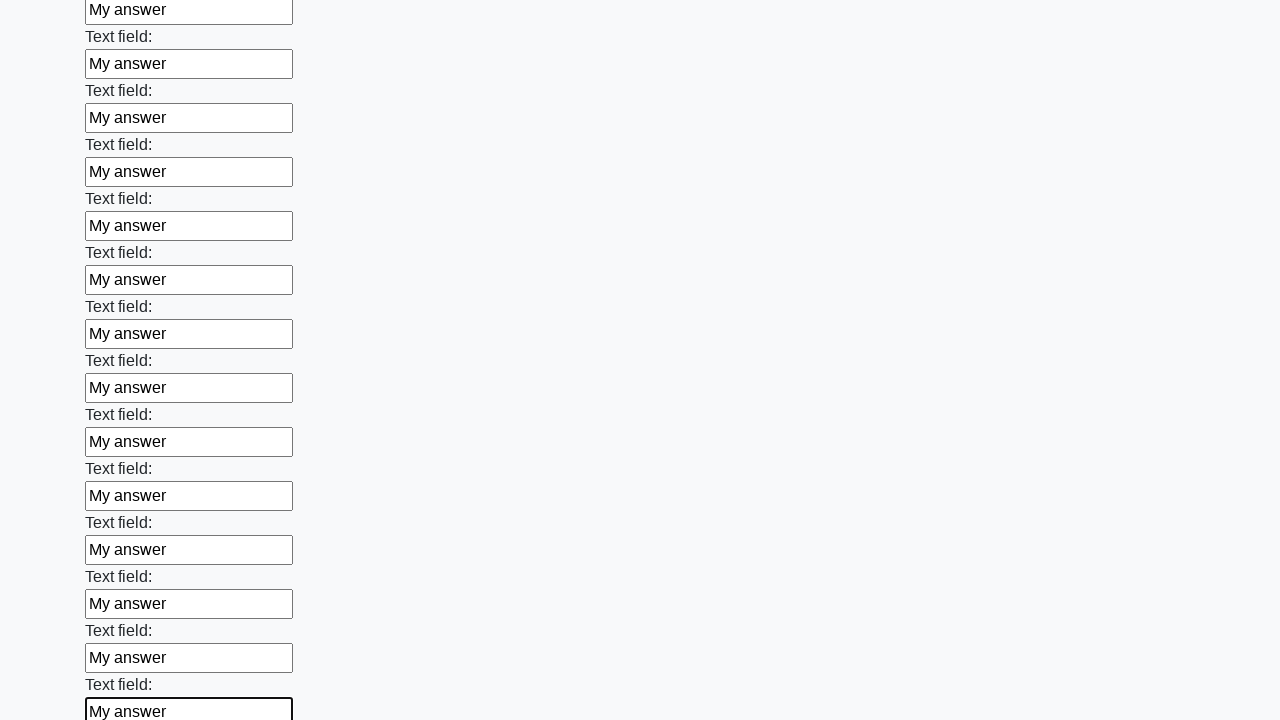

Filled input field with 'My answer' on input >> nth=41
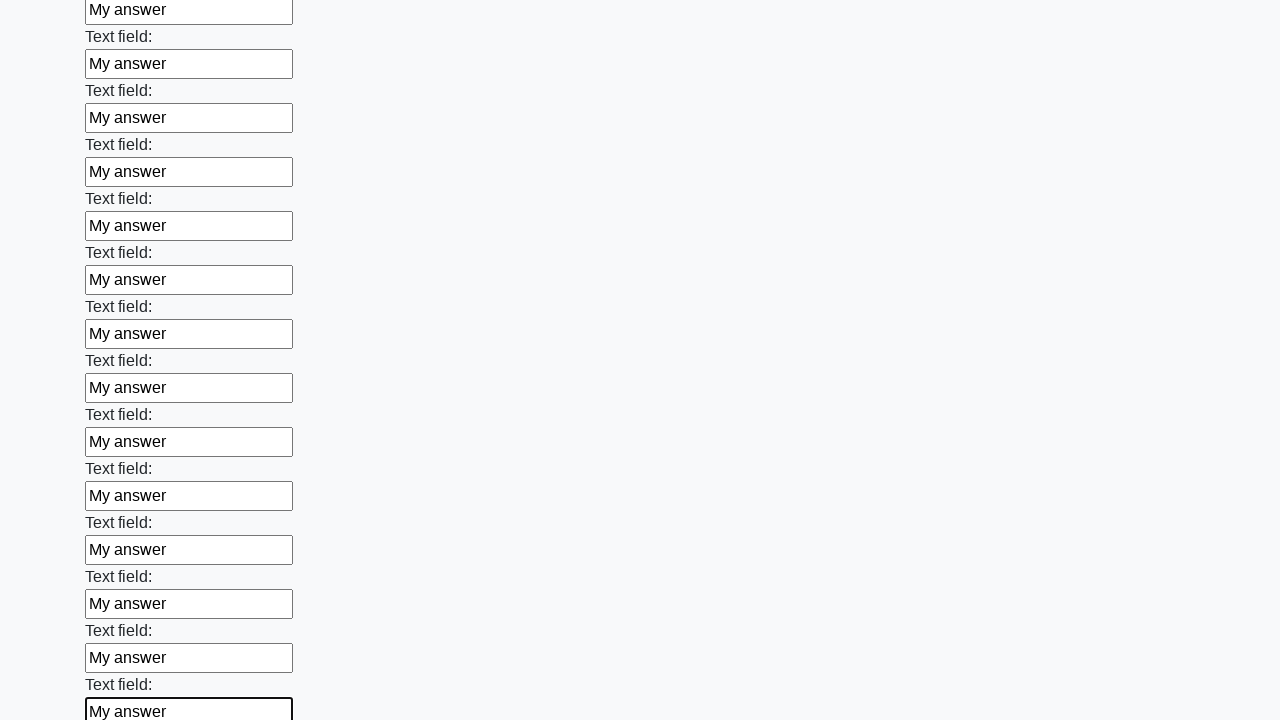

Filled input field with 'My answer' on input >> nth=42
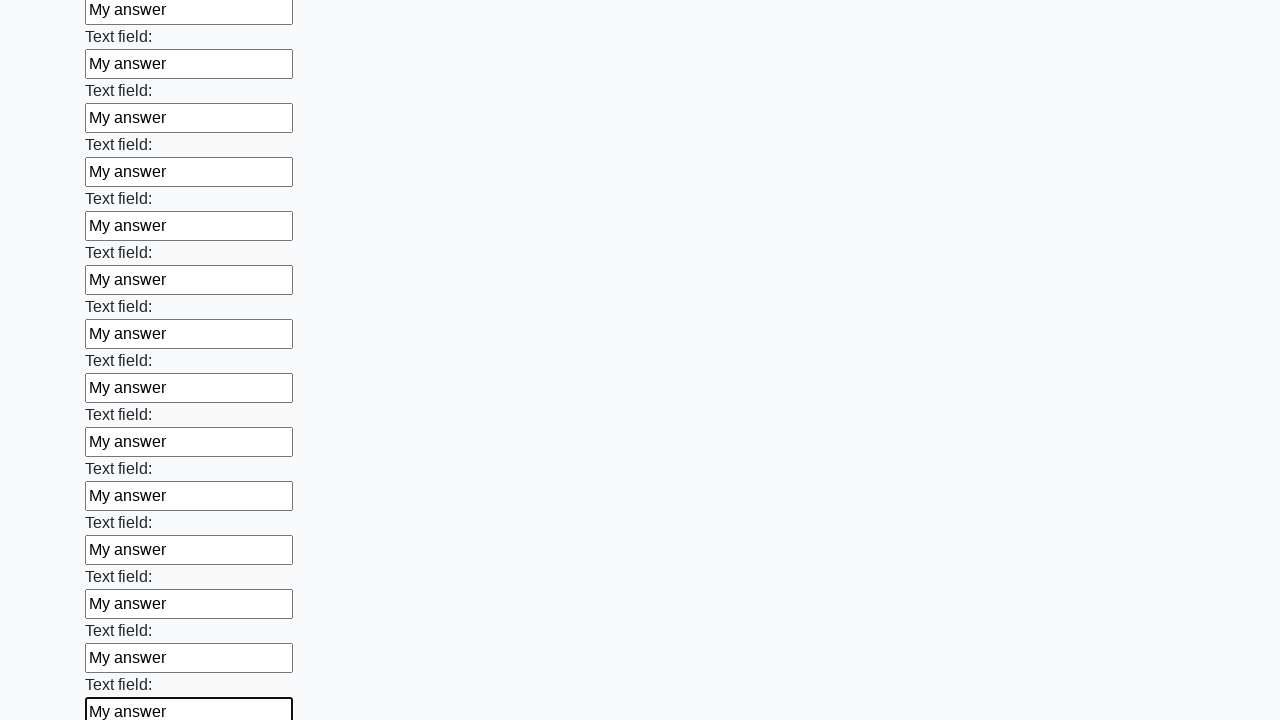

Filled input field with 'My answer' on input >> nth=43
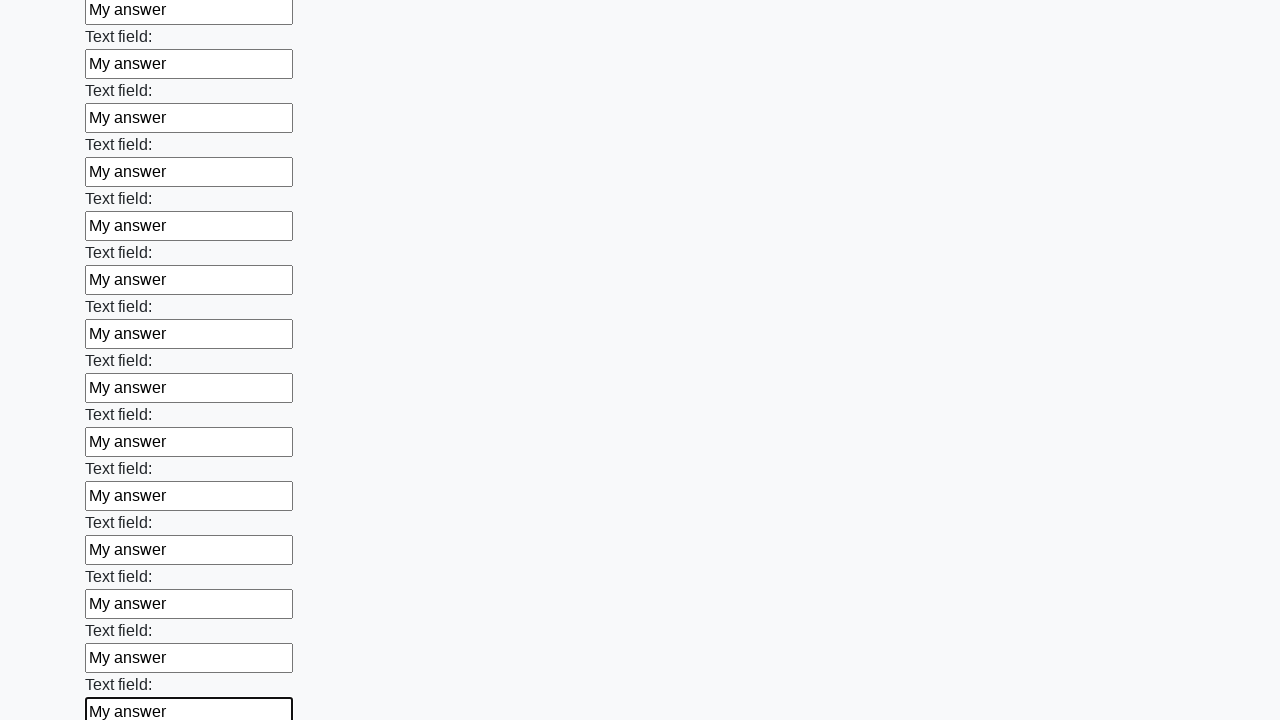

Filled input field with 'My answer' on input >> nth=44
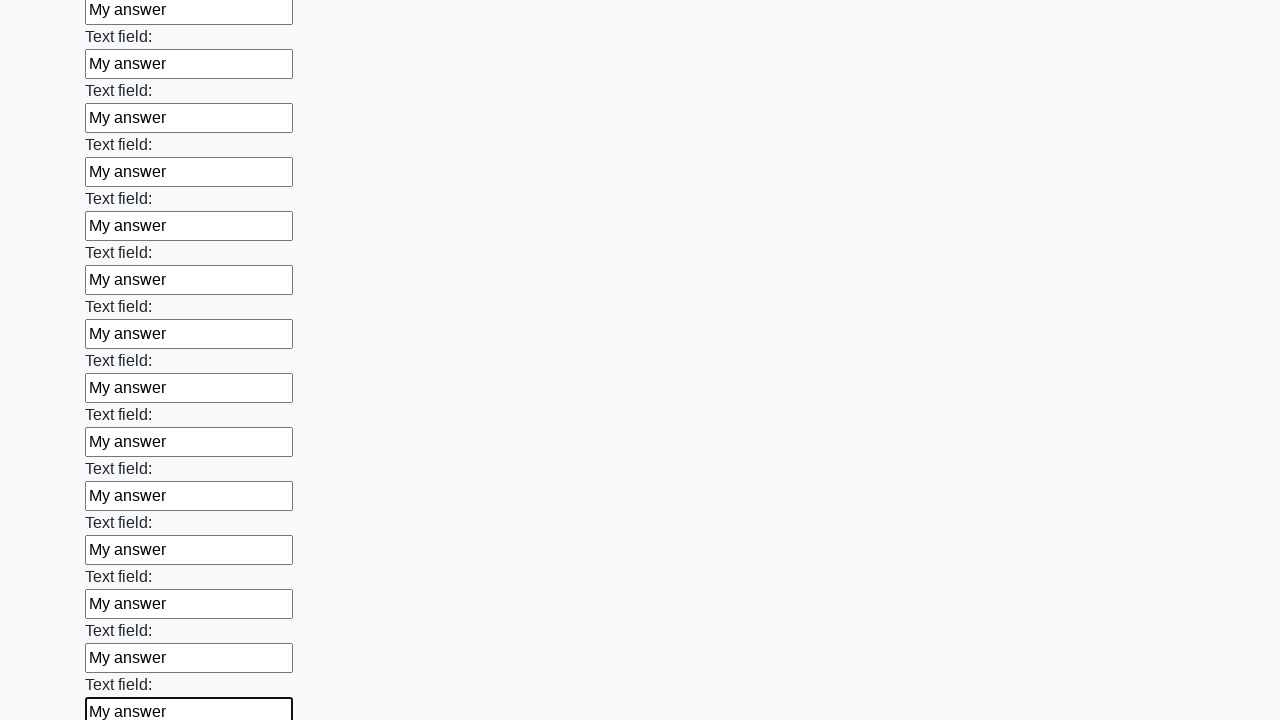

Filled input field with 'My answer' on input >> nth=45
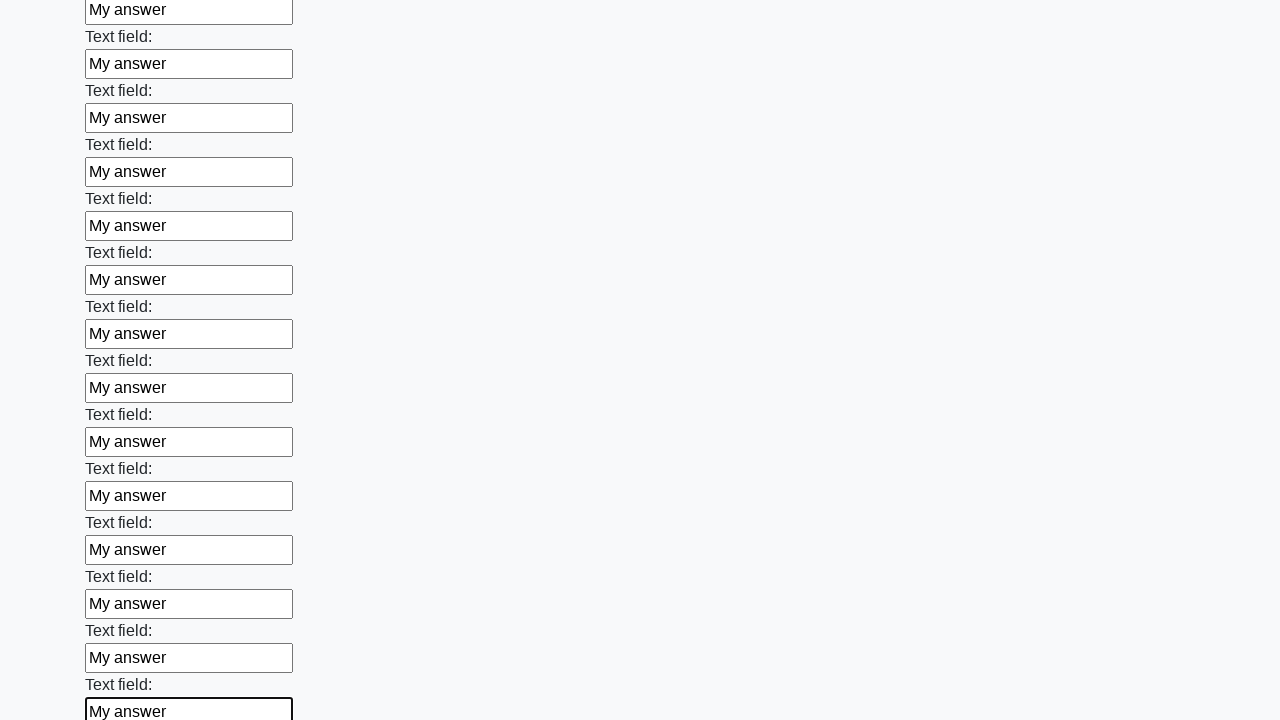

Filled input field with 'My answer' on input >> nth=46
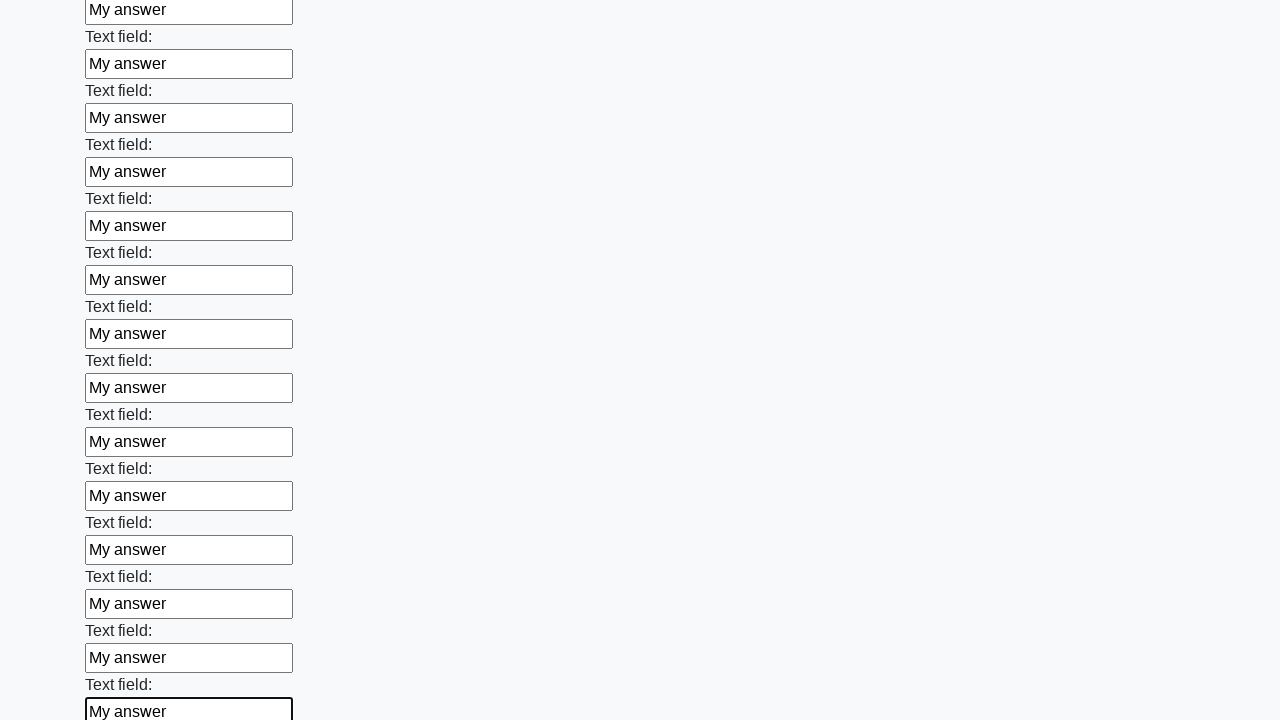

Filled input field with 'My answer' on input >> nth=47
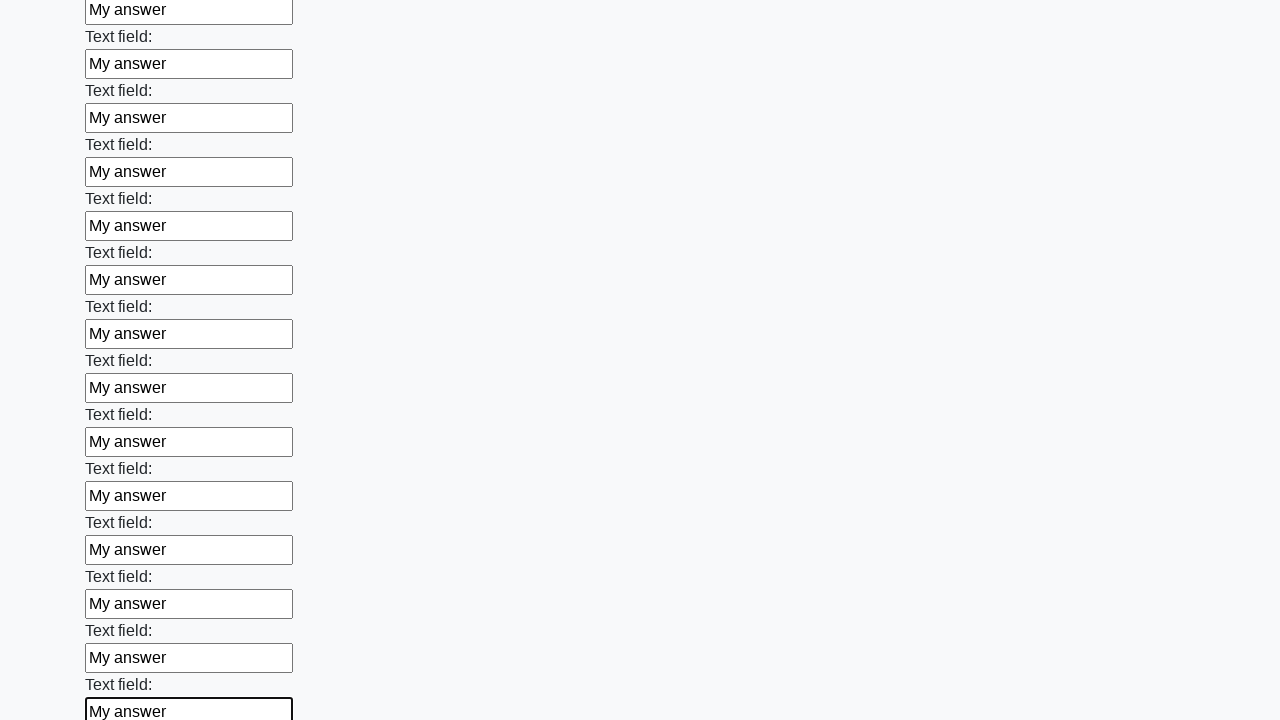

Filled input field with 'My answer' on input >> nth=48
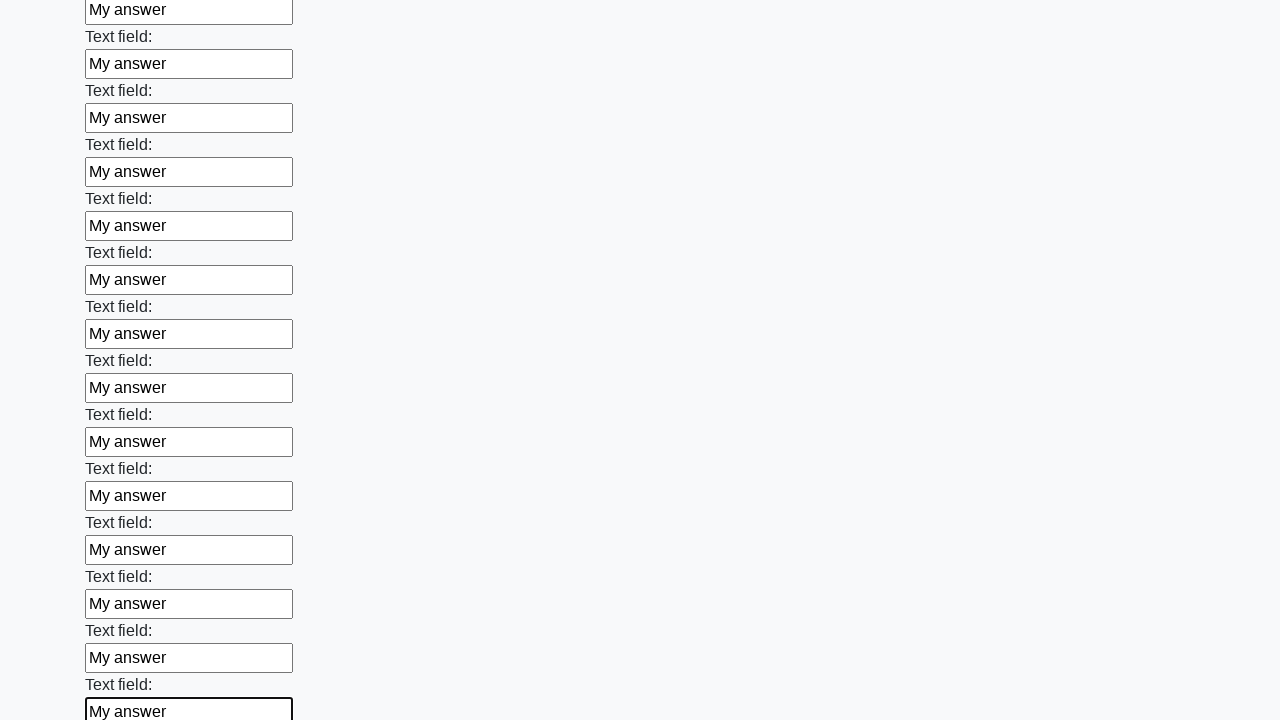

Filled input field with 'My answer' on input >> nth=49
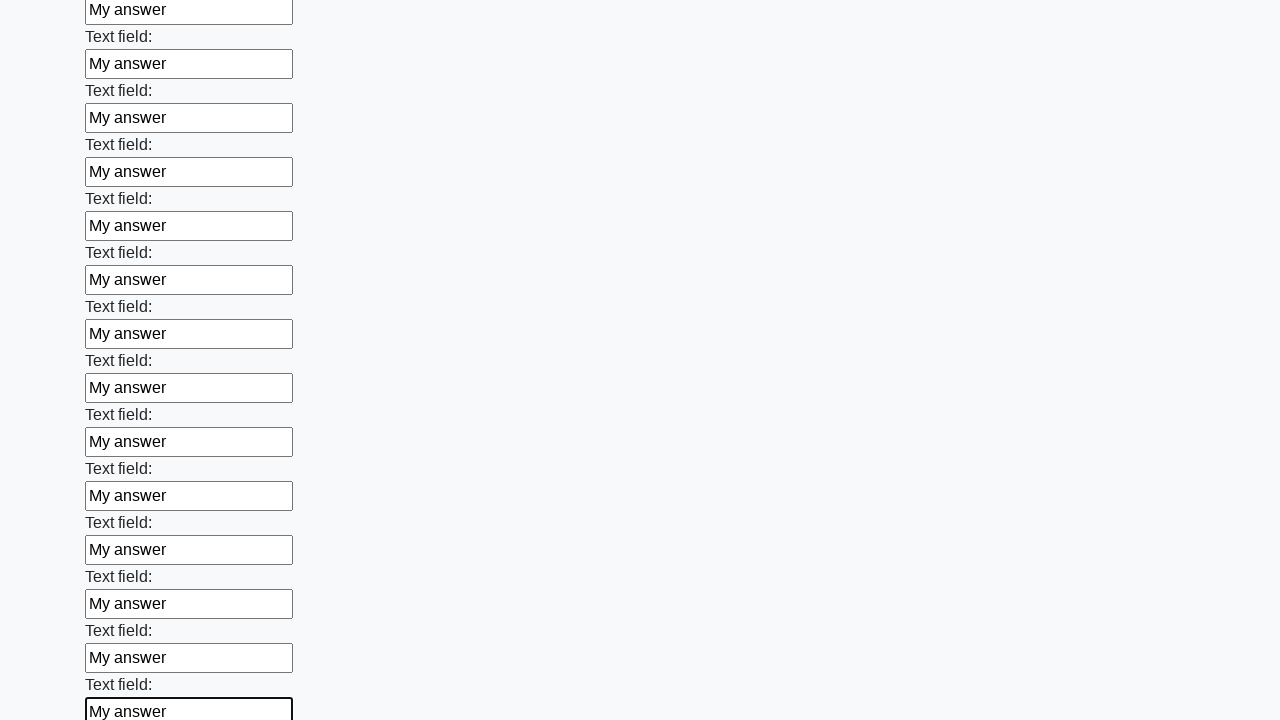

Filled input field with 'My answer' on input >> nth=50
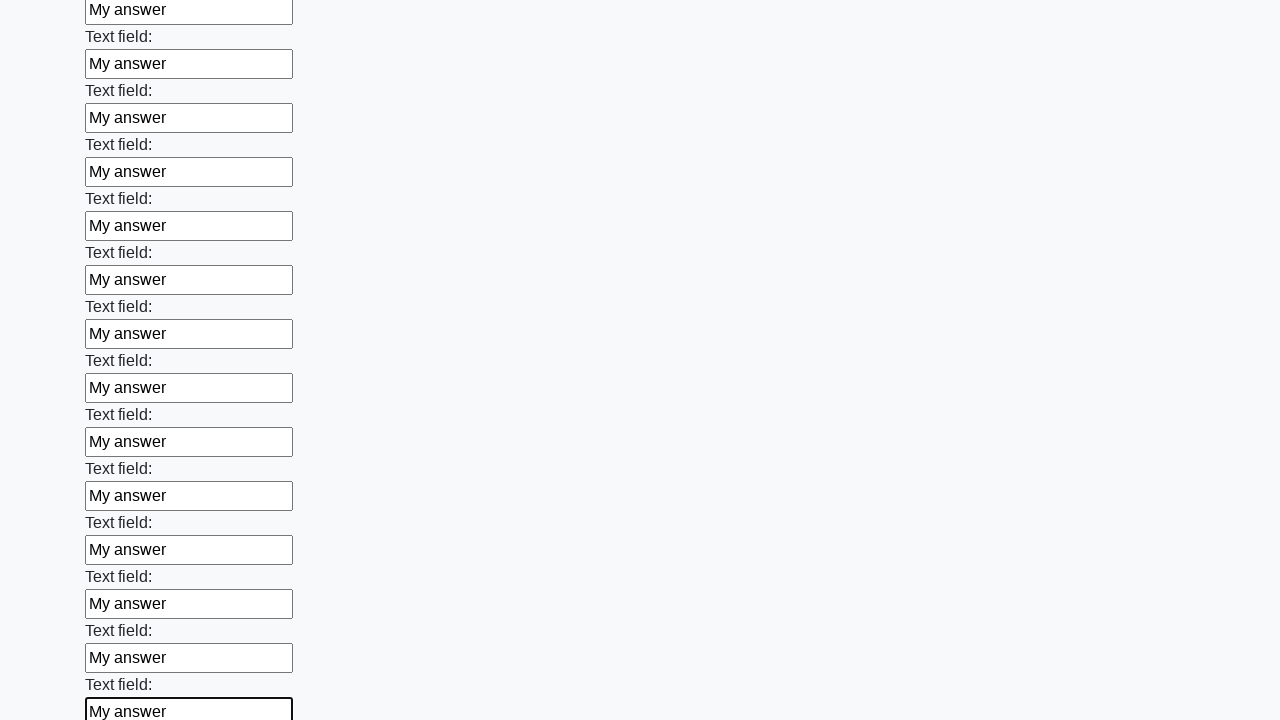

Filled input field with 'My answer' on input >> nth=51
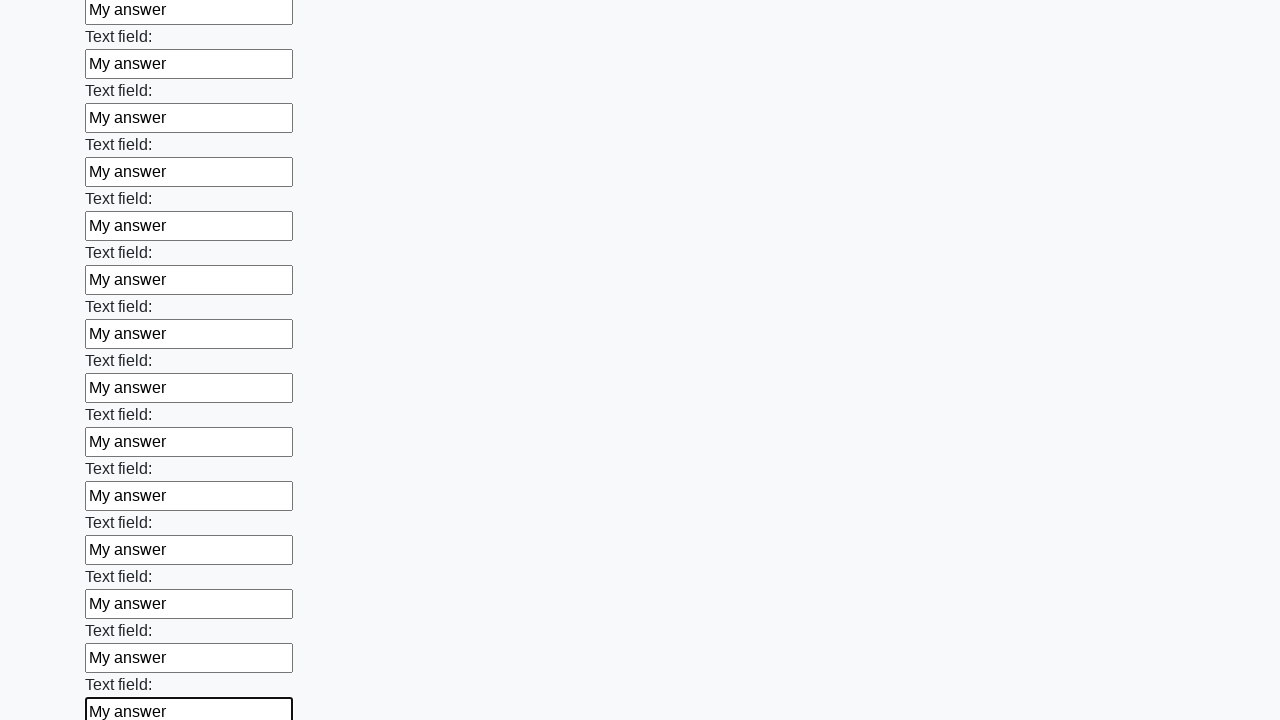

Filled input field with 'My answer' on input >> nth=52
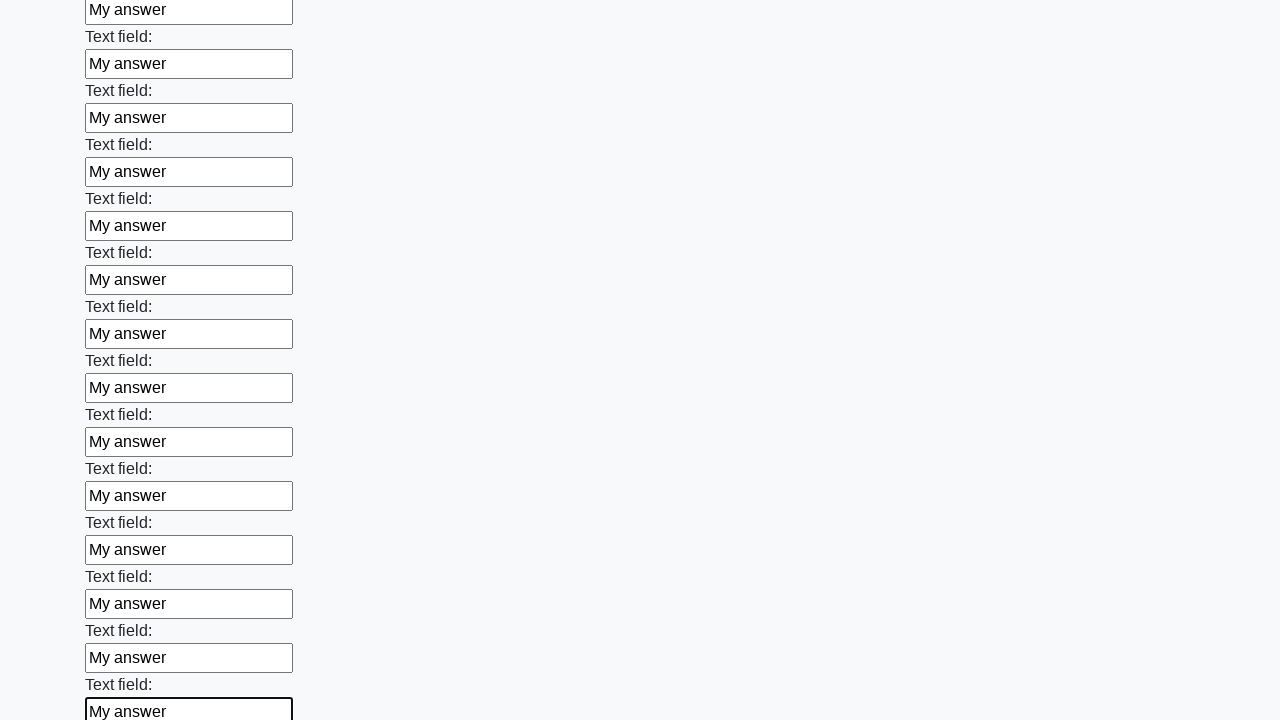

Filled input field with 'My answer' on input >> nth=53
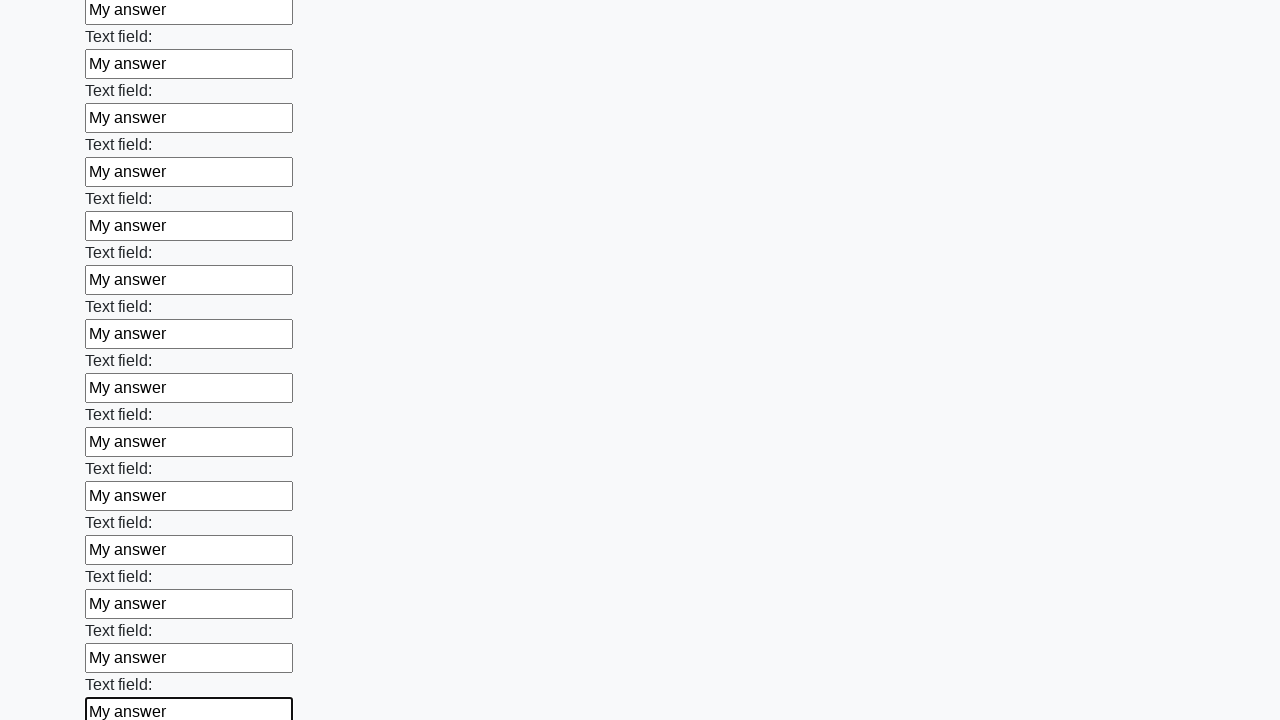

Filled input field with 'My answer' on input >> nth=54
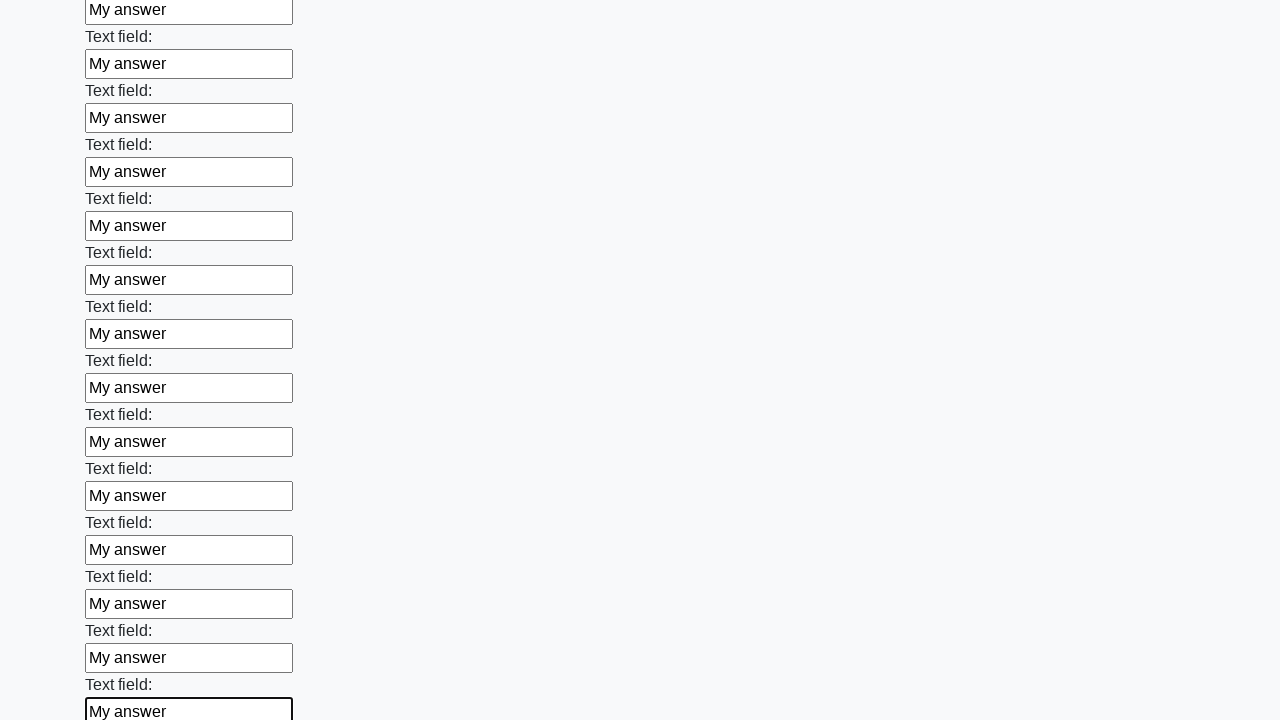

Filled input field with 'My answer' on input >> nth=55
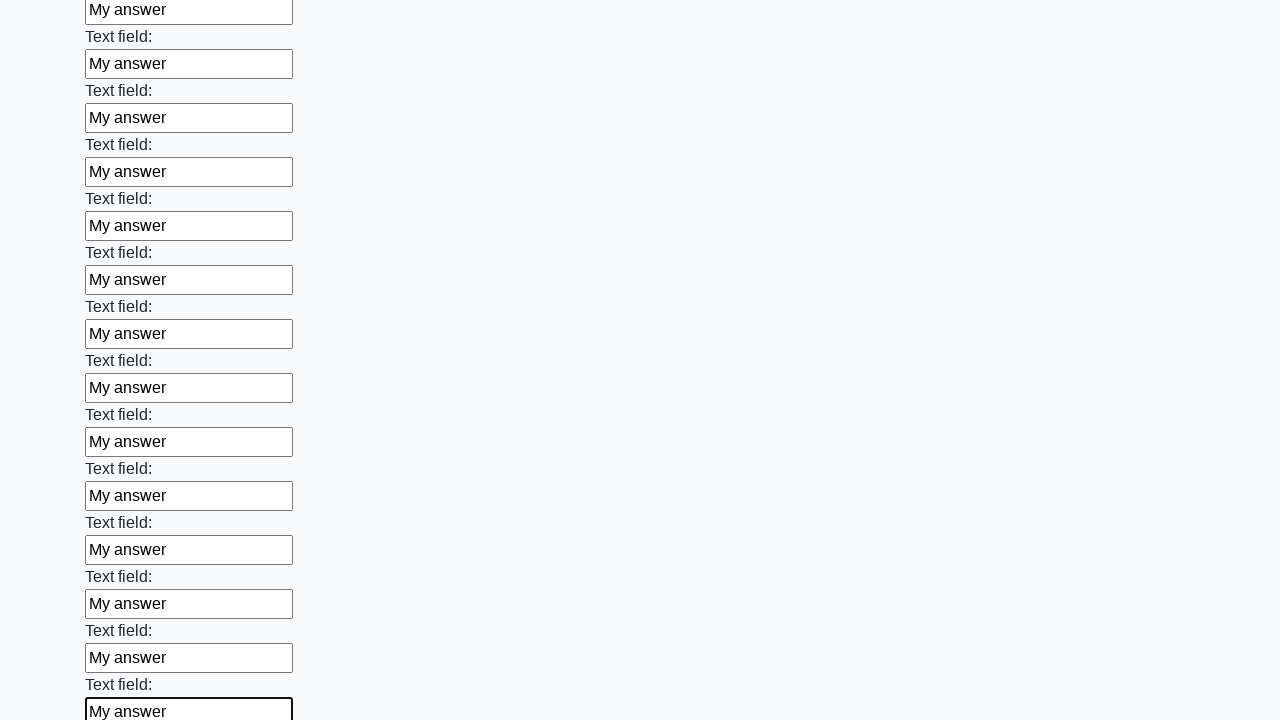

Filled input field with 'My answer' on input >> nth=56
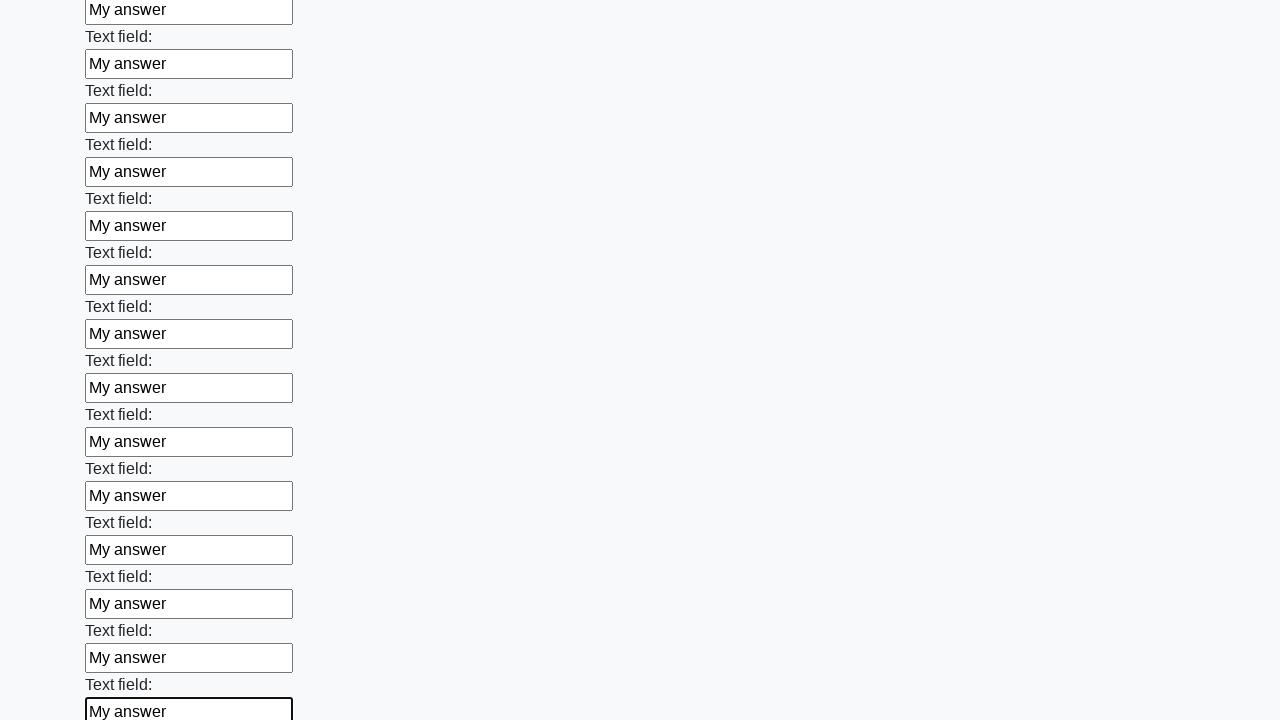

Filled input field with 'My answer' on input >> nth=57
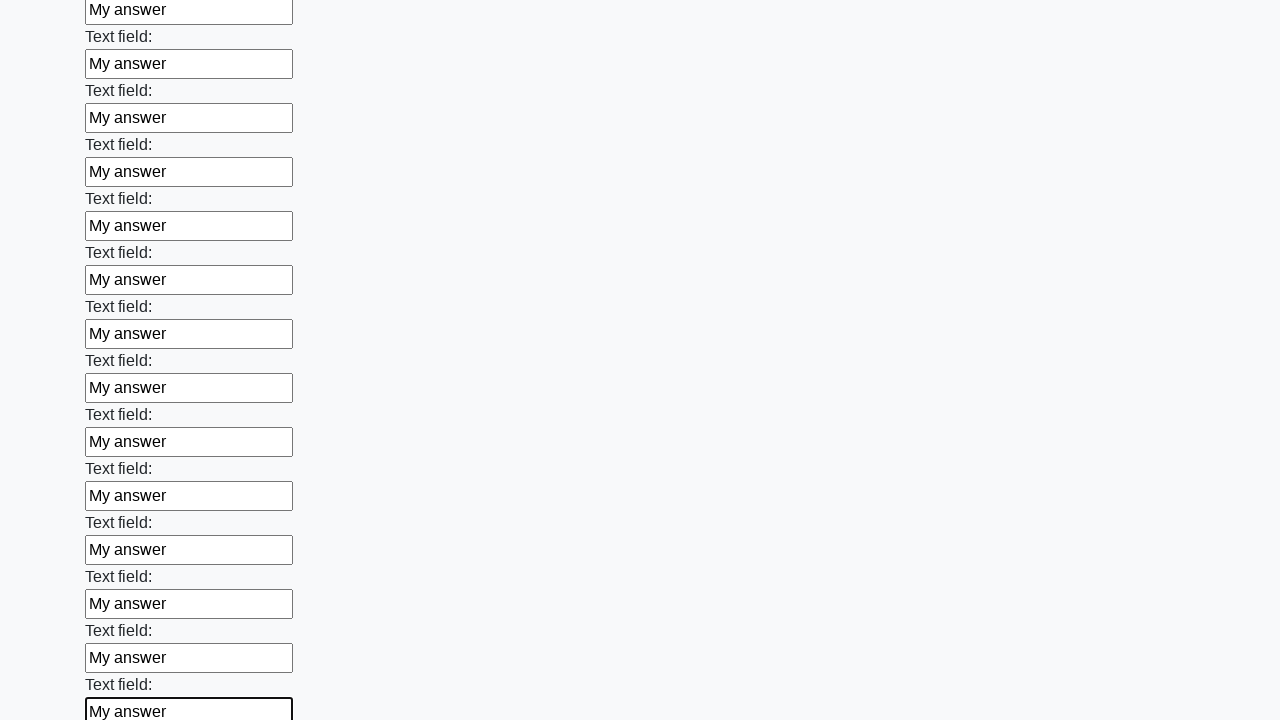

Filled input field with 'My answer' on input >> nth=58
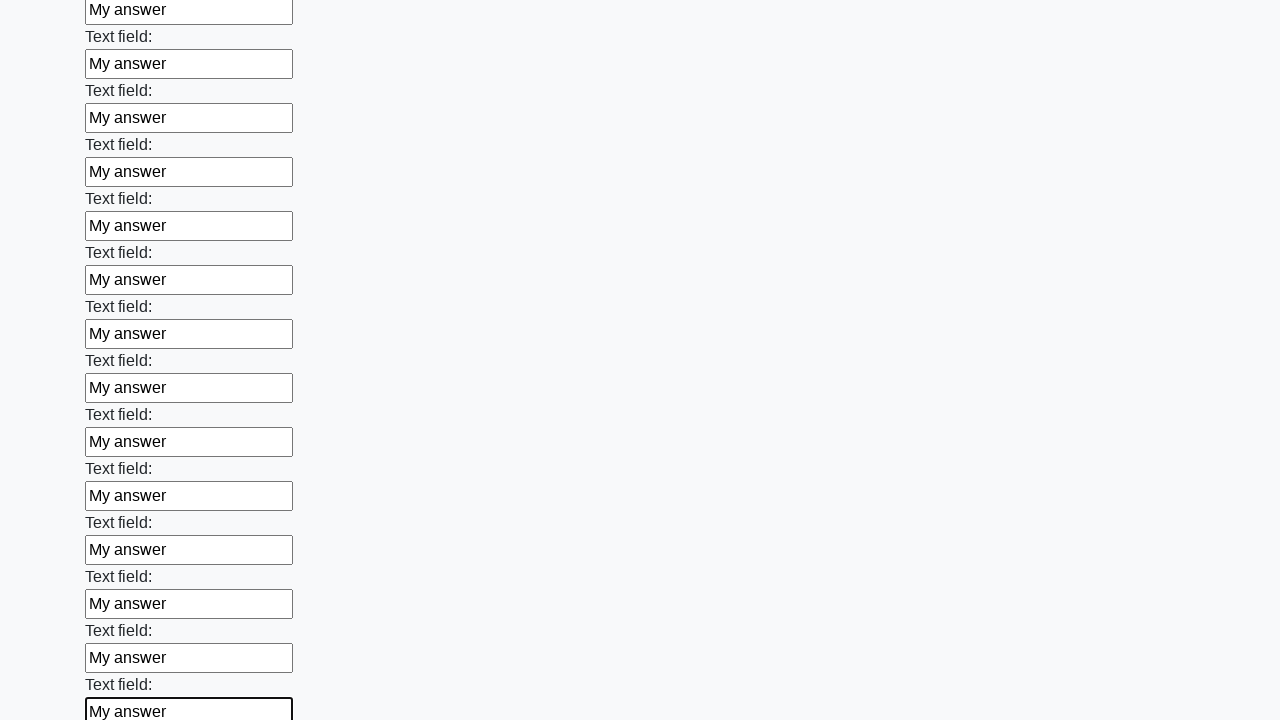

Filled input field with 'My answer' on input >> nth=59
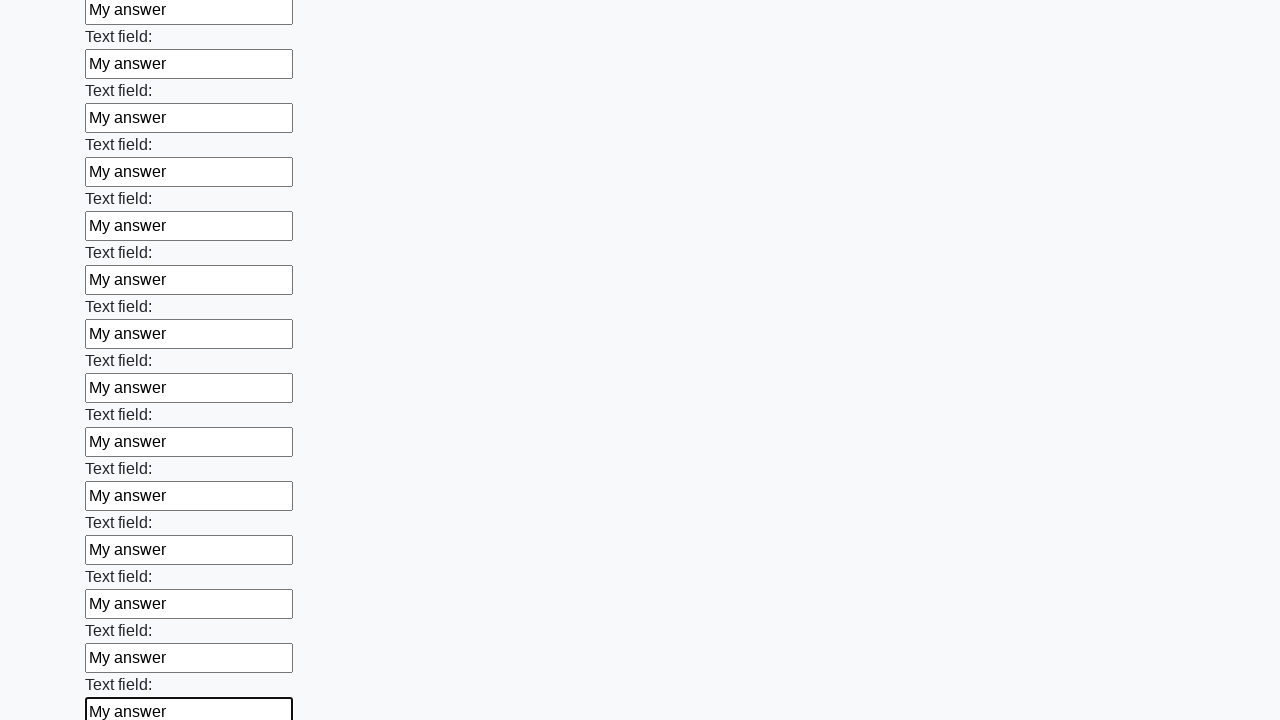

Filled input field with 'My answer' on input >> nth=60
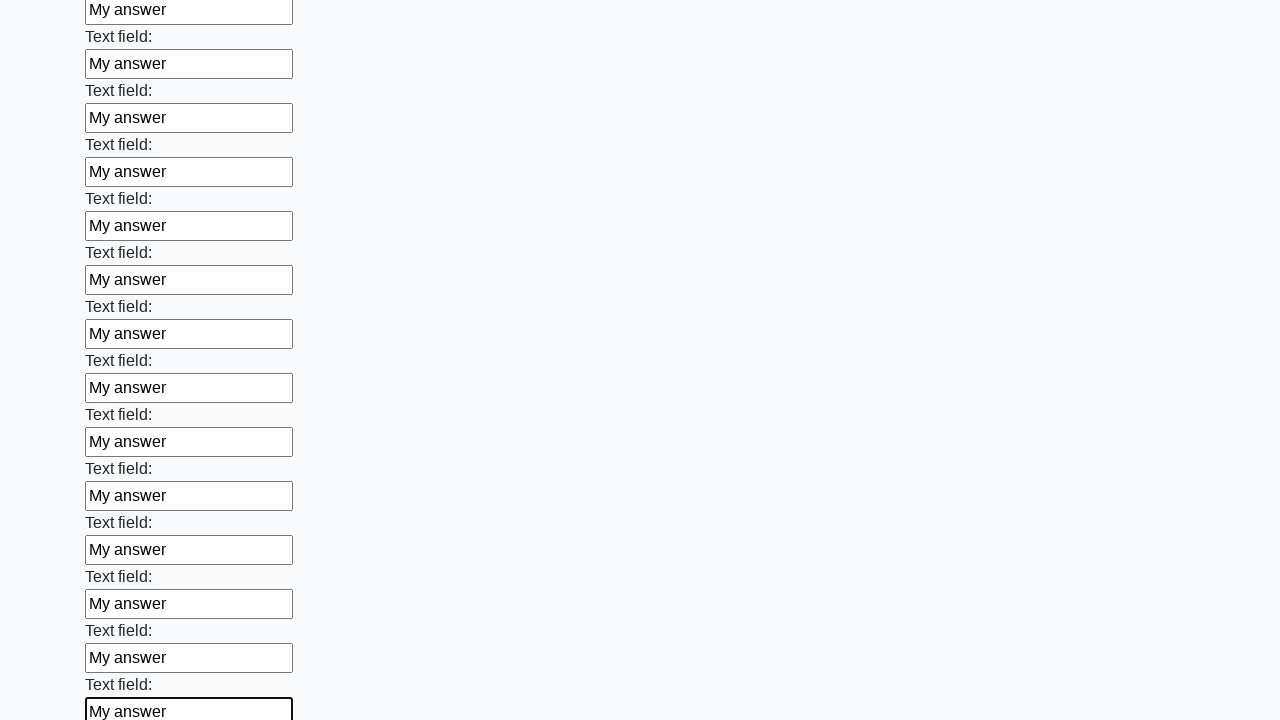

Filled input field with 'My answer' on input >> nth=61
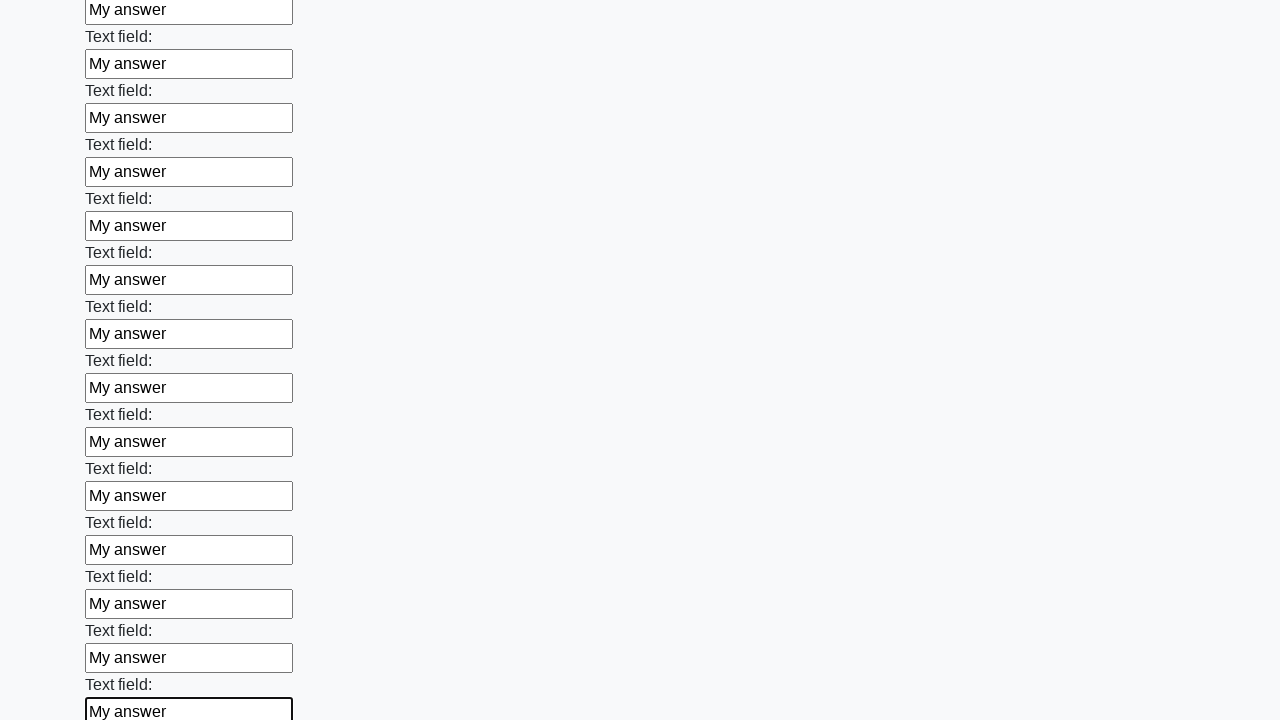

Filled input field with 'My answer' on input >> nth=62
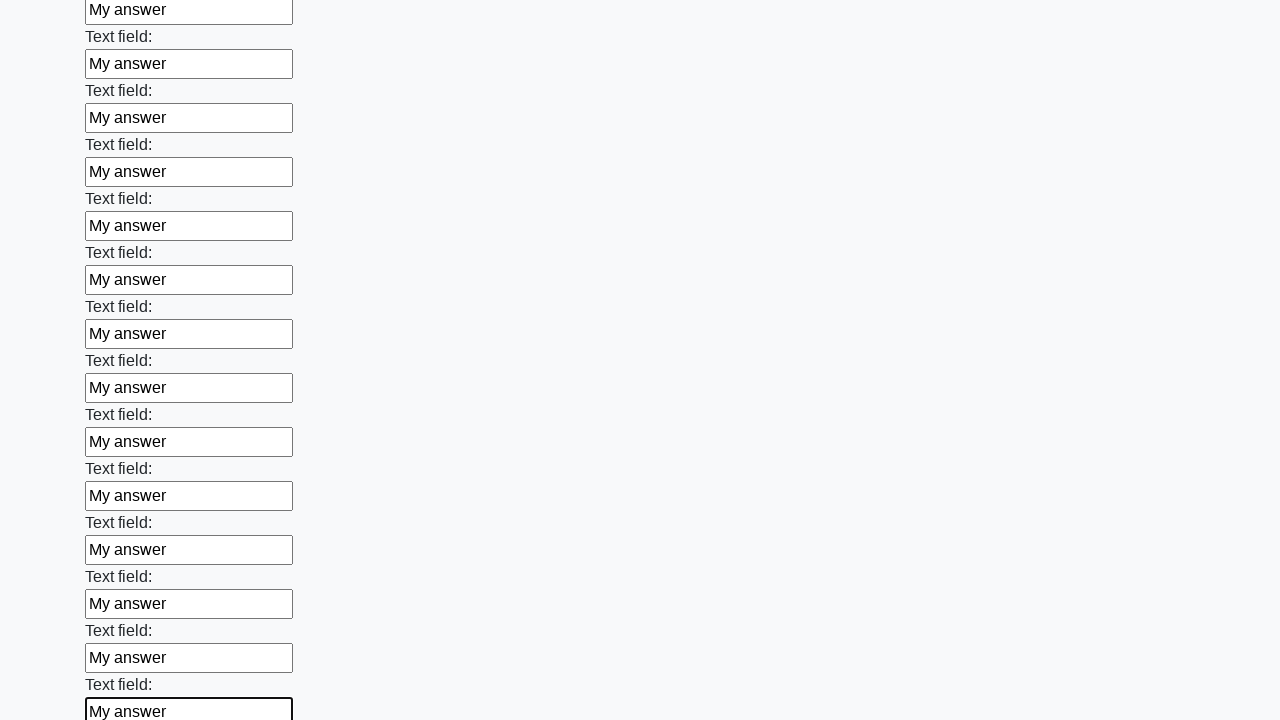

Filled input field with 'My answer' on input >> nth=63
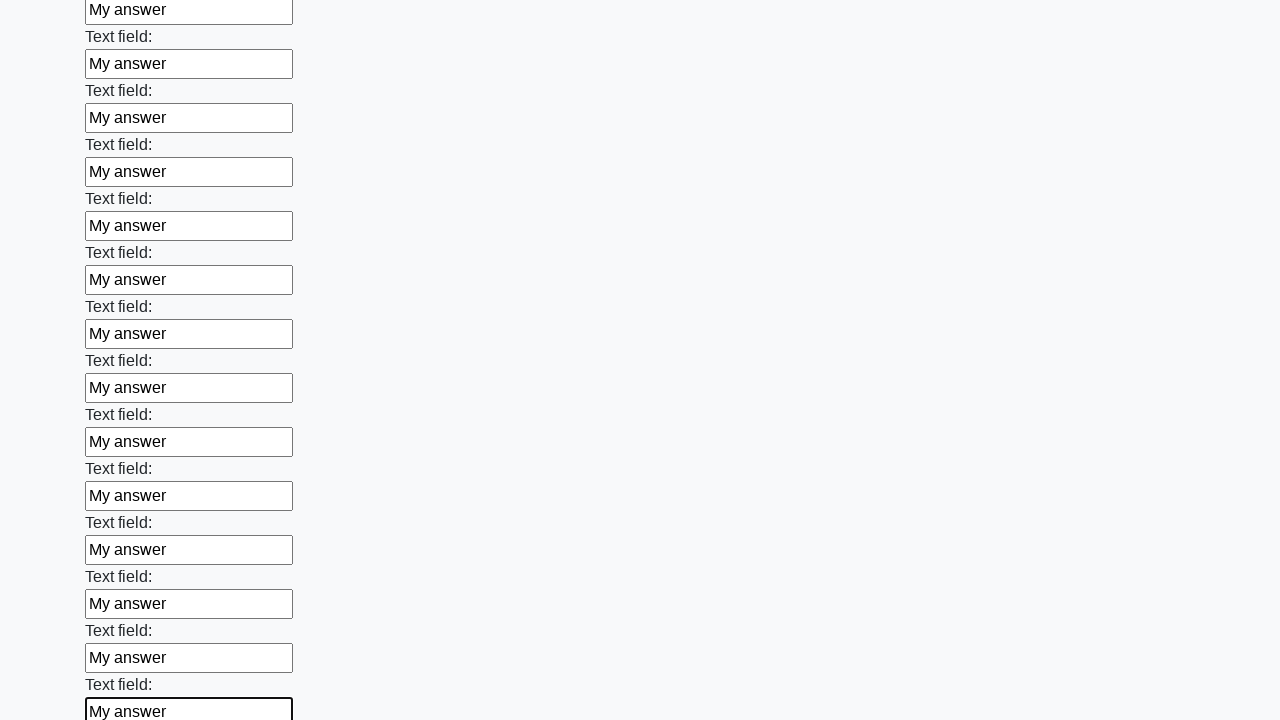

Filled input field with 'My answer' on input >> nth=64
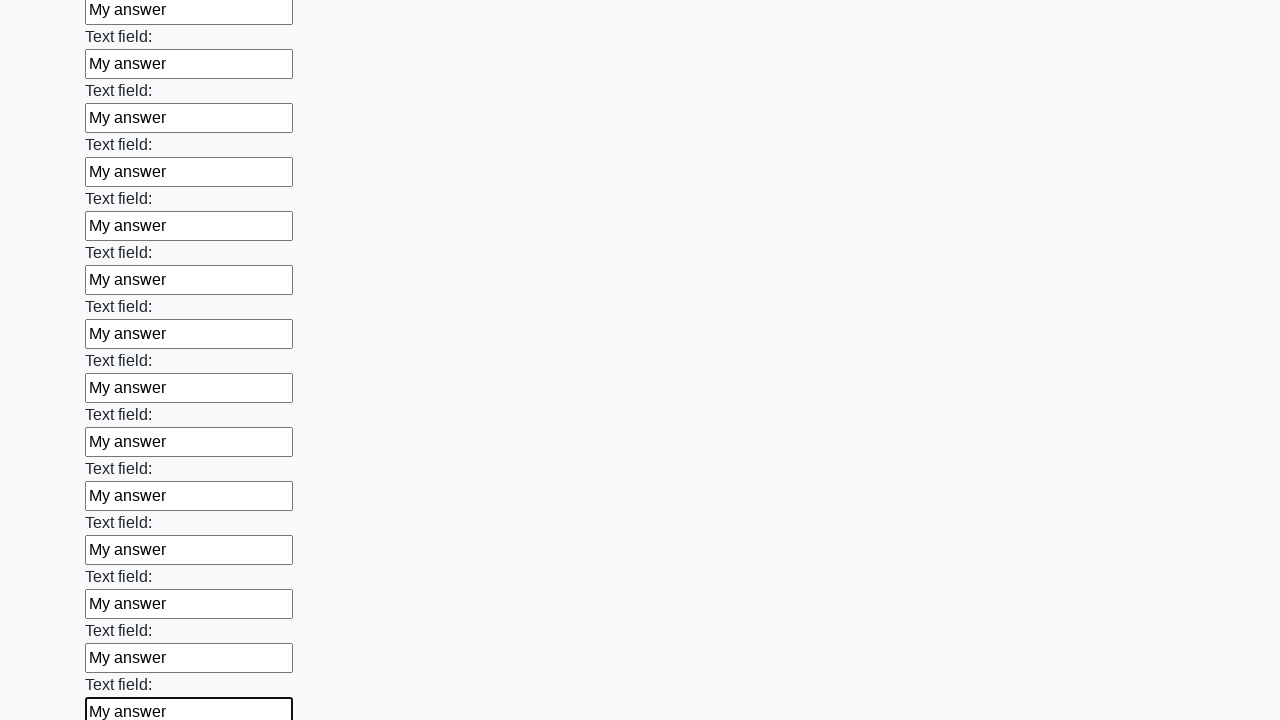

Filled input field with 'My answer' on input >> nth=65
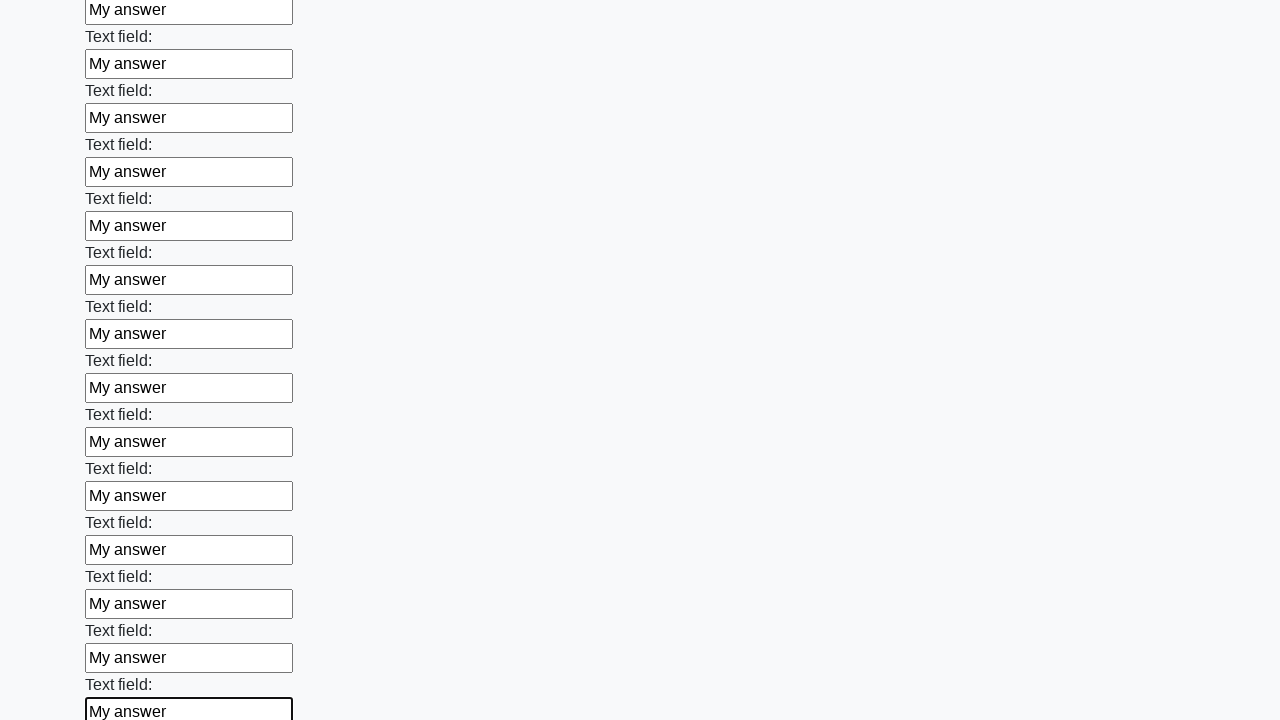

Filled input field with 'My answer' on input >> nth=66
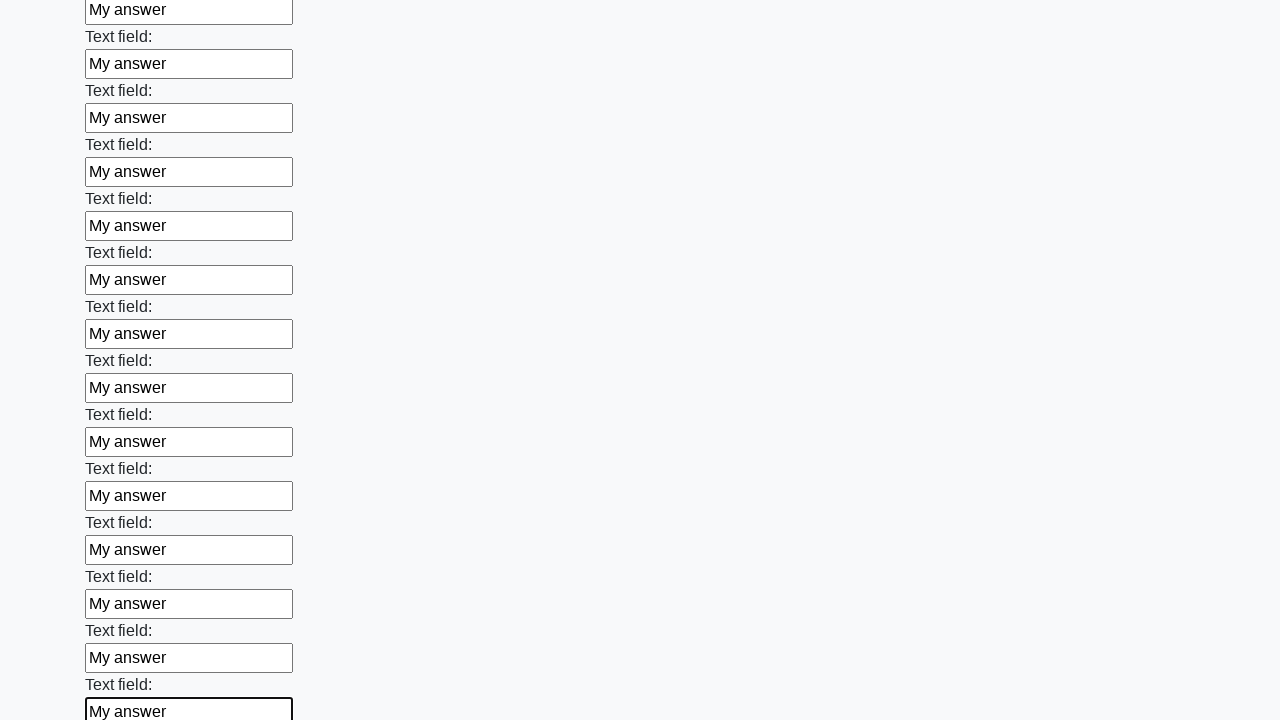

Filled input field with 'My answer' on input >> nth=67
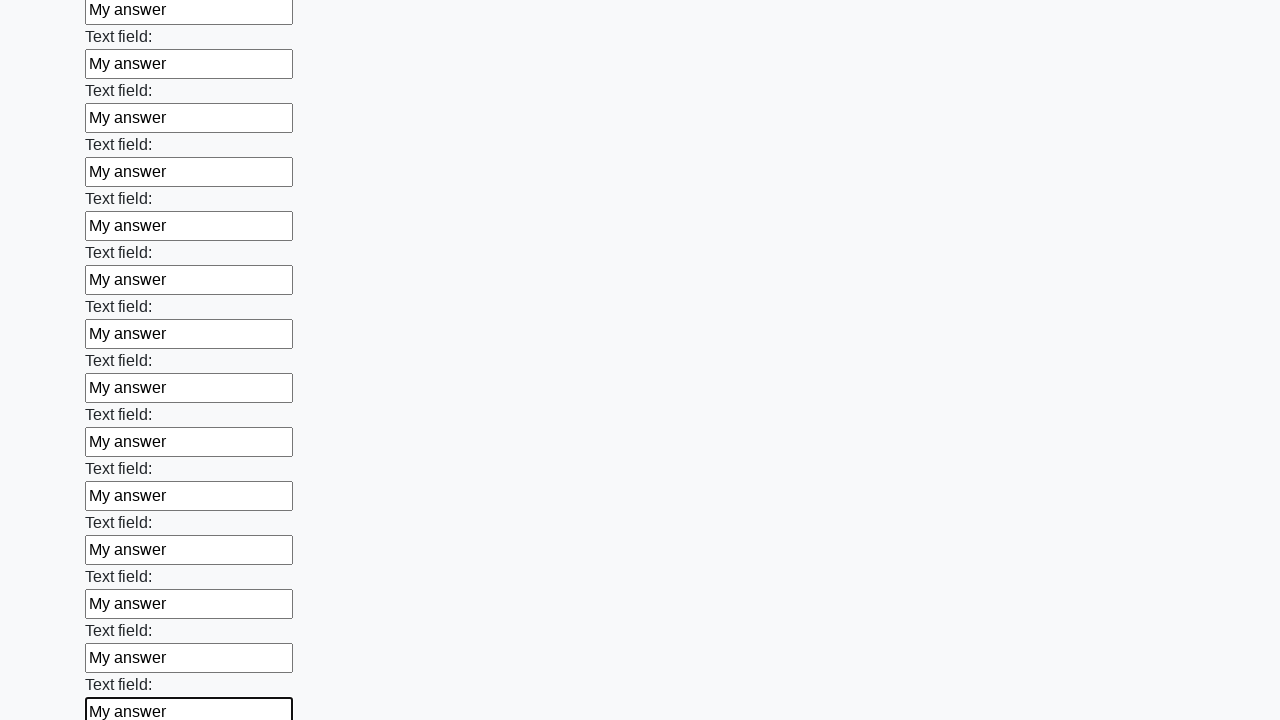

Filled input field with 'My answer' on input >> nth=68
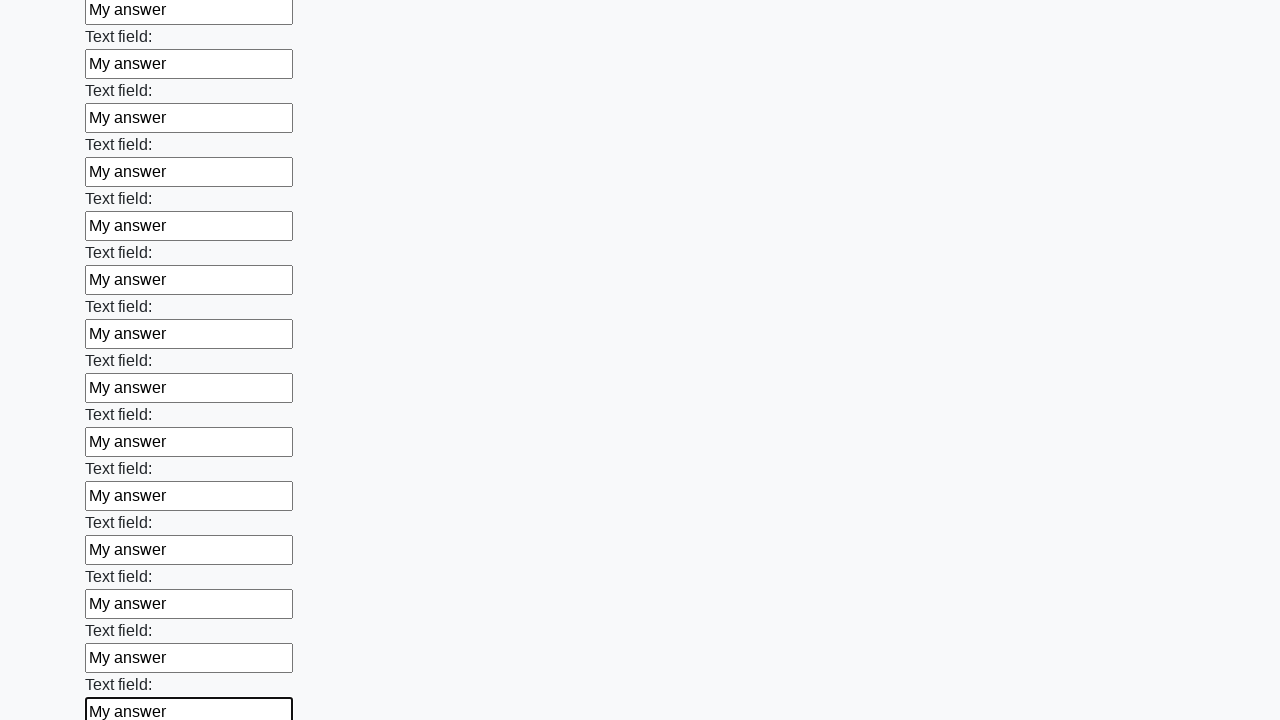

Filled input field with 'My answer' on input >> nth=69
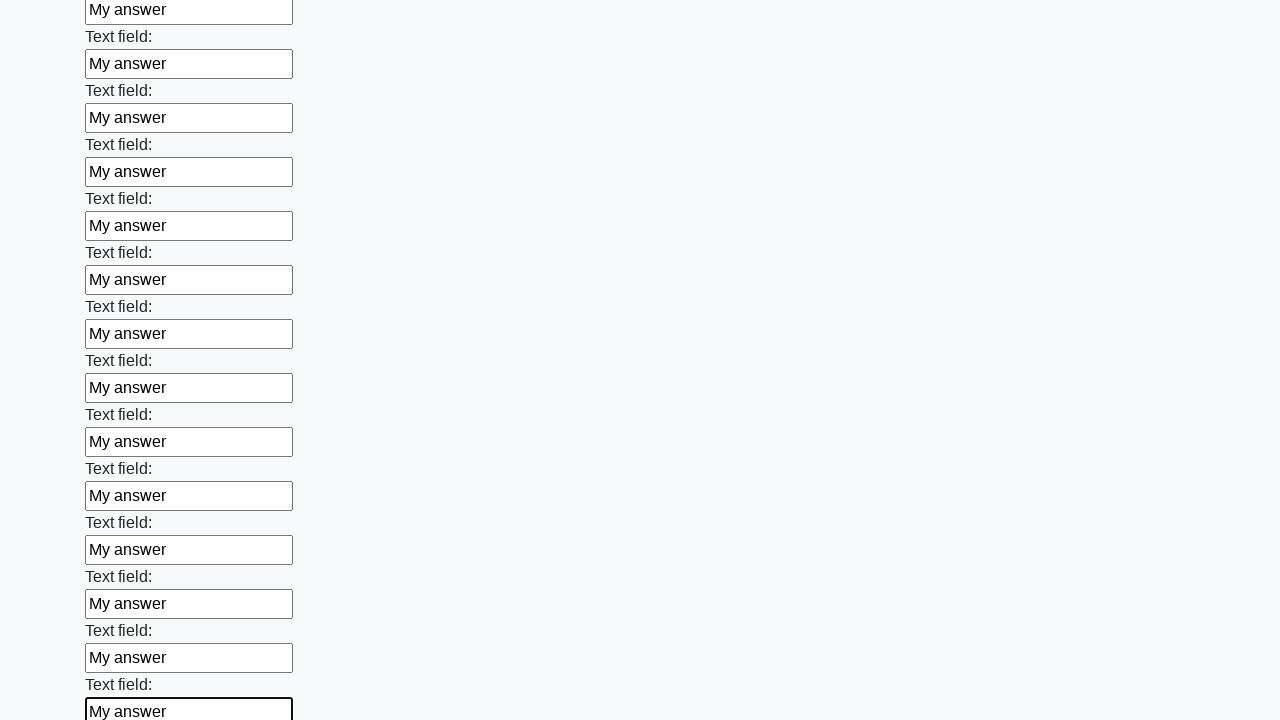

Filled input field with 'My answer' on input >> nth=70
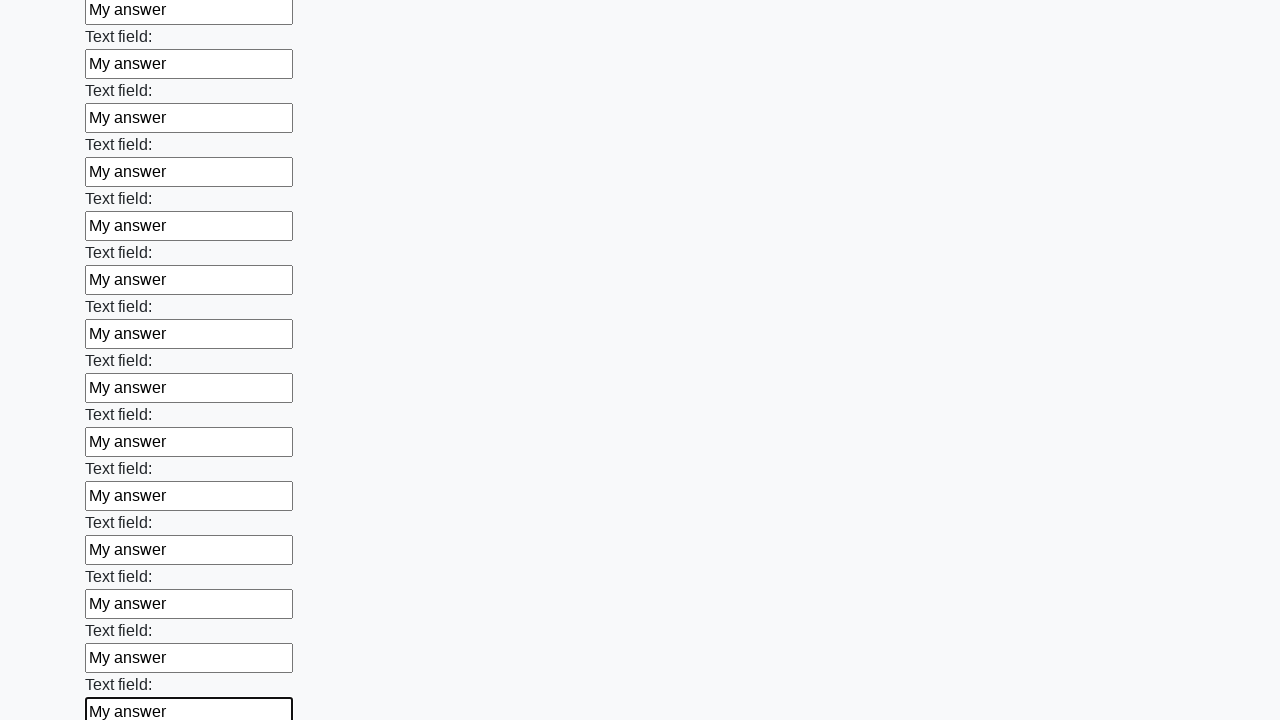

Filled input field with 'My answer' on input >> nth=71
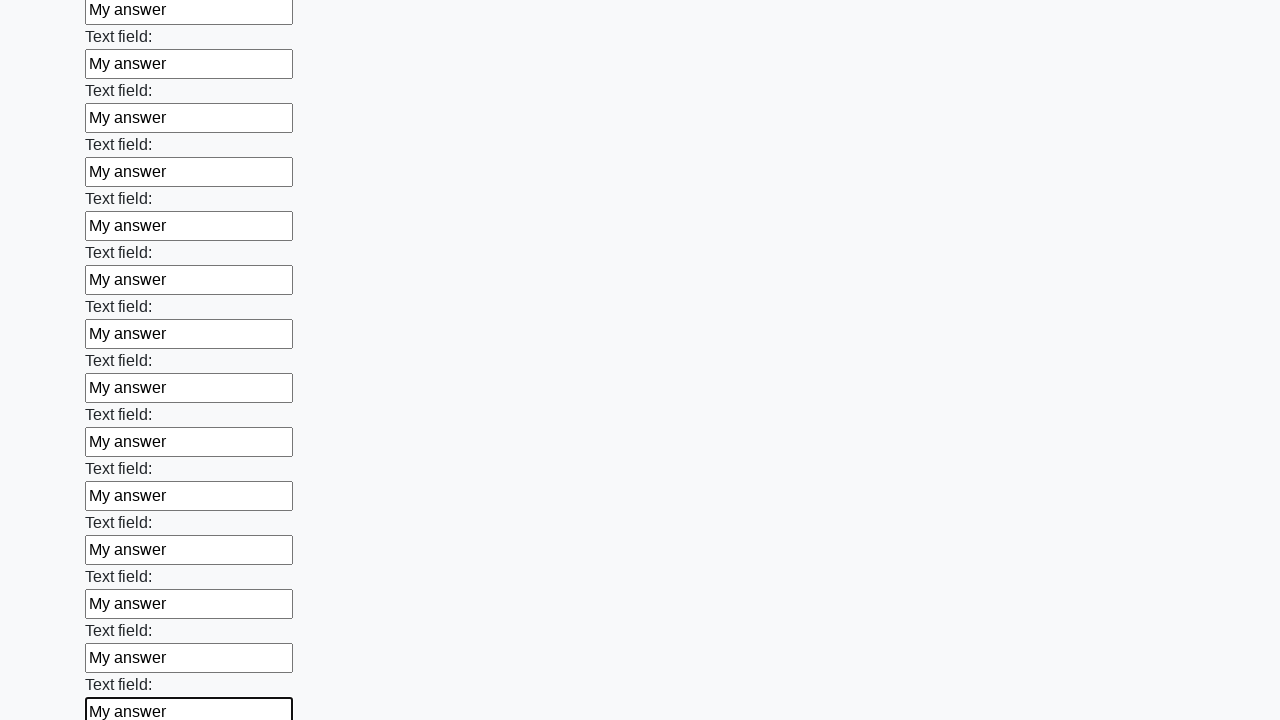

Filled input field with 'My answer' on input >> nth=72
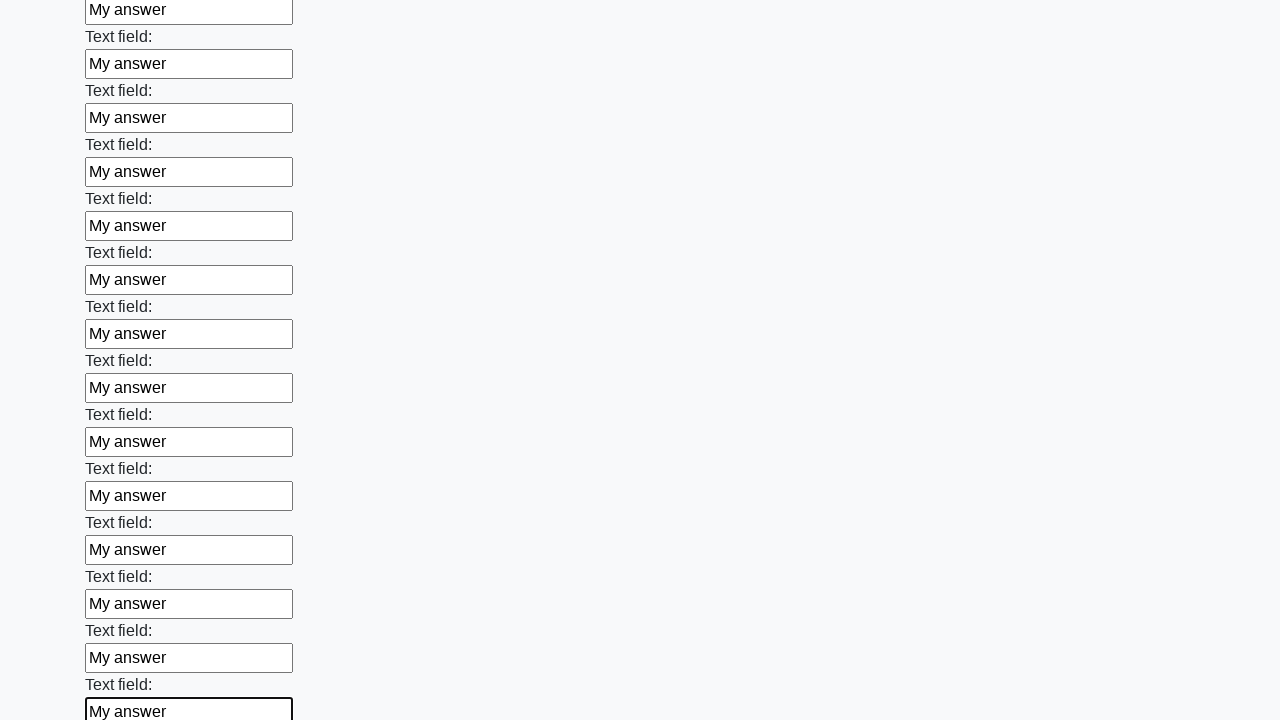

Filled input field with 'My answer' on input >> nth=73
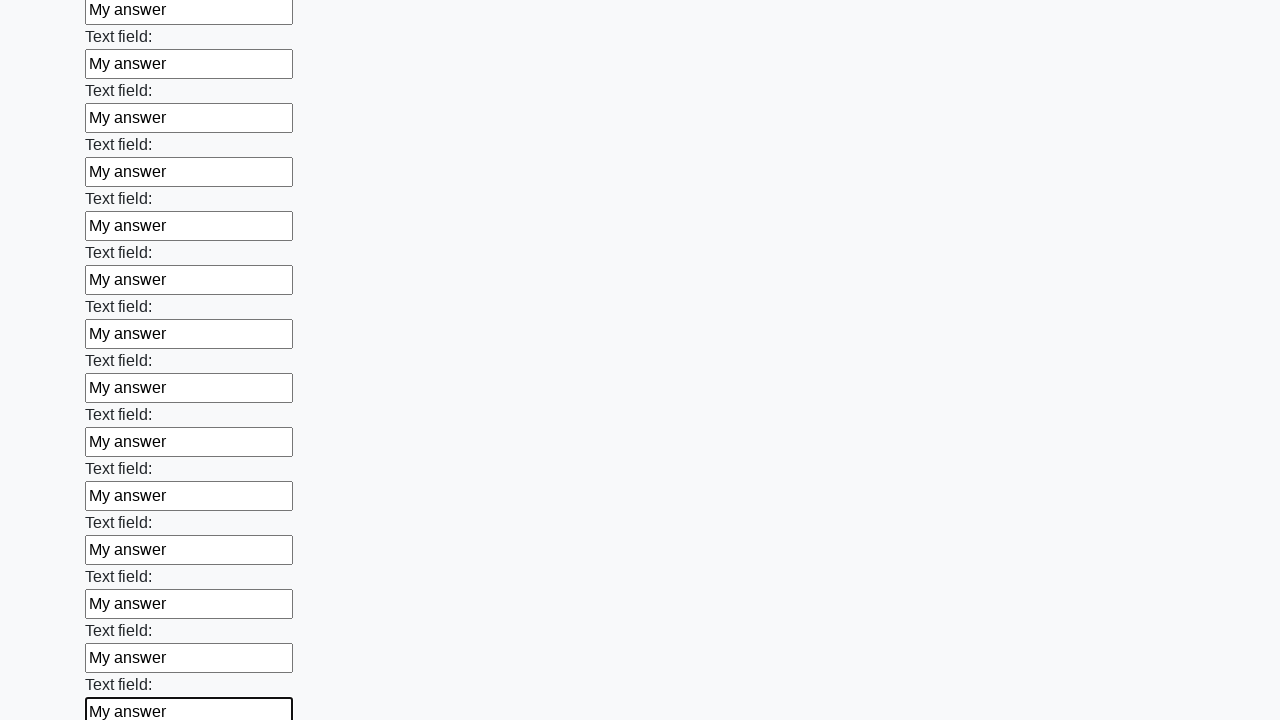

Filled input field with 'My answer' on input >> nth=74
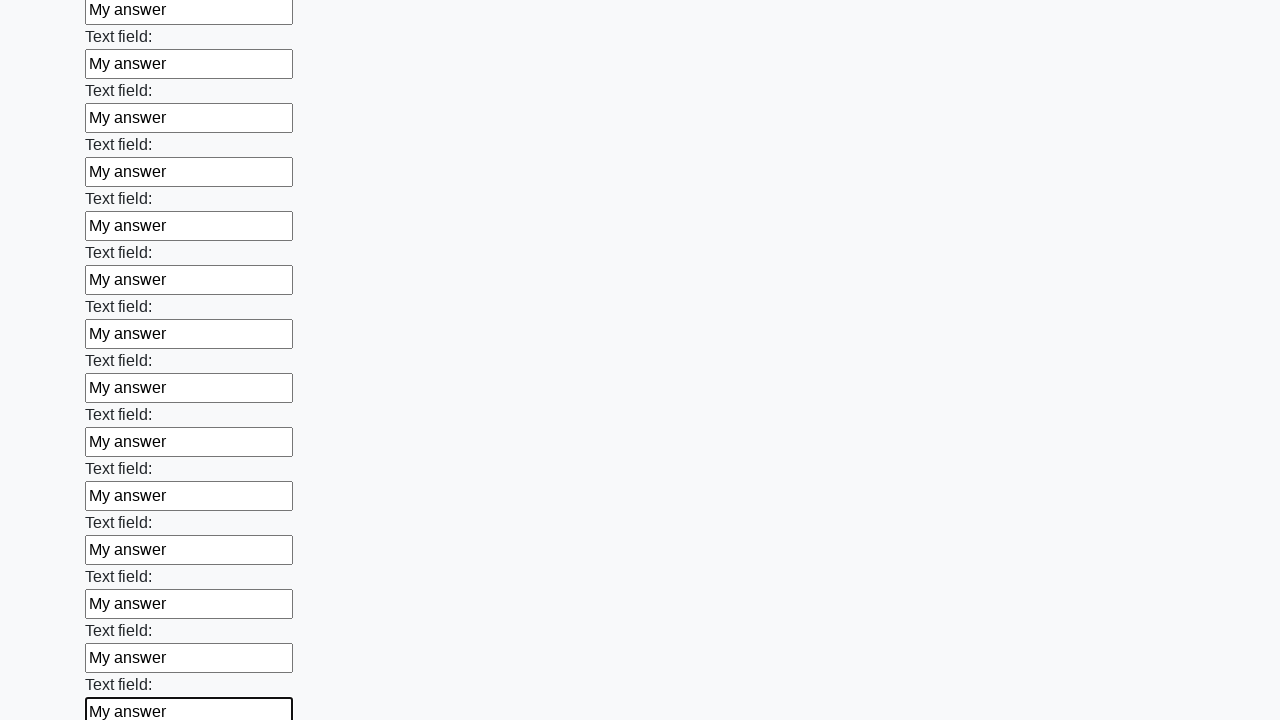

Filled input field with 'My answer' on input >> nth=75
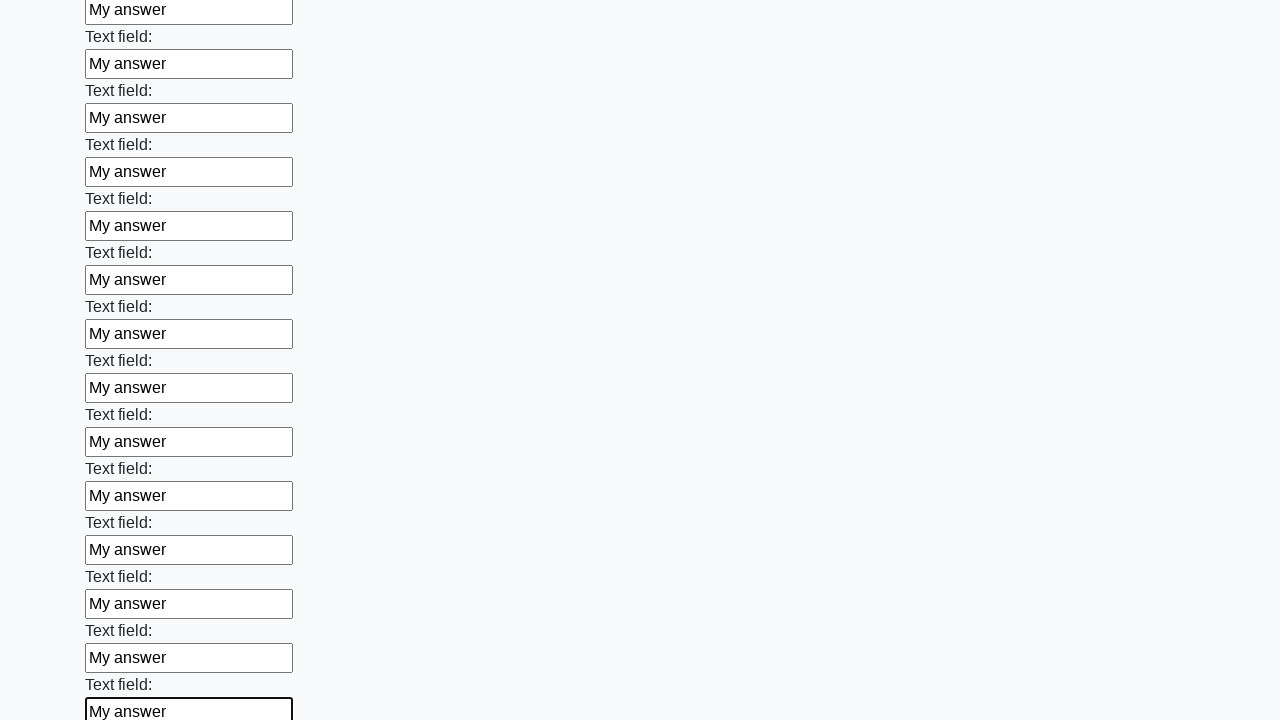

Filled input field with 'My answer' on input >> nth=76
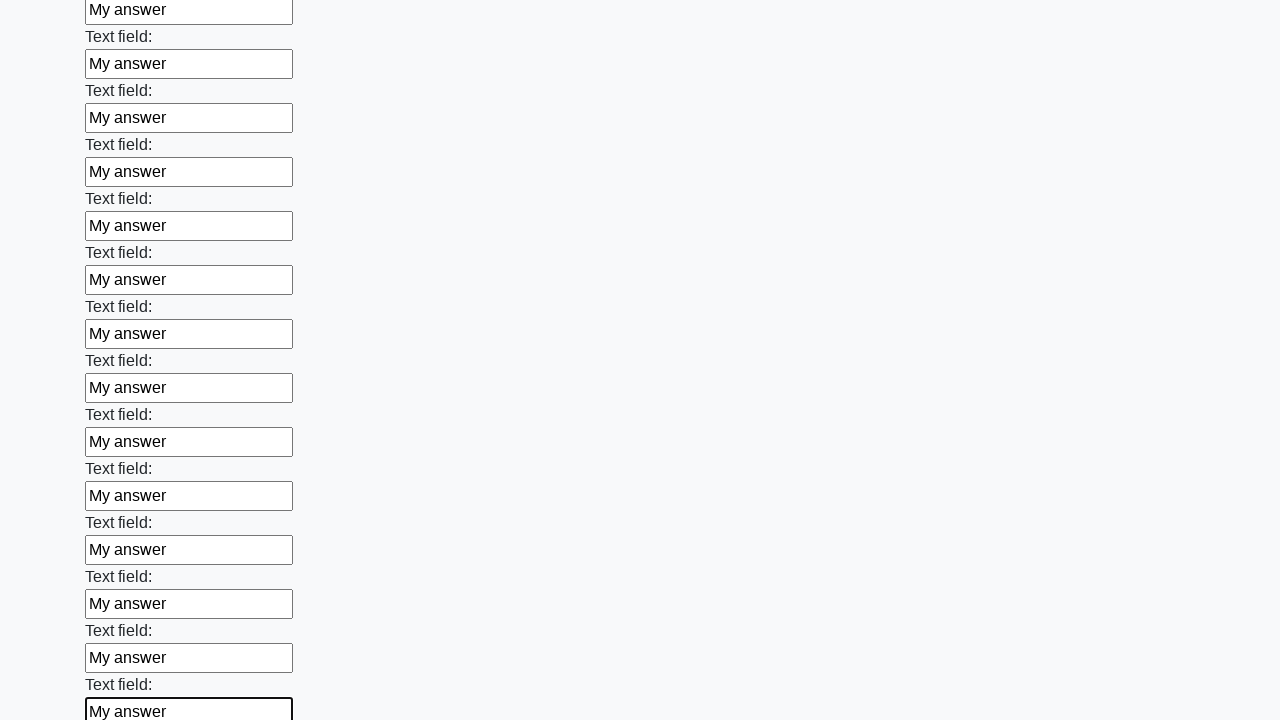

Filled input field with 'My answer' on input >> nth=77
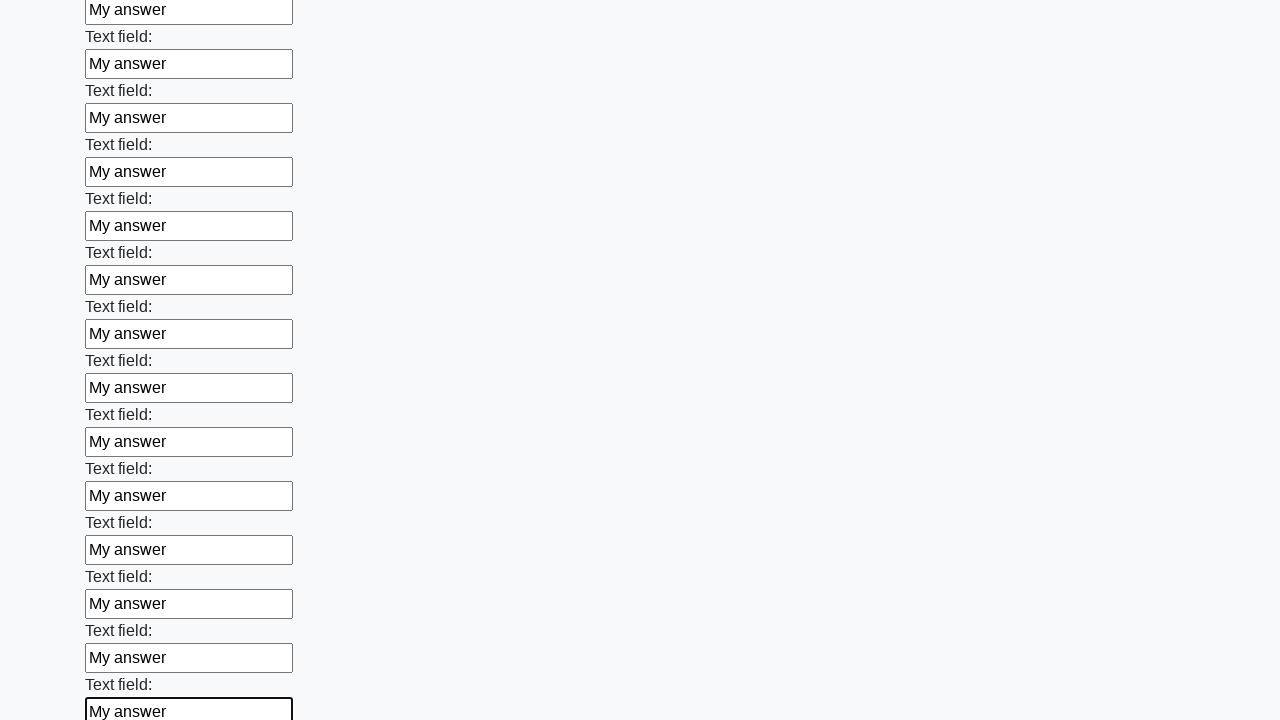

Filled input field with 'My answer' on input >> nth=78
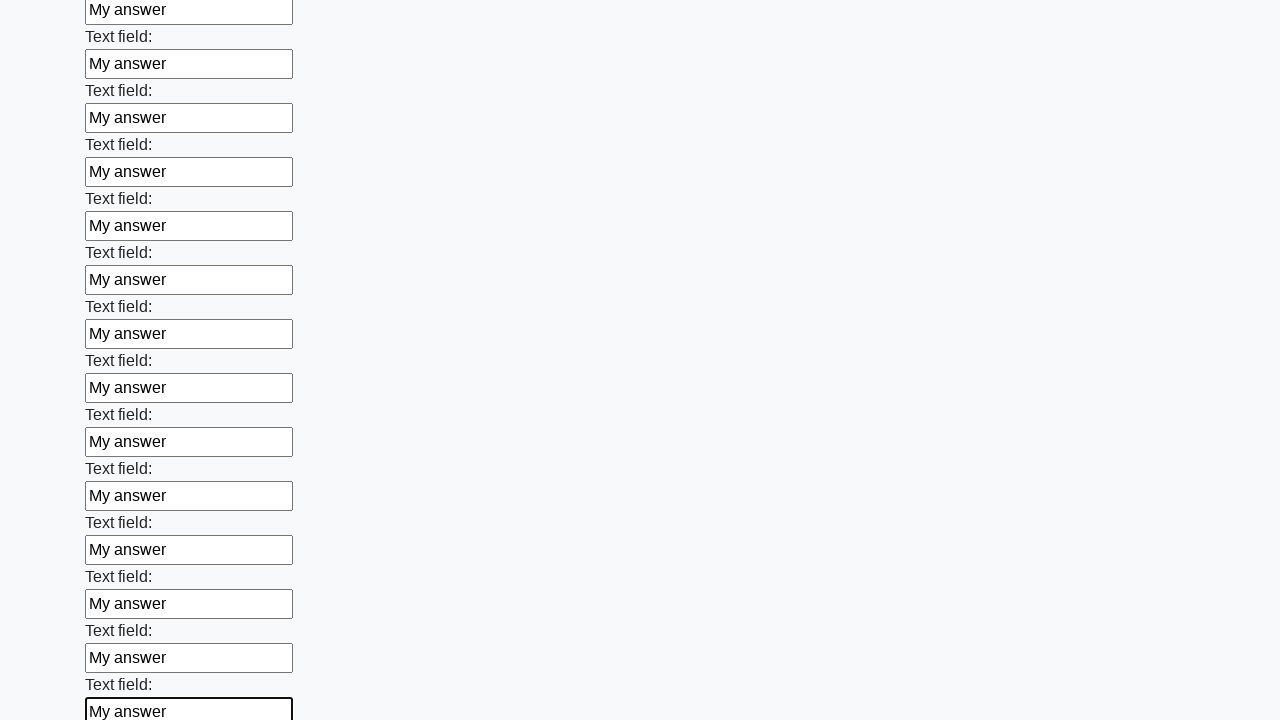

Filled input field with 'My answer' on input >> nth=79
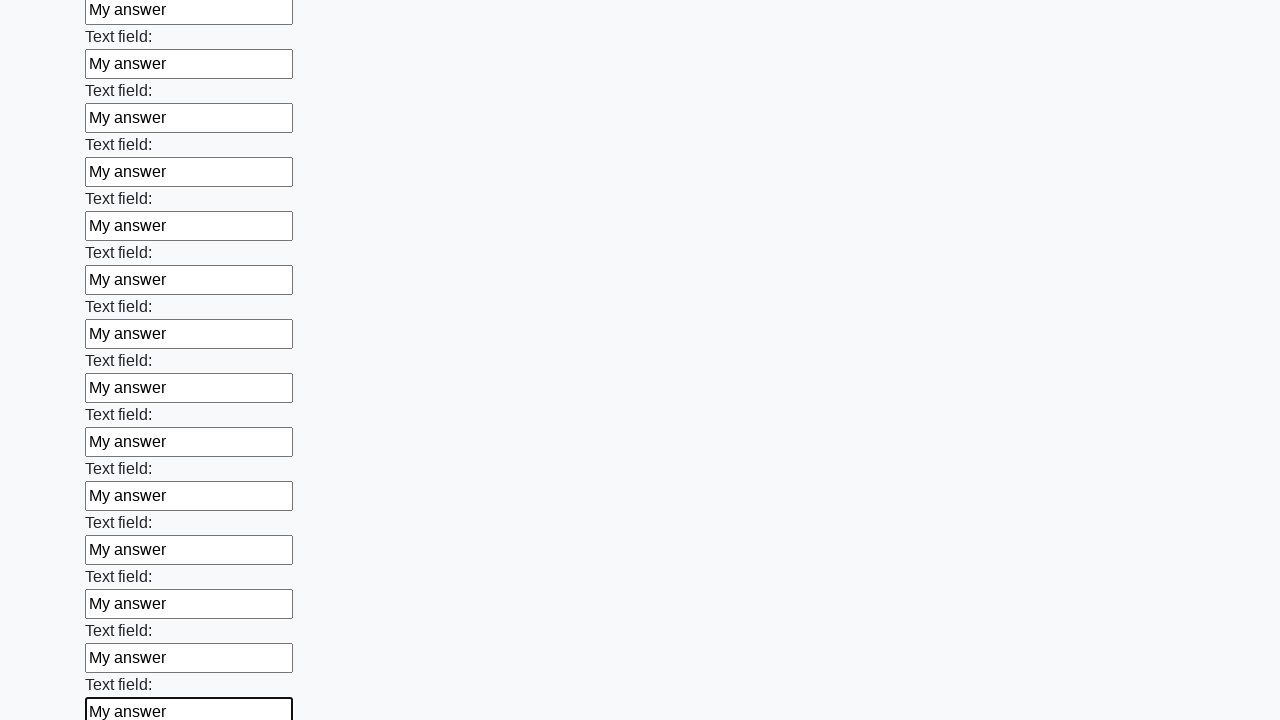

Filled input field with 'My answer' on input >> nth=80
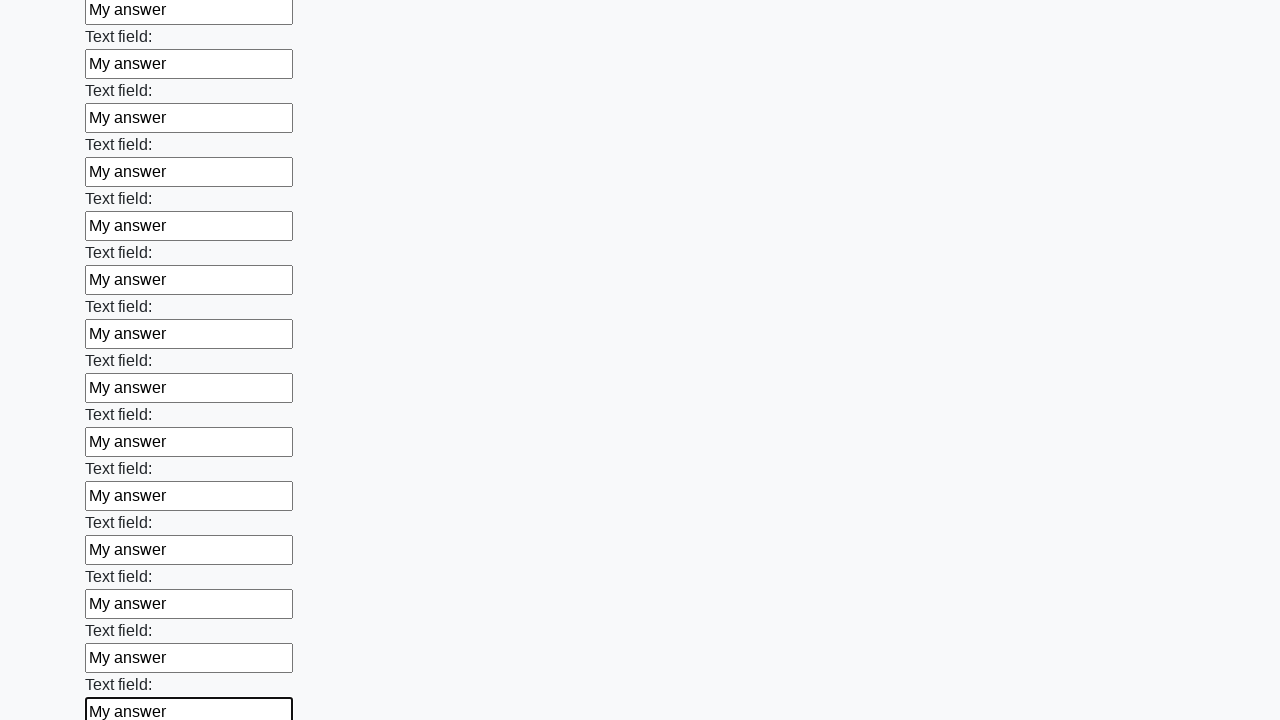

Filled input field with 'My answer' on input >> nth=81
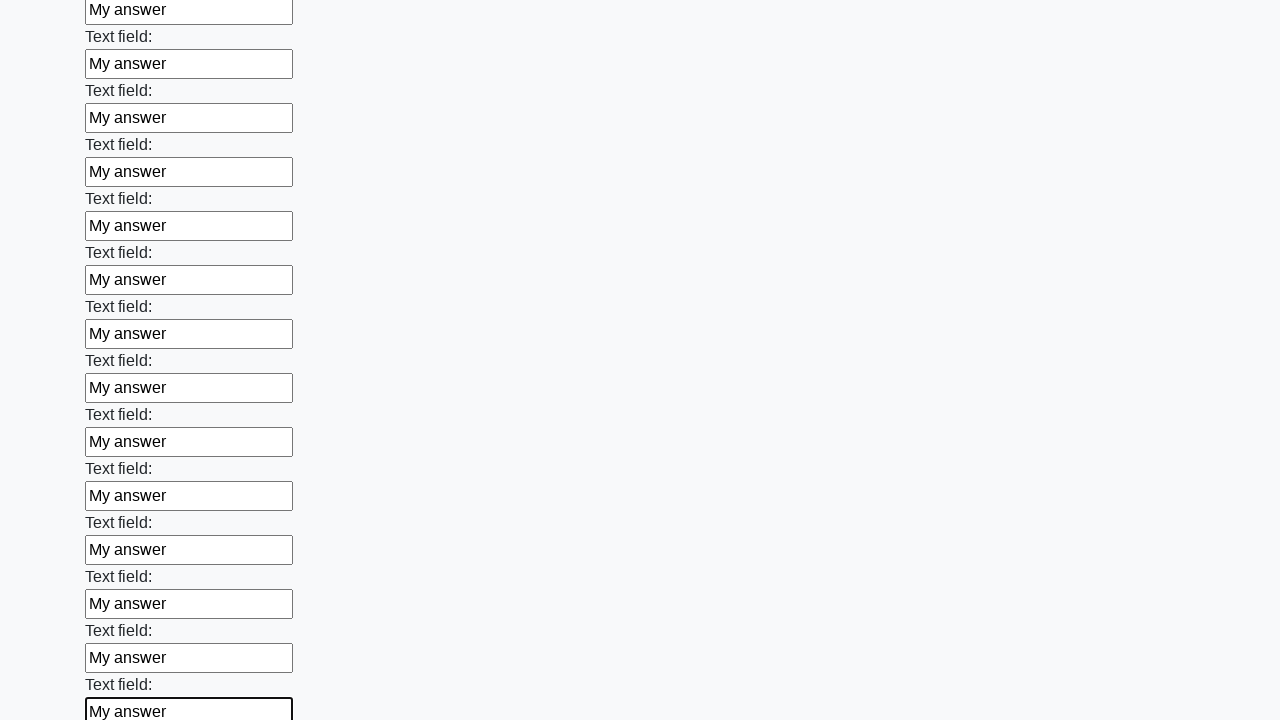

Filled input field with 'My answer' on input >> nth=82
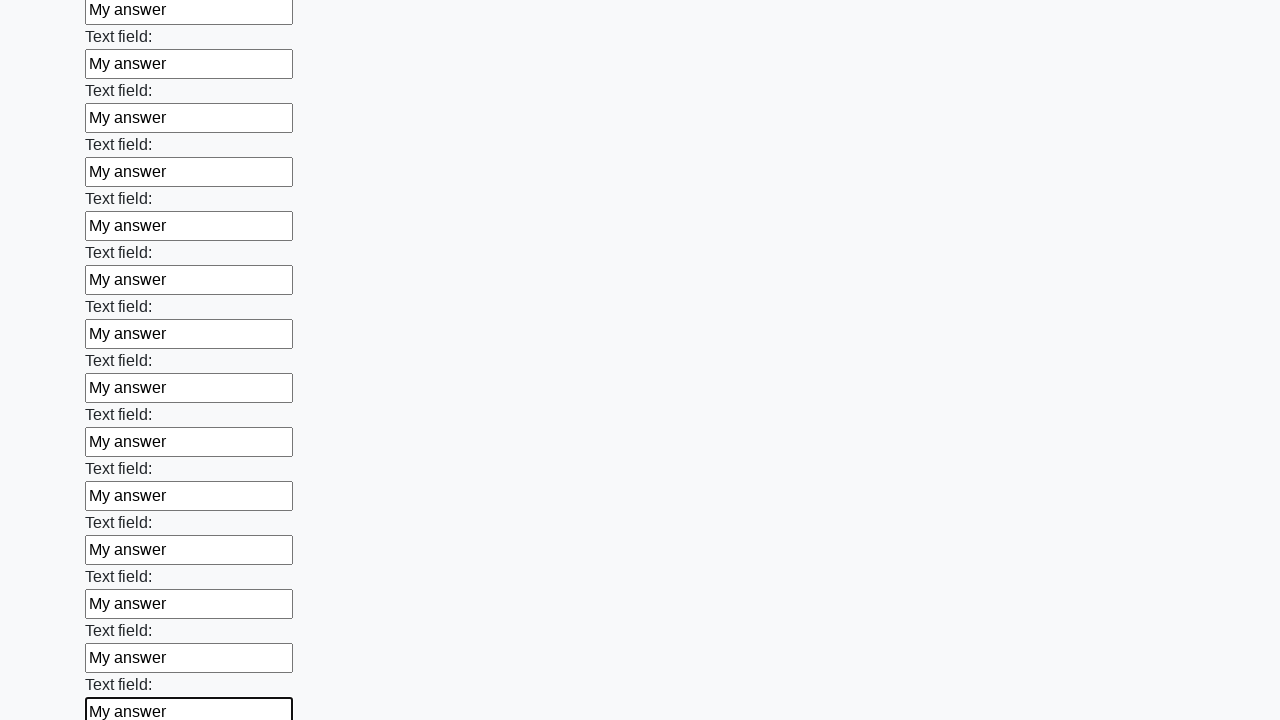

Filled input field with 'My answer' on input >> nth=83
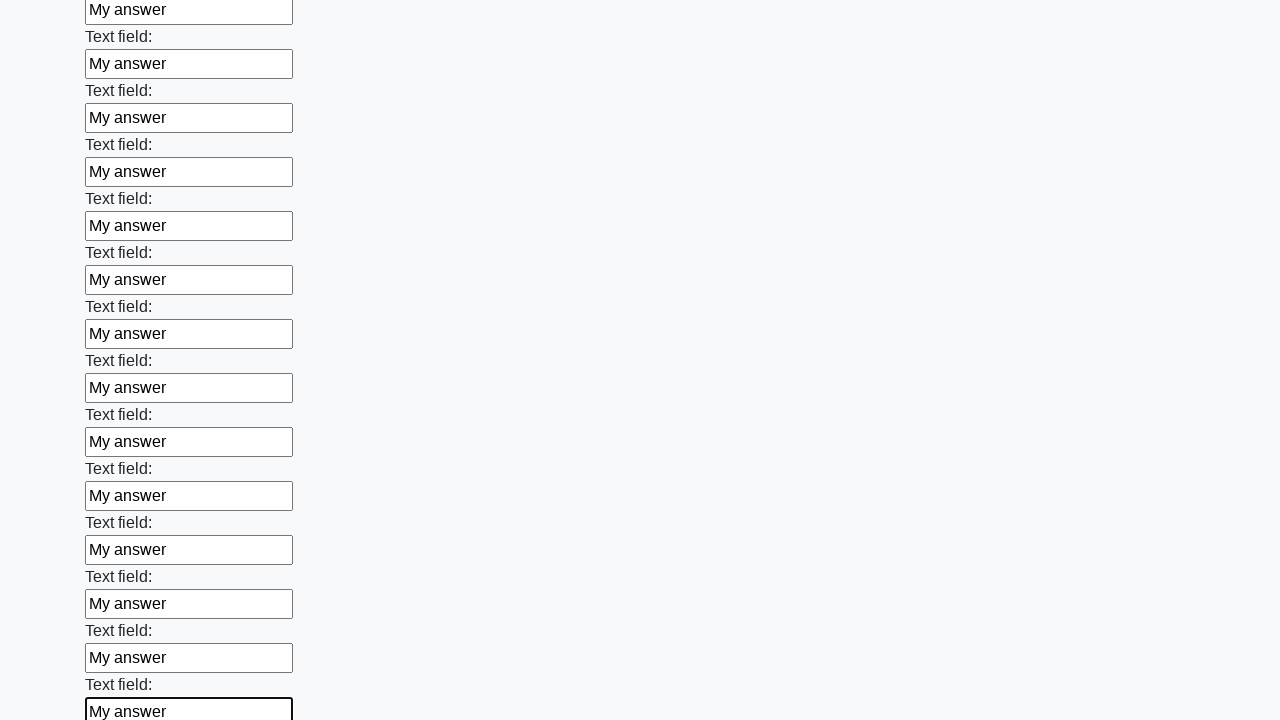

Filled input field with 'My answer' on input >> nth=84
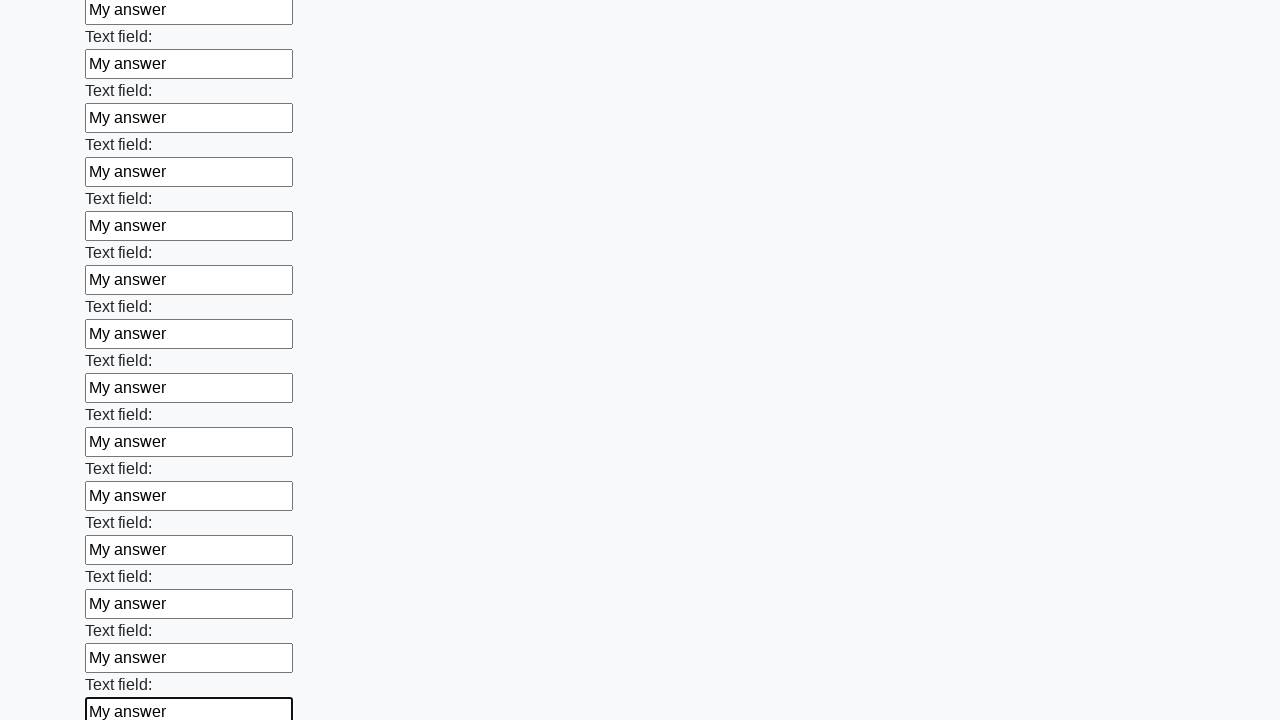

Filled input field with 'My answer' on input >> nth=85
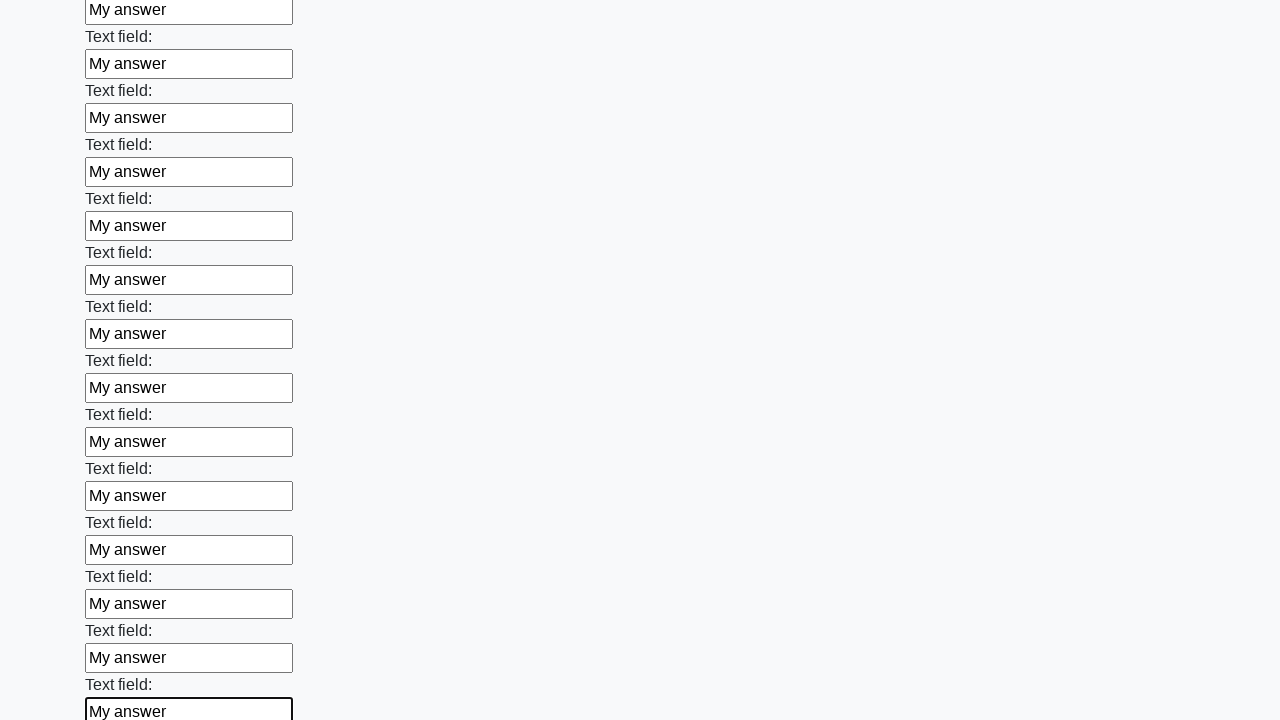

Filled input field with 'My answer' on input >> nth=86
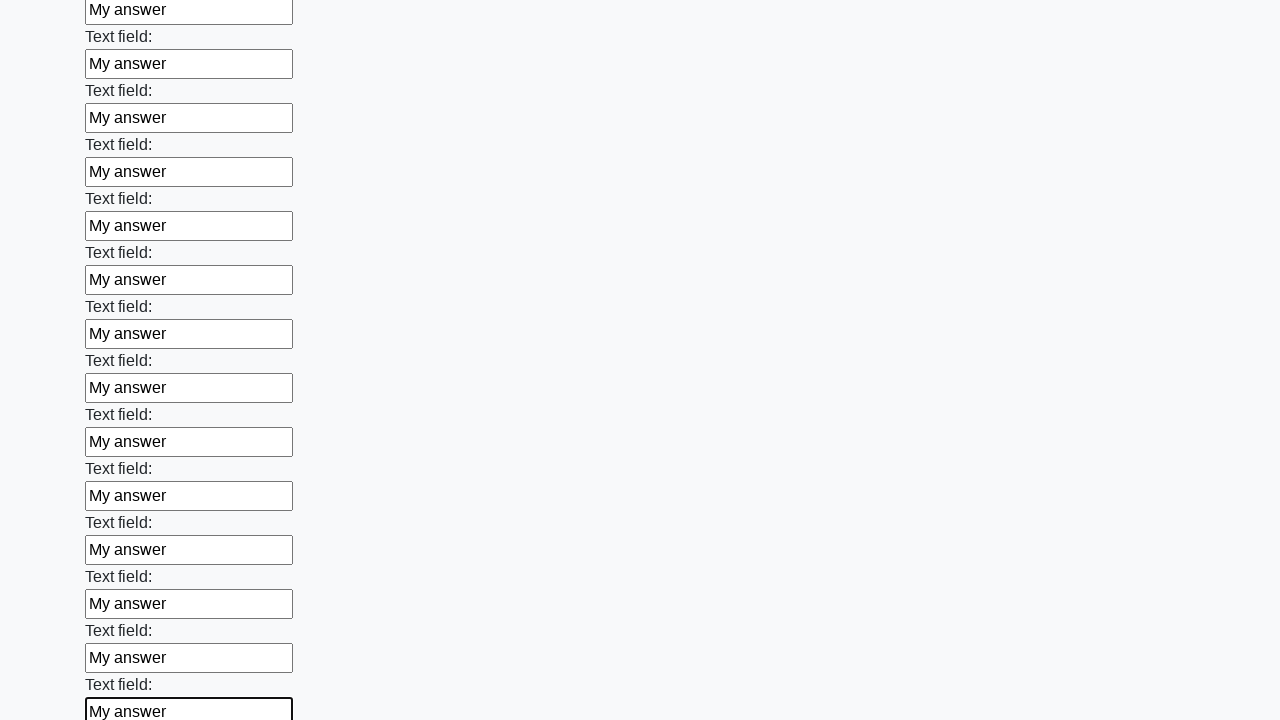

Filled input field with 'My answer' on input >> nth=87
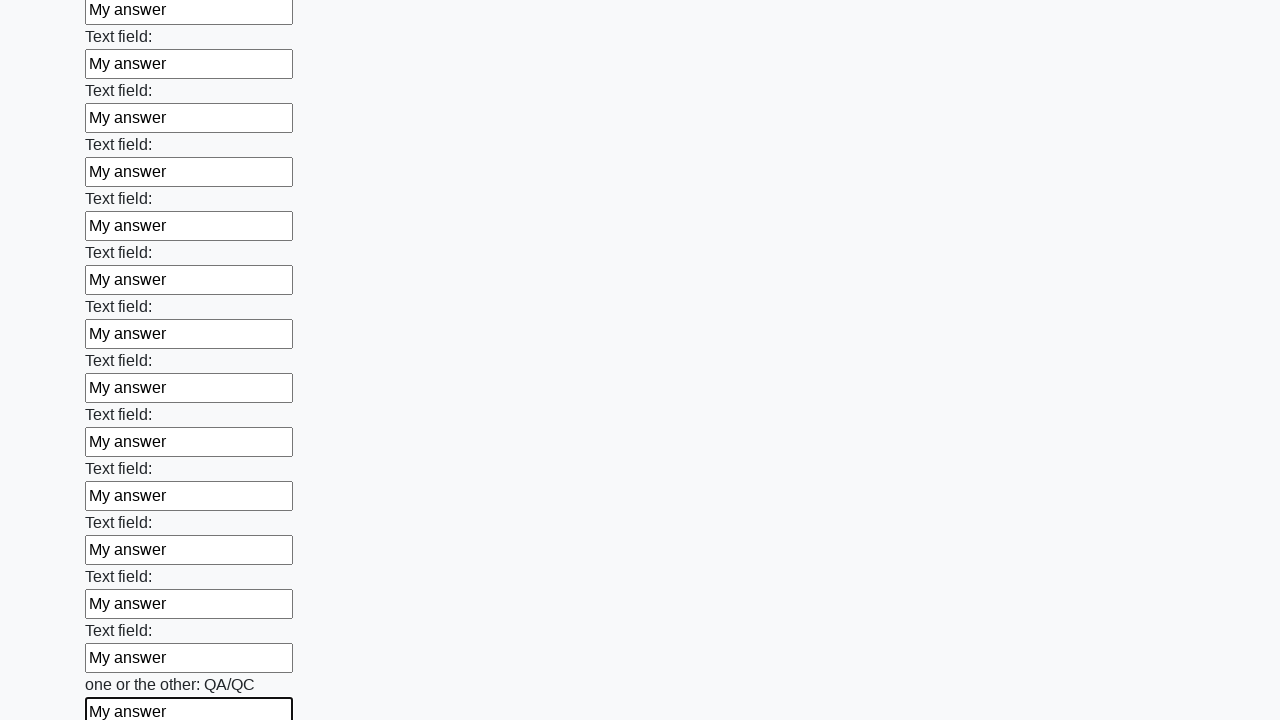

Filled input field with 'My answer' on input >> nth=88
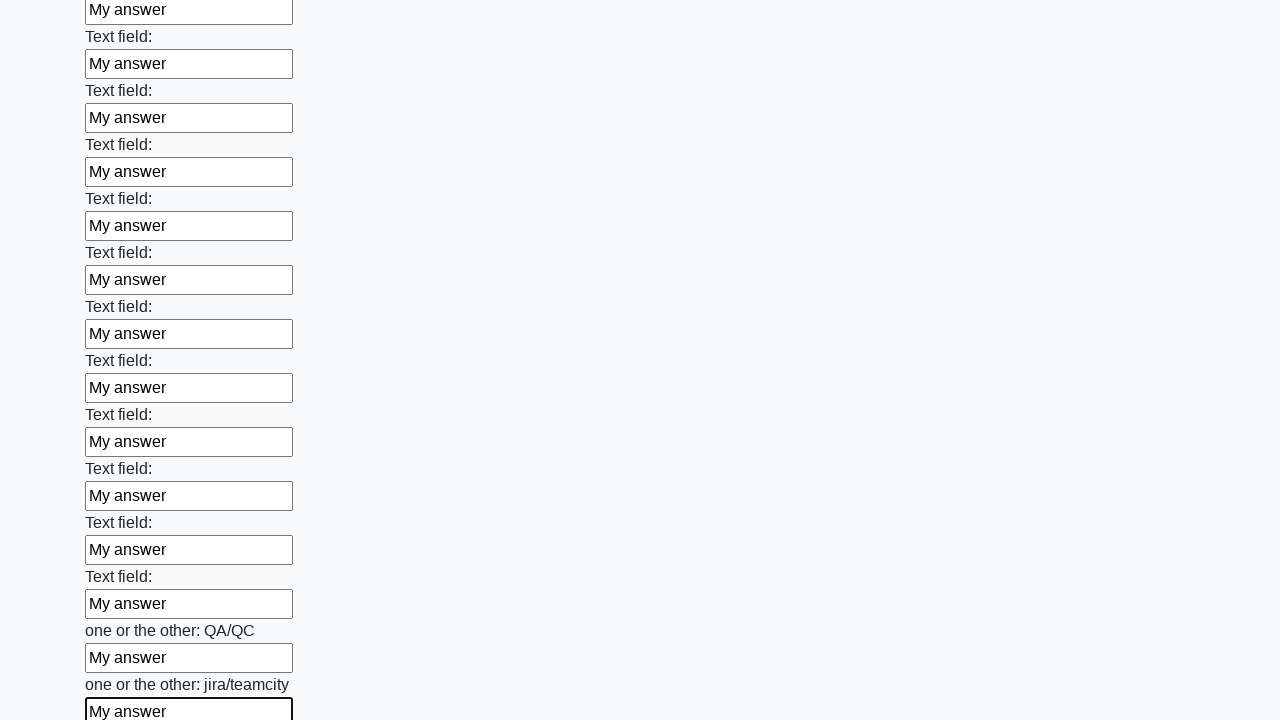

Filled input field with 'My answer' on input >> nth=89
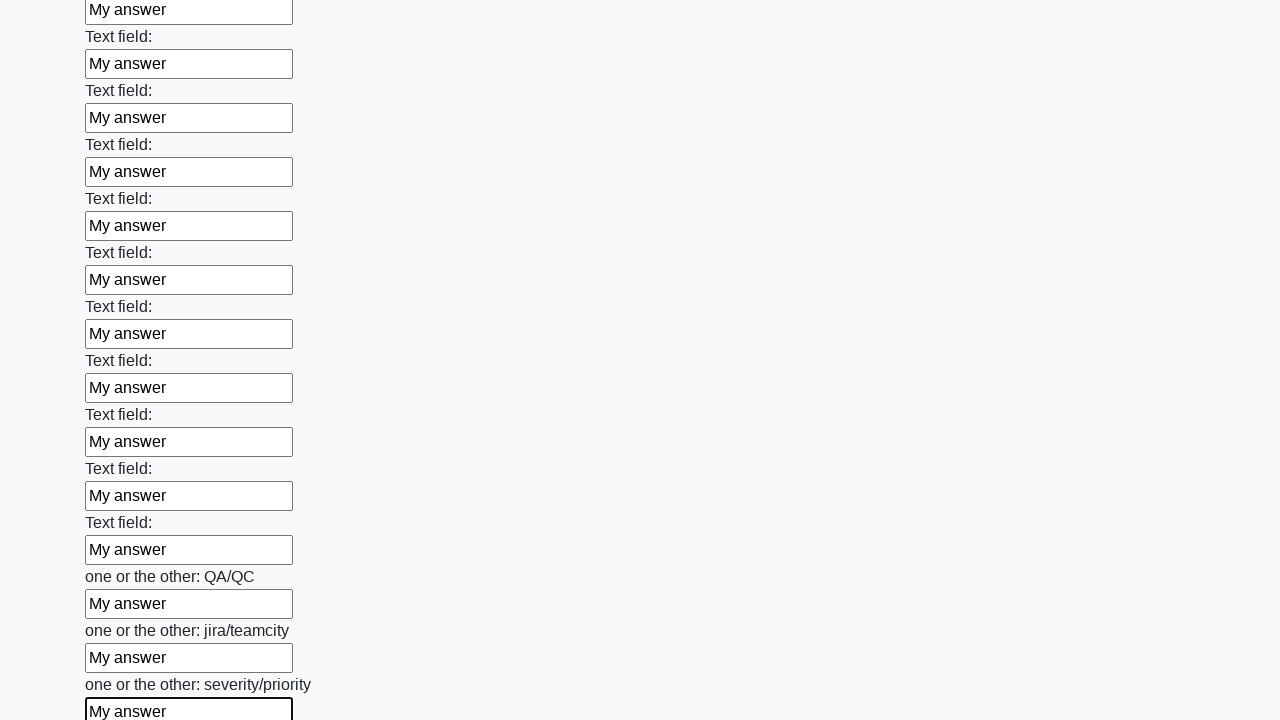

Filled input field with 'My answer' on input >> nth=90
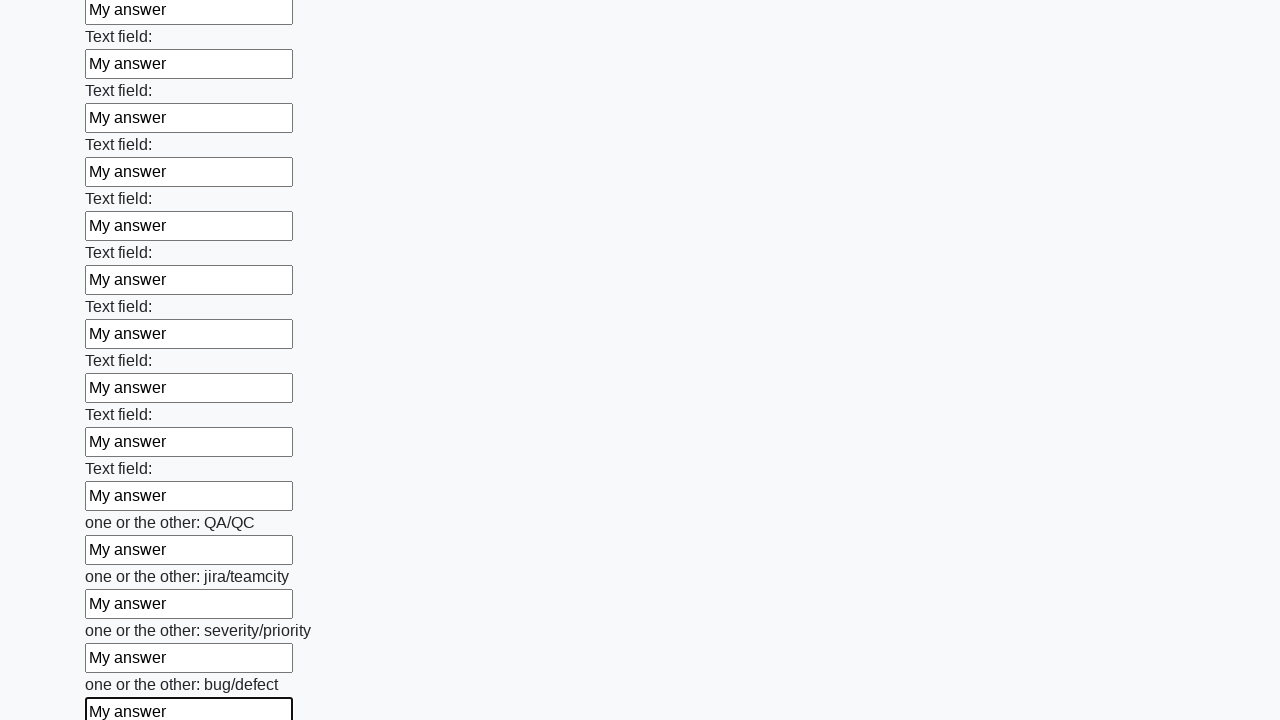

Filled input field with 'My answer' on input >> nth=91
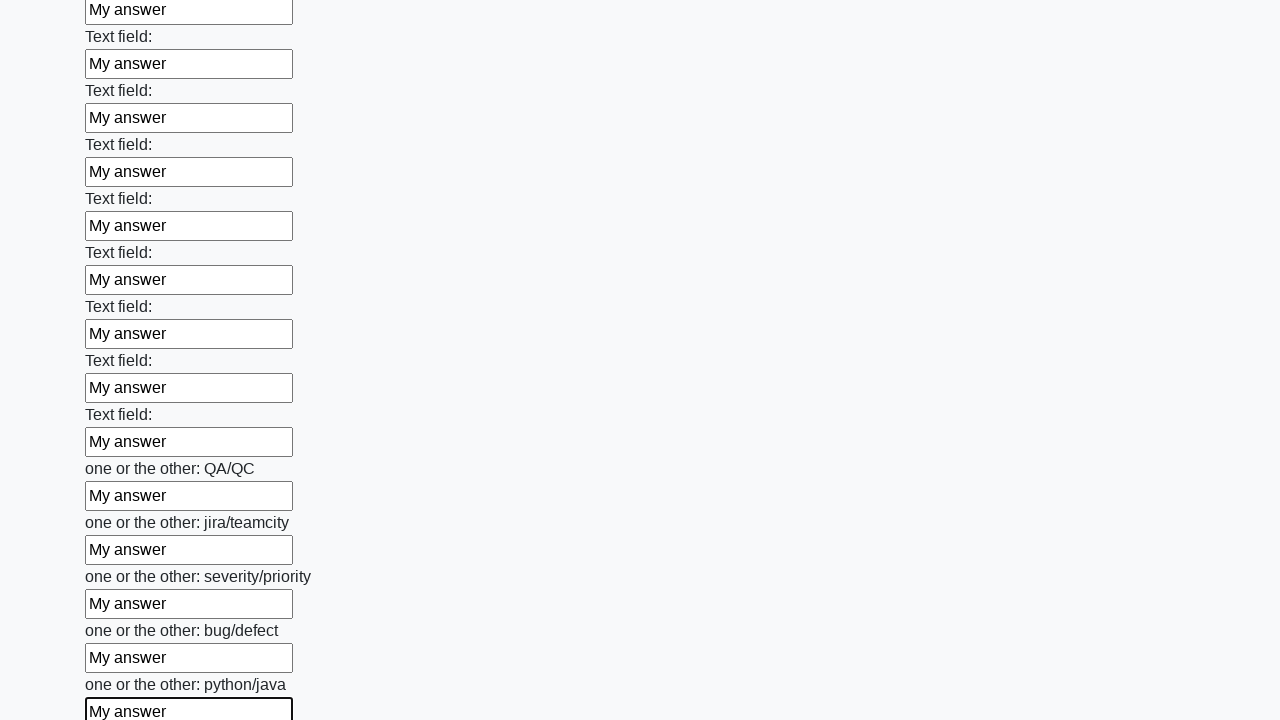

Filled input field with 'My answer' on input >> nth=92
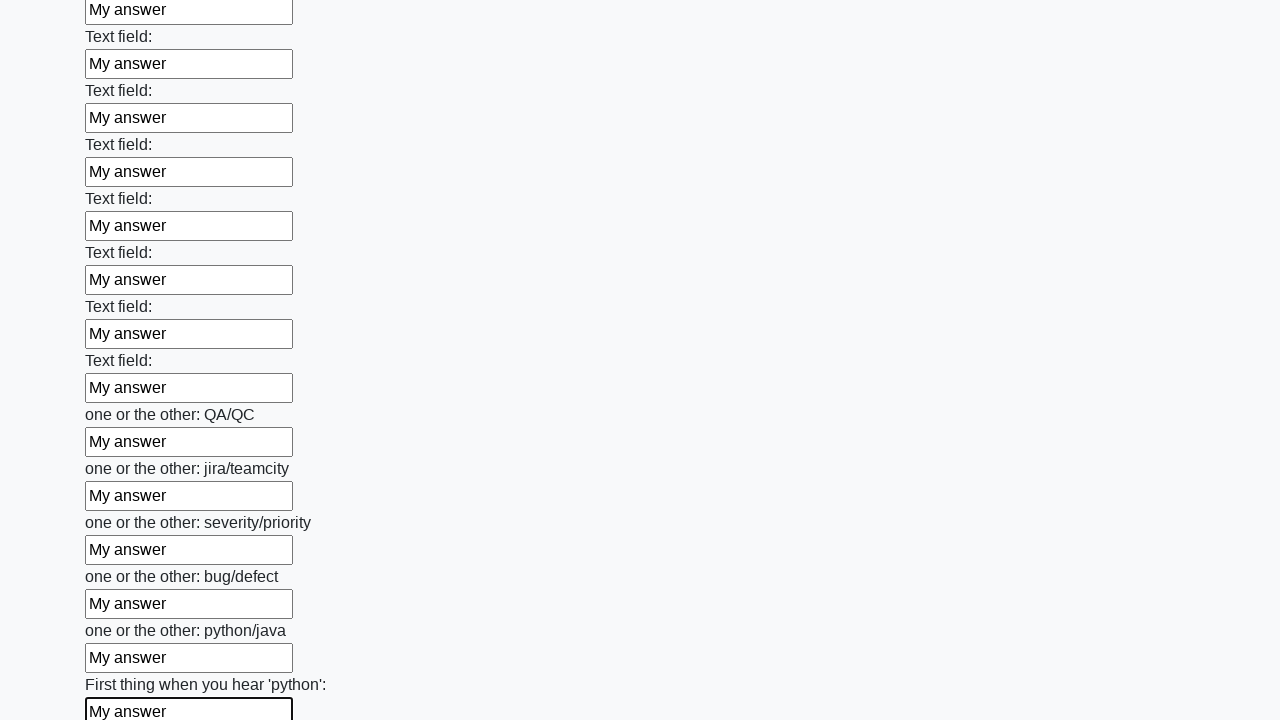

Filled input field with 'My answer' on input >> nth=93
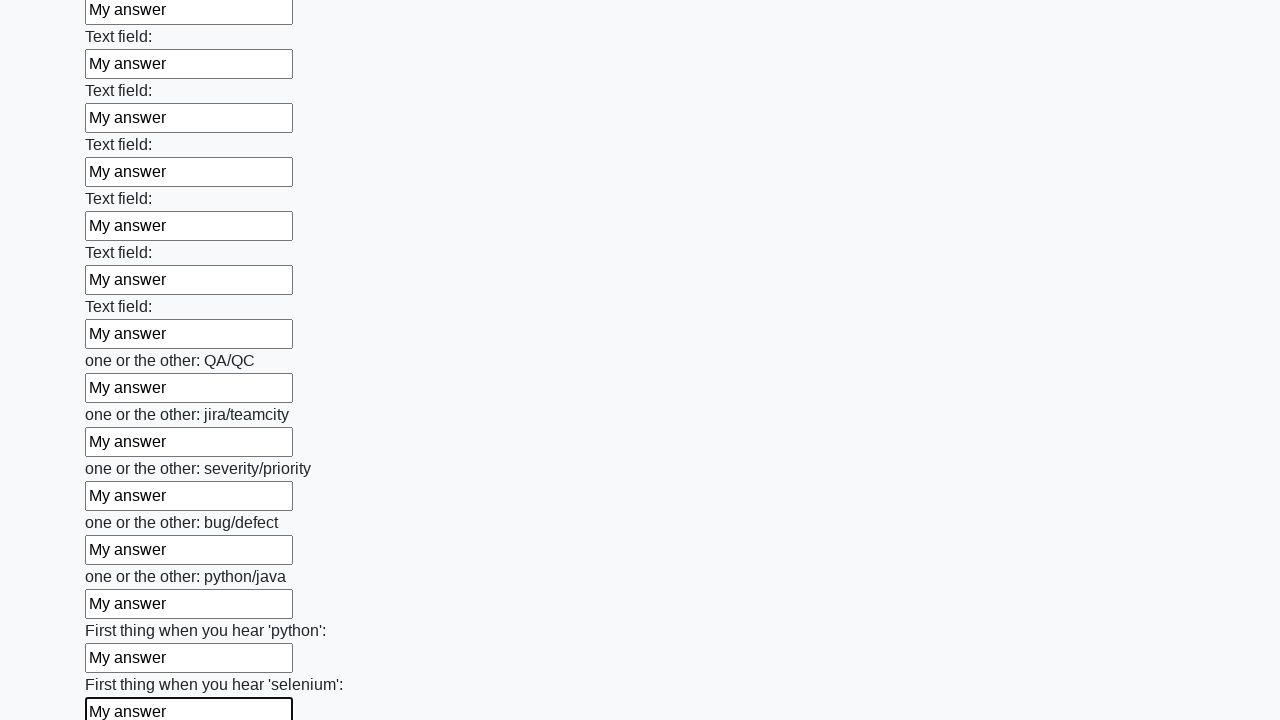

Filled input field with 'My answer' on input >> nth=94
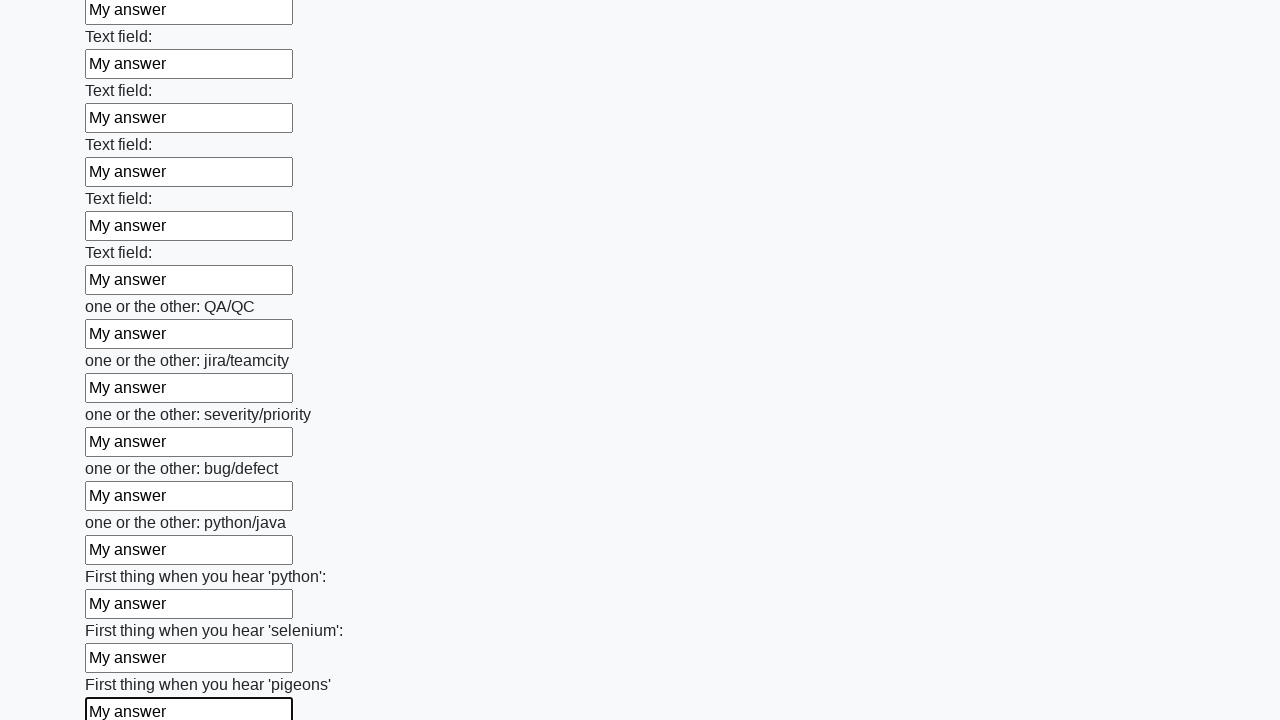

Filled input field with 'My answer' on input >> nth=95
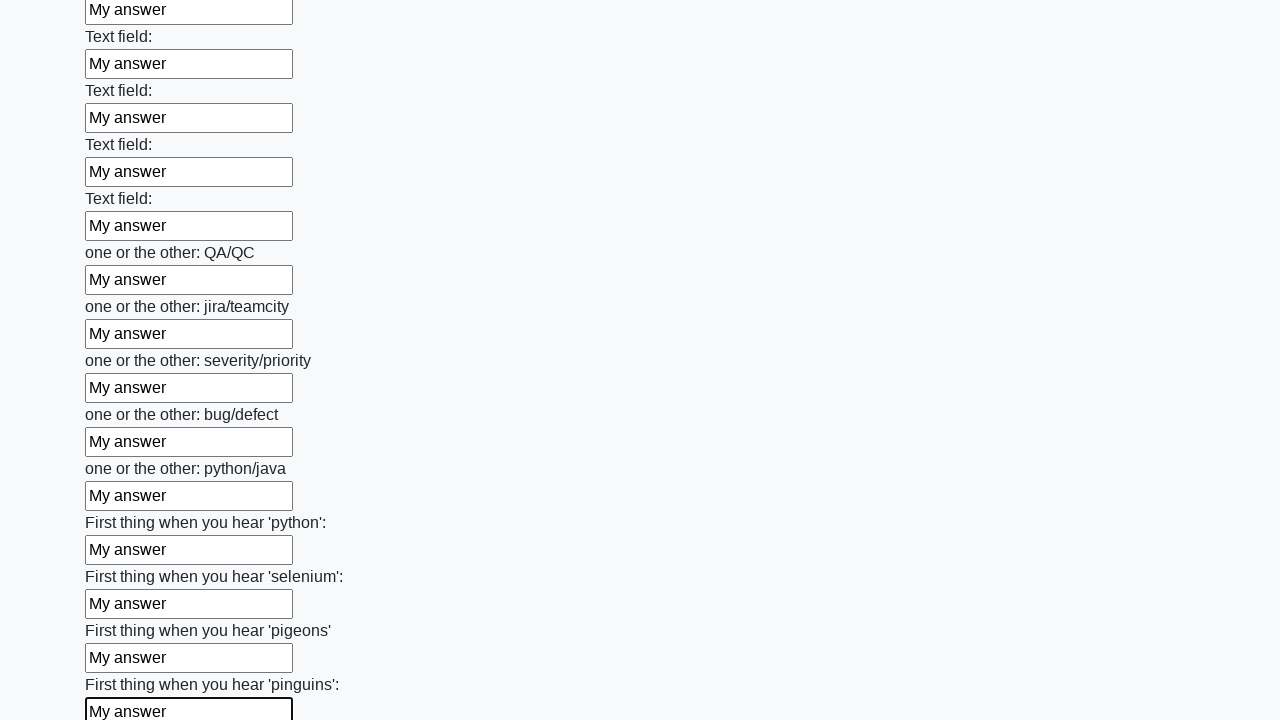

Filled input field with 'My answer' on input >> nth=96
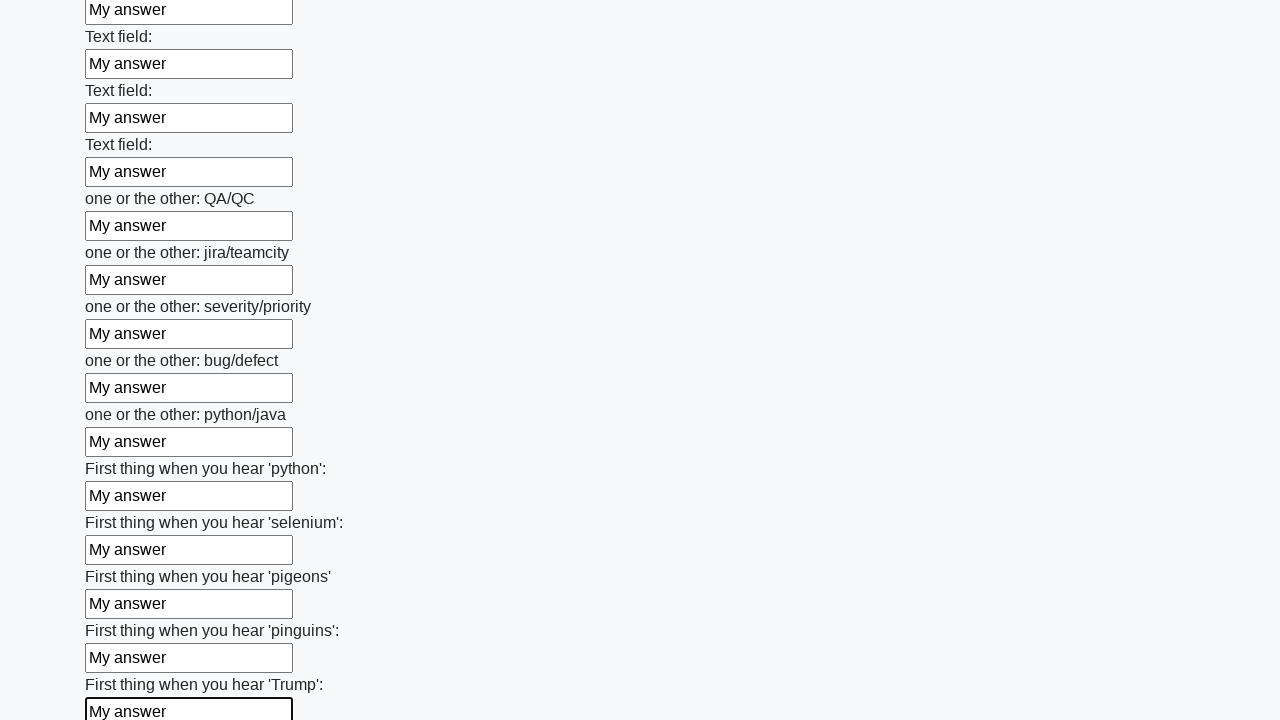

Filled input field with 'My answer' on input >> nth=97
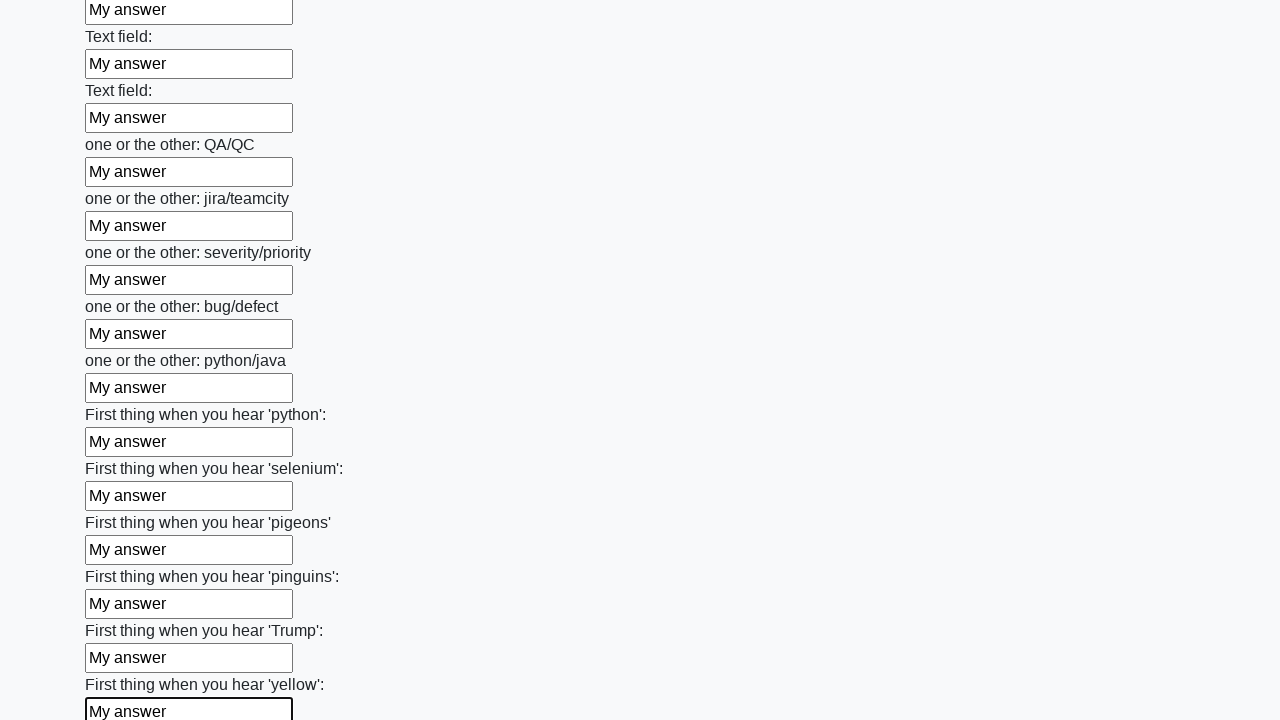

Filled input field with 'My answer' on input >> nth=98
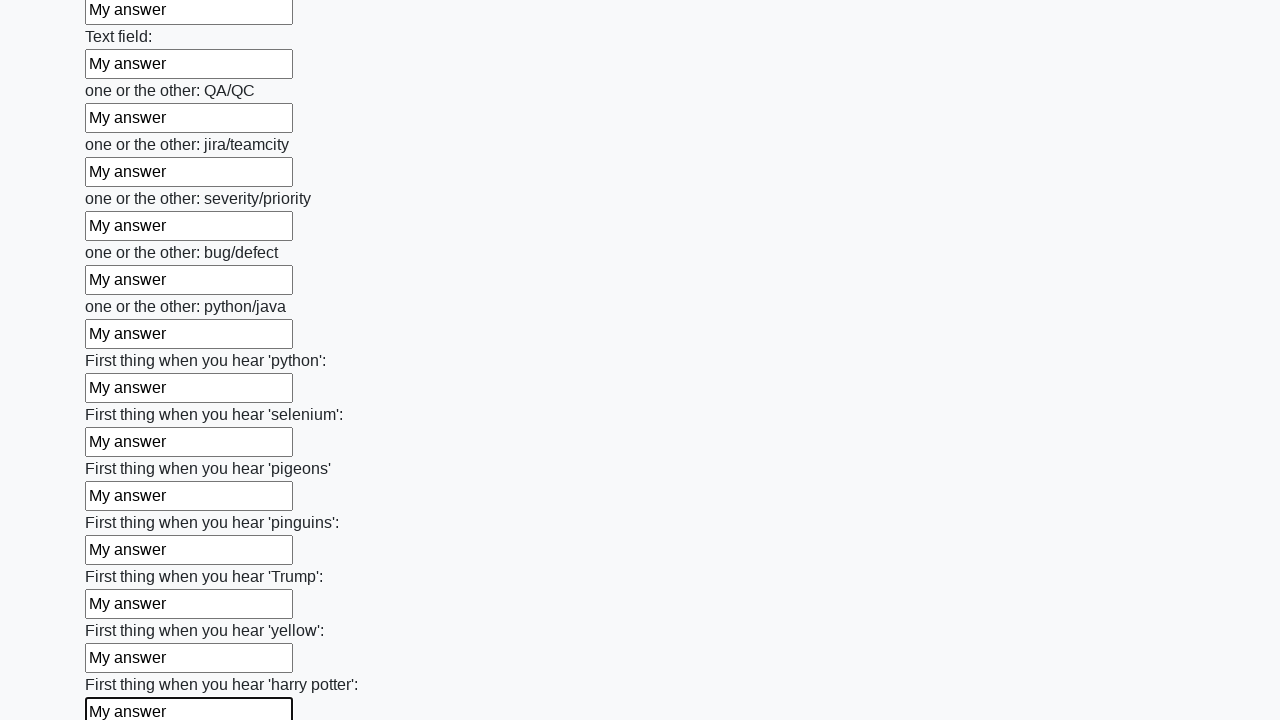

Filled input field with 'My answer' on input >> nth=99
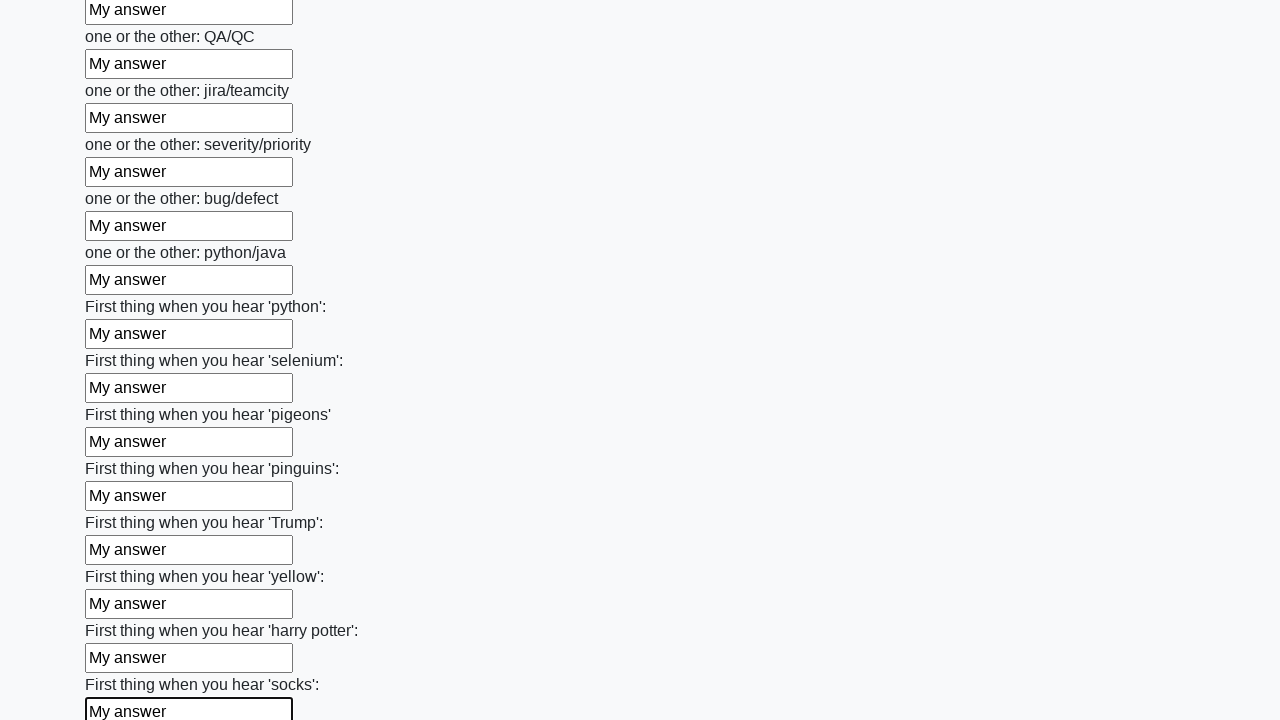

Clicked the submit button at (123, 611) on button.btn
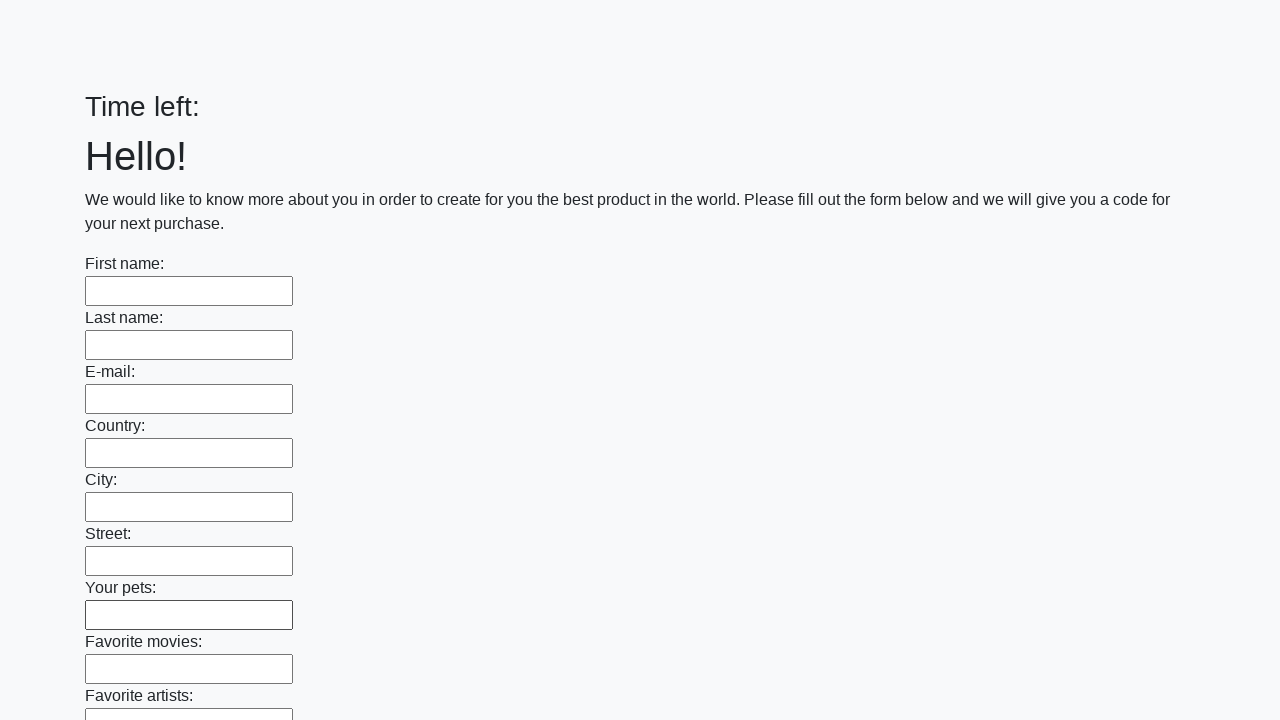

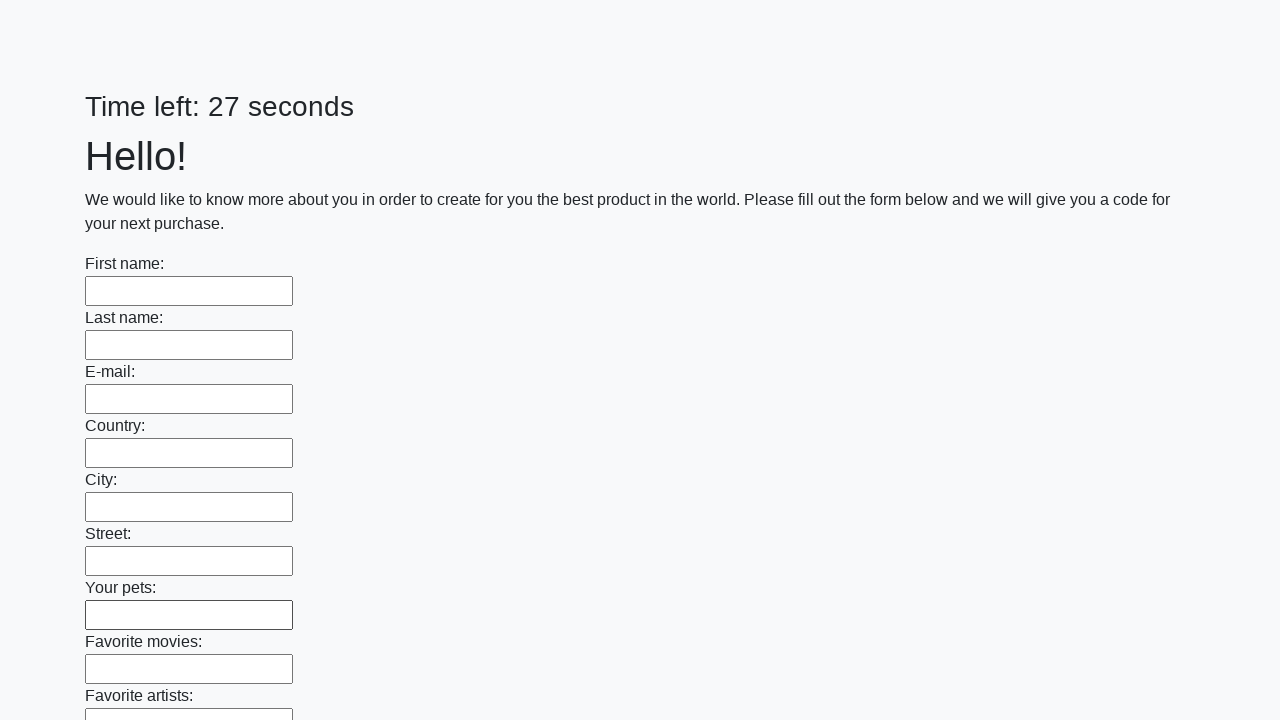